Tests filling out a large form by entering text into all text input fields and clicking the submit button

Starting URL: http://suninjuly.github.io/huge_form.html

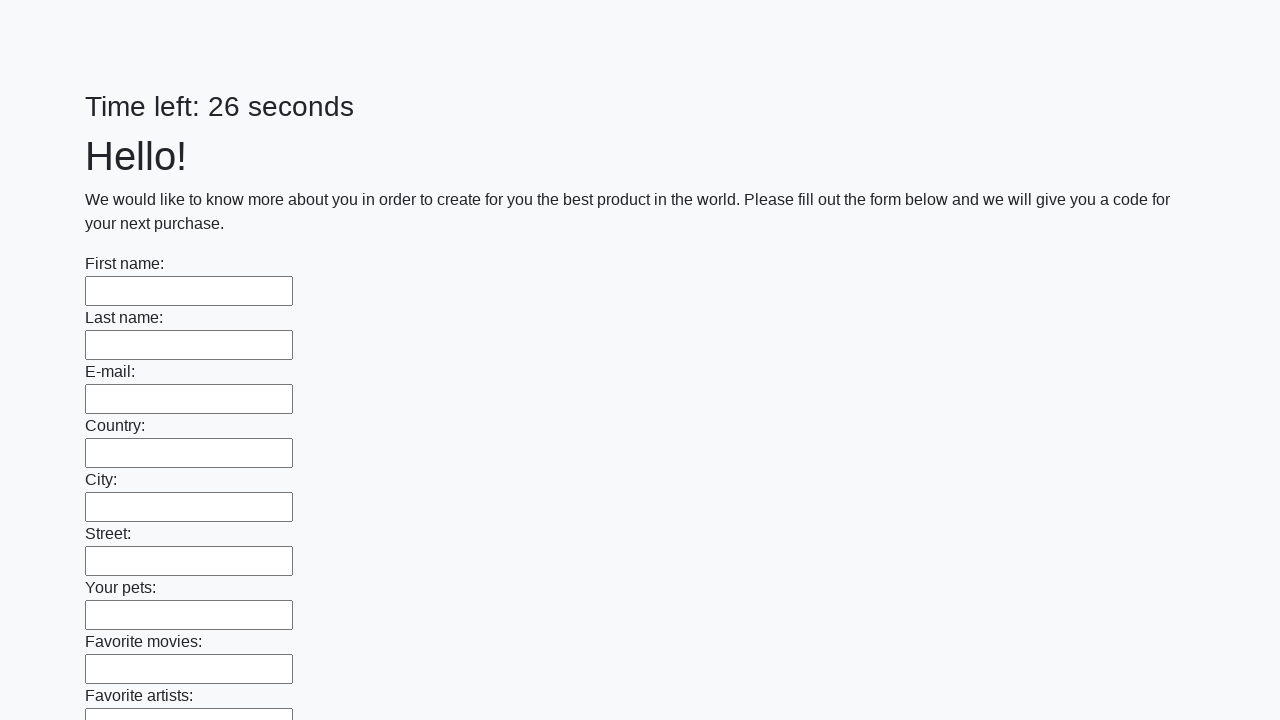

Located all text input fields on the form
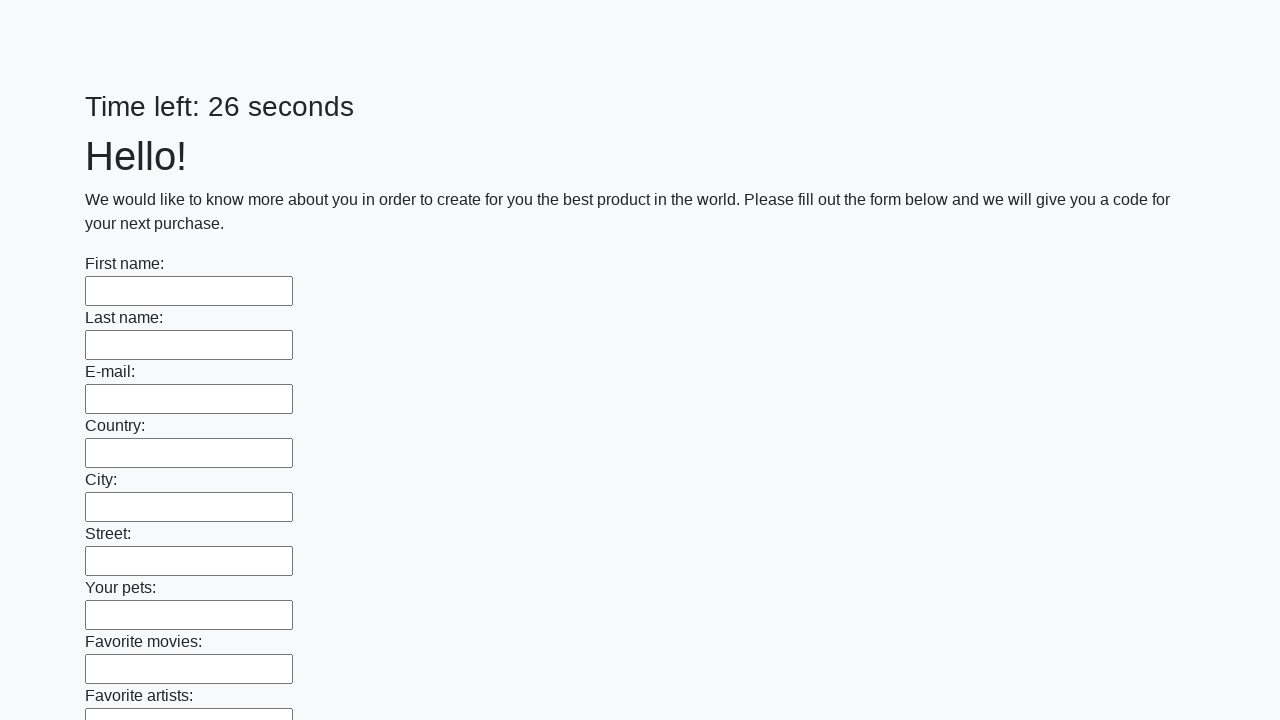

Counted 100 text input fields
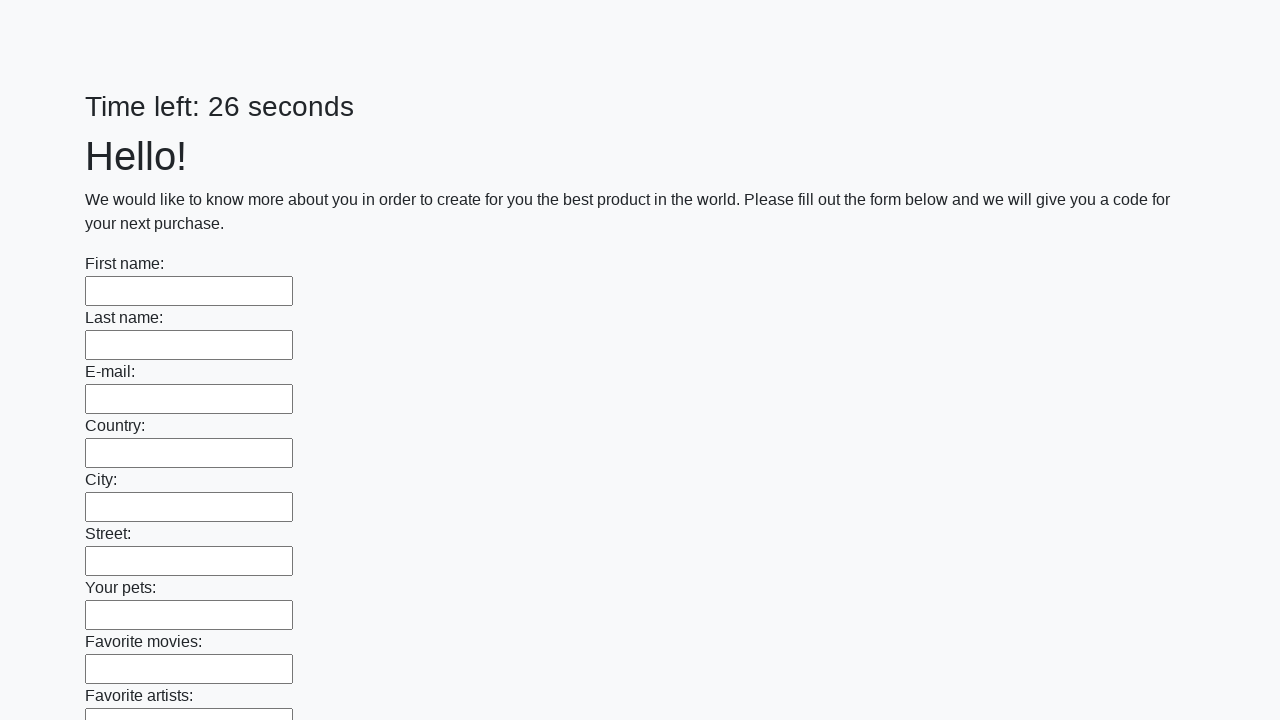

Filled text input field 1 with 'My response' on input[type='text'] >> nth=0
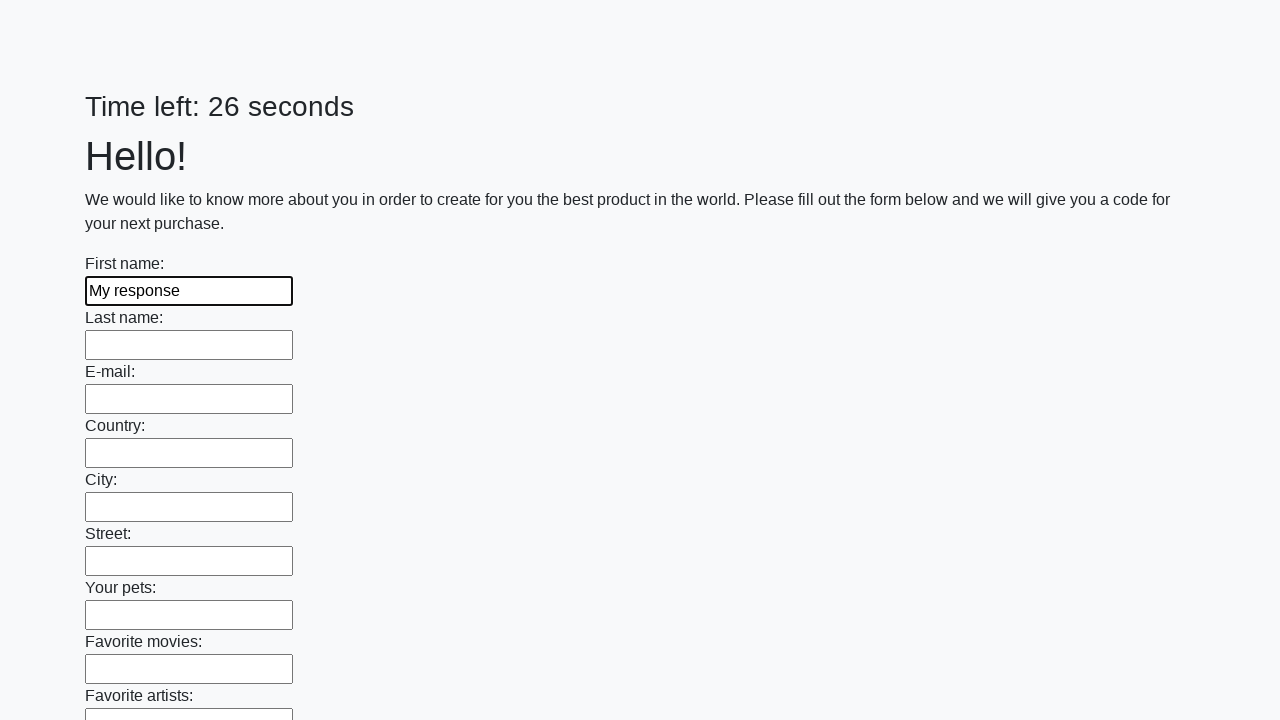

Filled text input field 2 with 'My response' on input[type='text'] >> nth=1
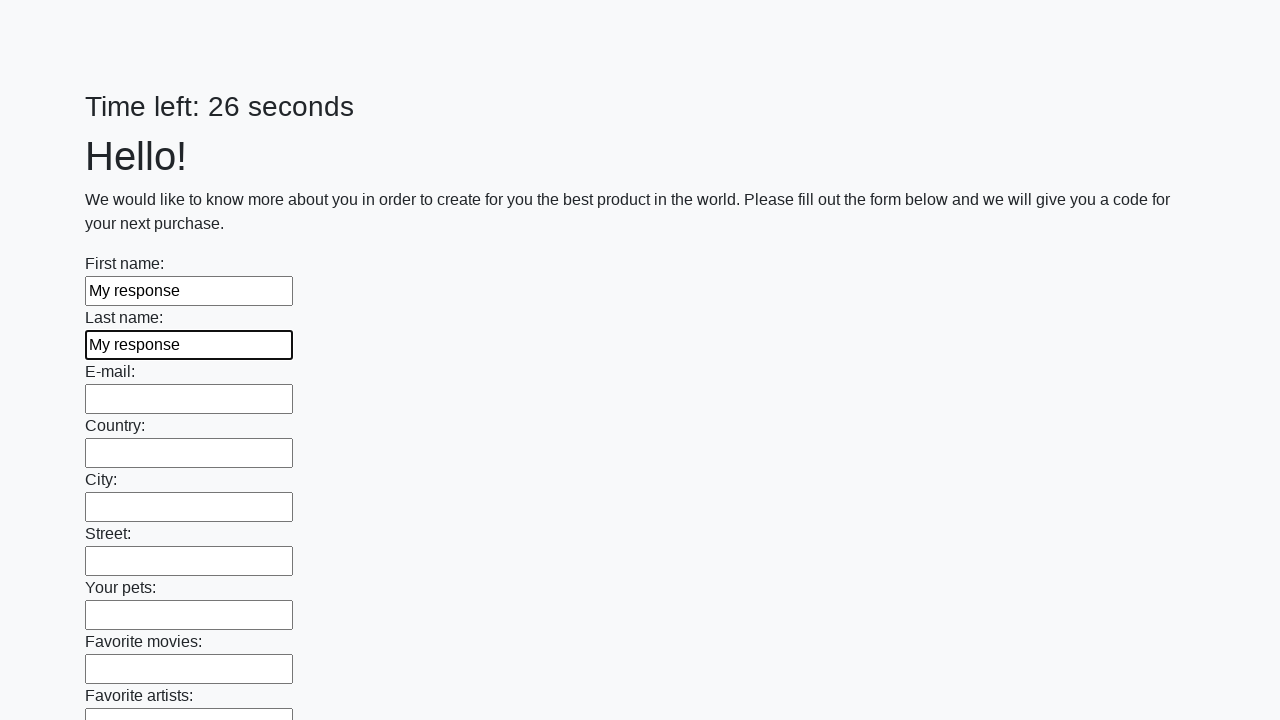

Filled text input field 3 with 'My response' on input[type='text'] >> nth=2
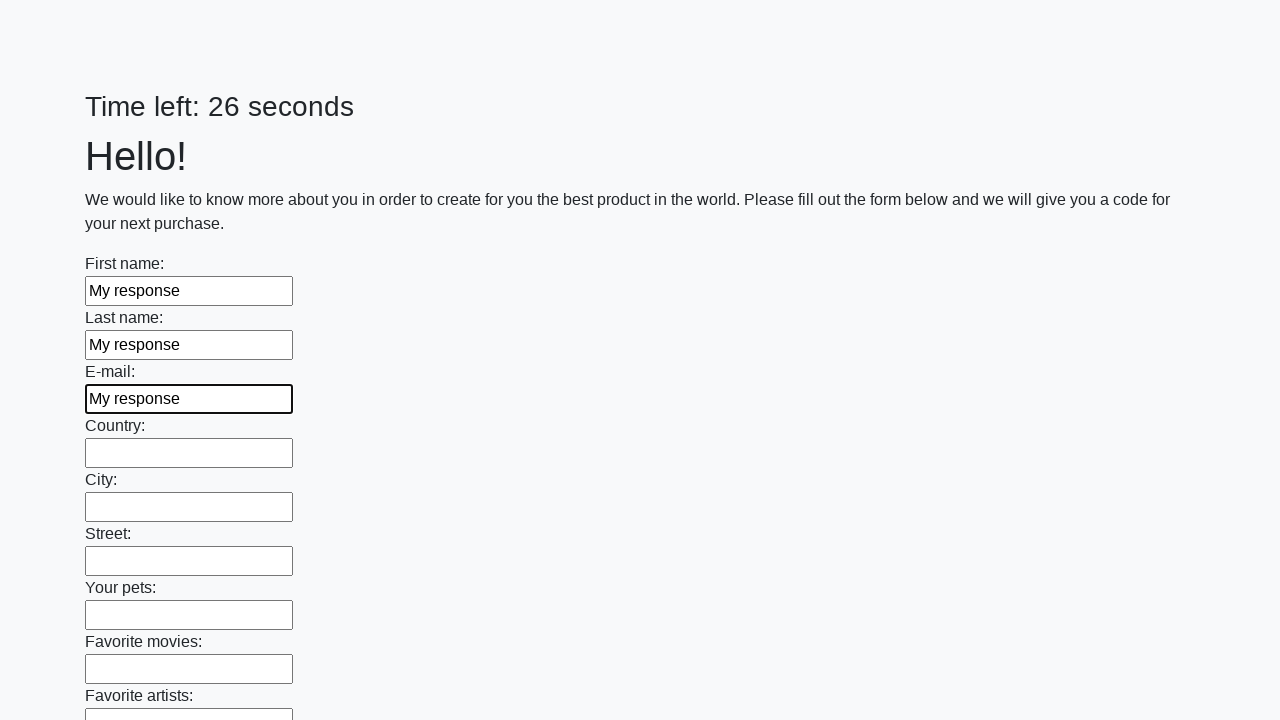

Filled text input field 4 with 'My response' on input[type='text'] >> nth=3
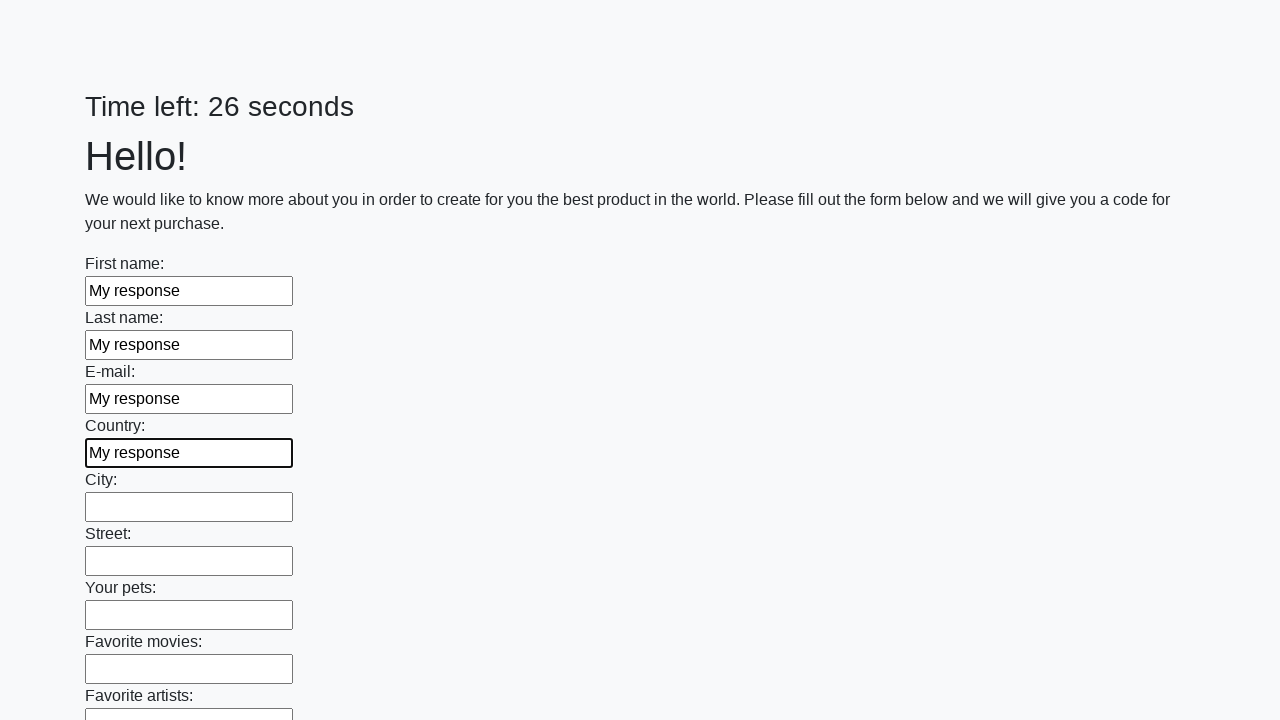

Filled text input field 5 with 'My response' on input[type='text'] >> nth=4
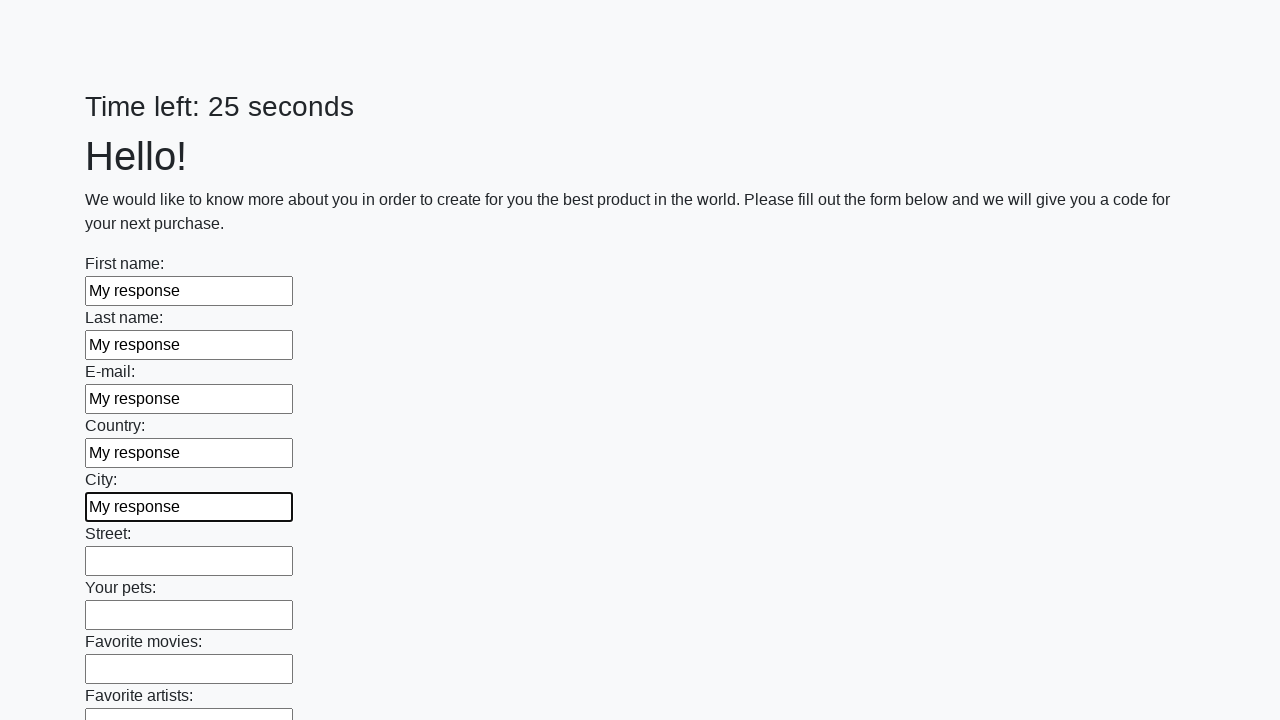

Filled text input field 6 with 'My response' on input[type='text'] >> nth=5
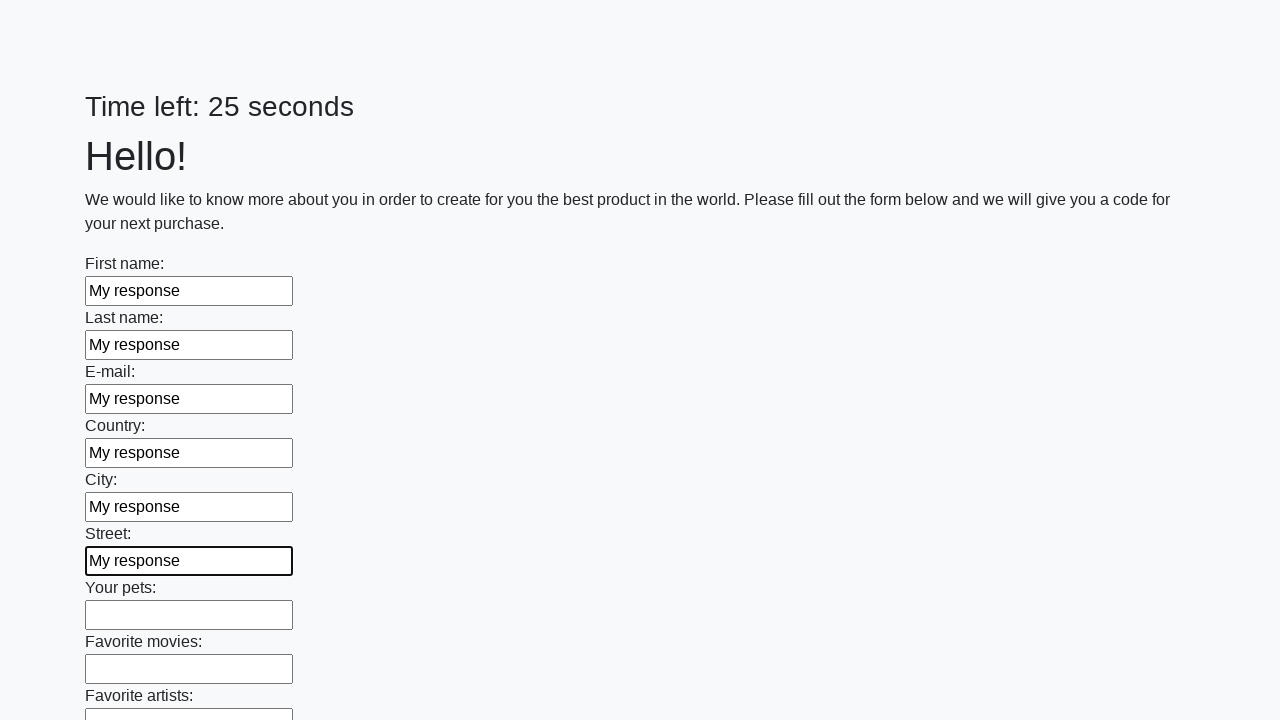

Filled text input field 7 with 'My response' on input[type='text'] >> nth=6
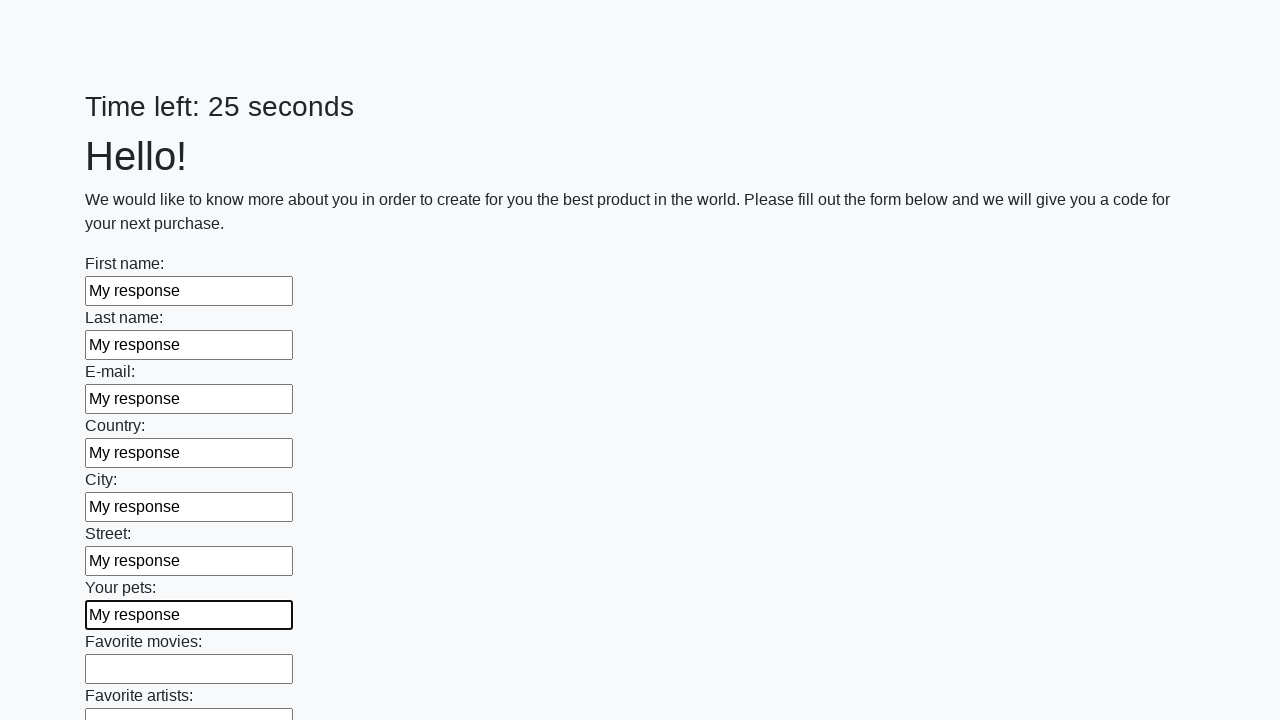

Filled text input field 8 with 'My response' on input[type='text'] >> nth=7
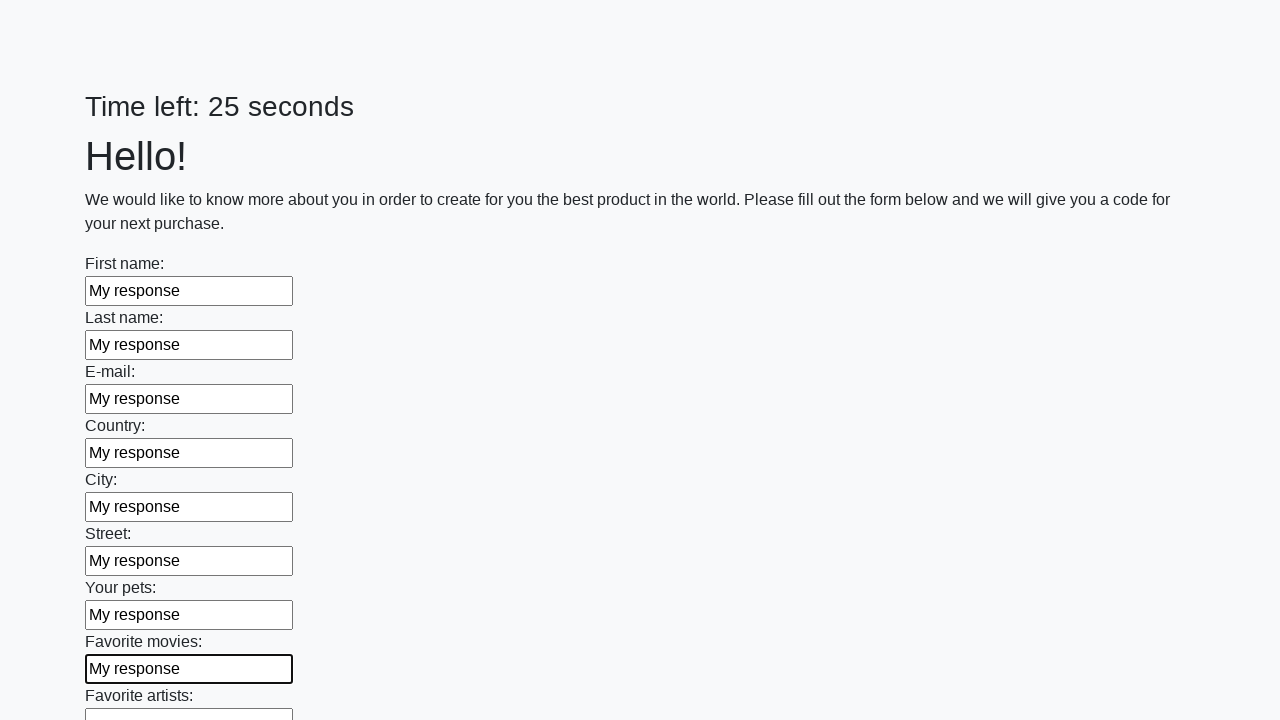

Filled text input field 9 with 'My response' on input[type='text'] >> nth=8
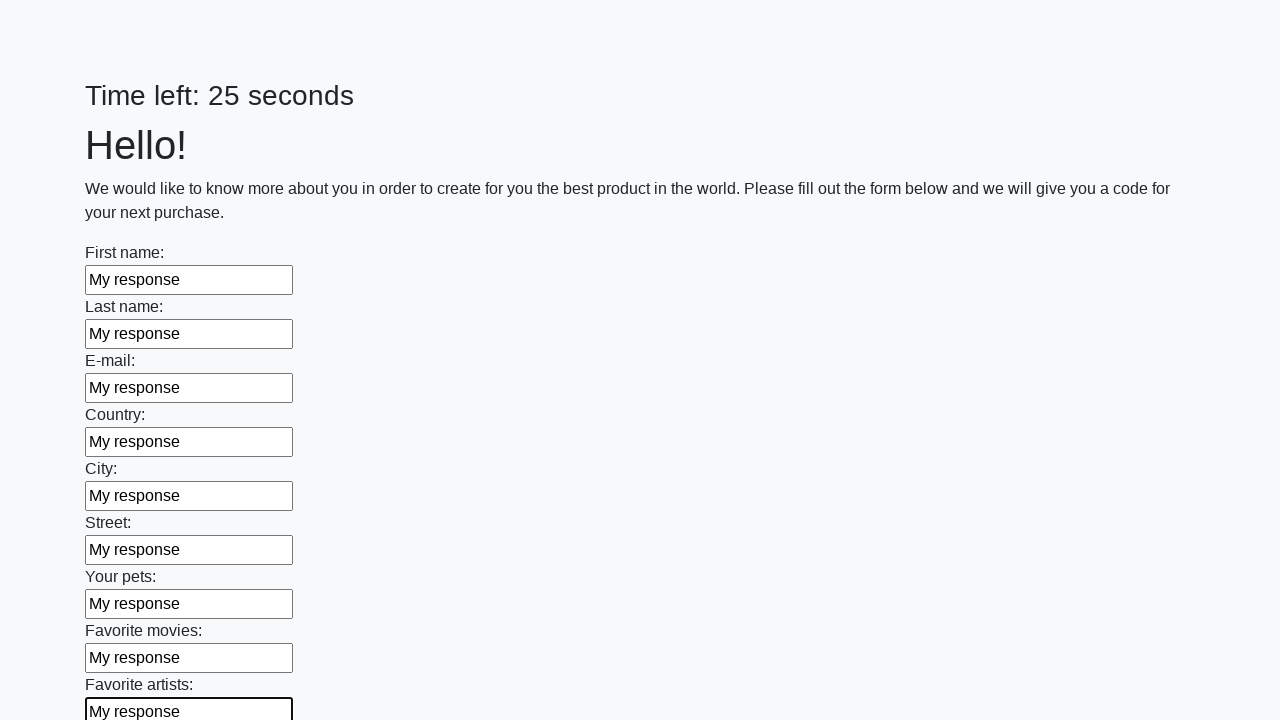

Filled text input field 10 with 'My response' on input[type='text'] >> nth=9
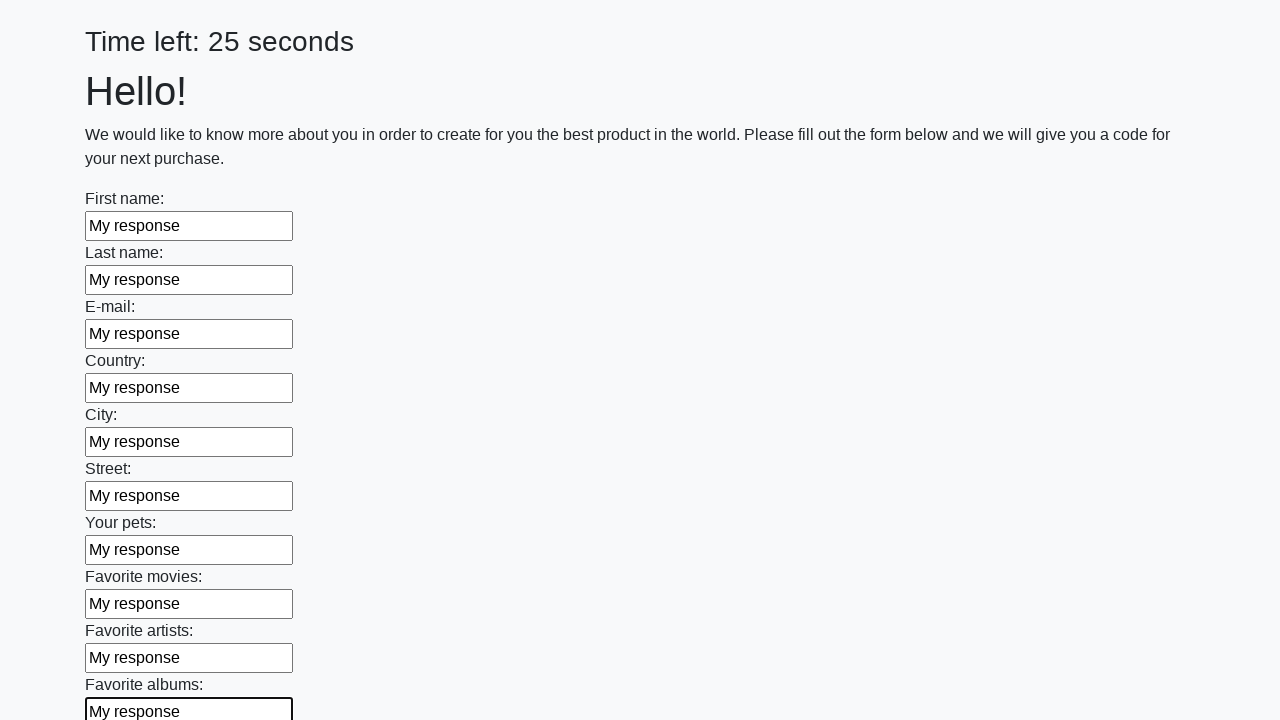

Filled text input field 11 with 'My response' on input[type='text'] >> nth=10
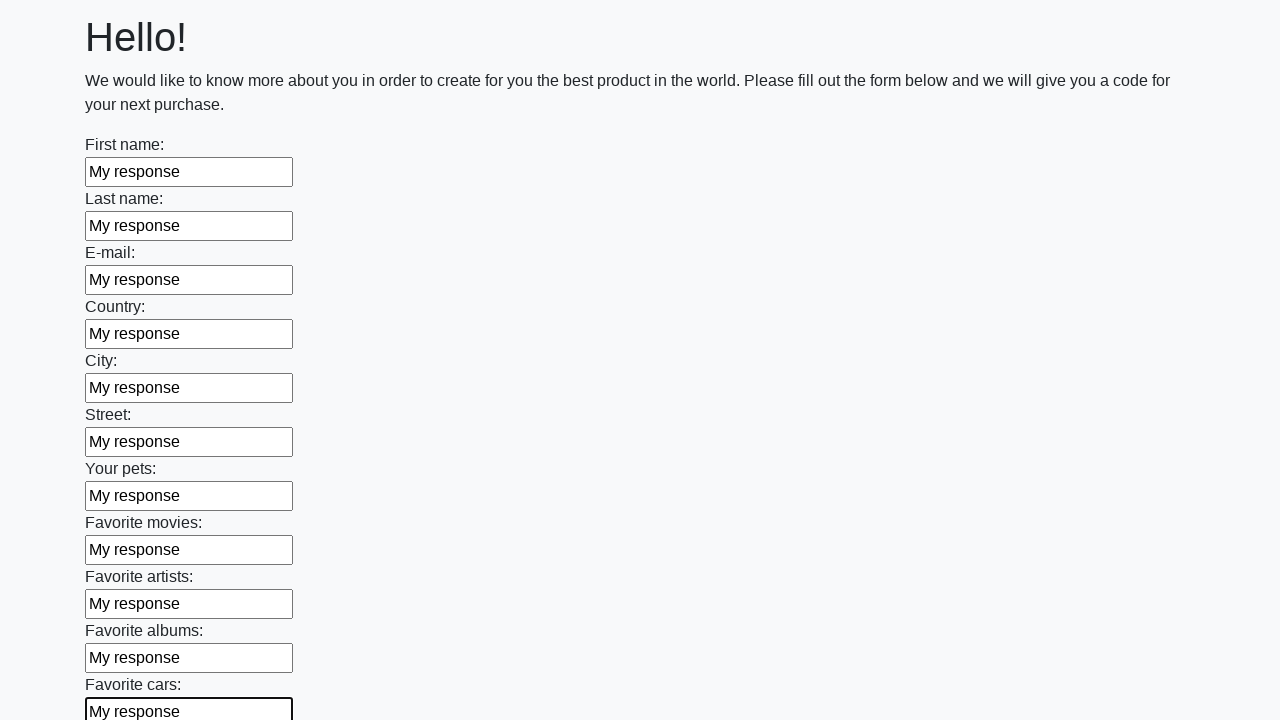

Filled text input field 12 with 'My response' on input[type='text'] >> nth=11
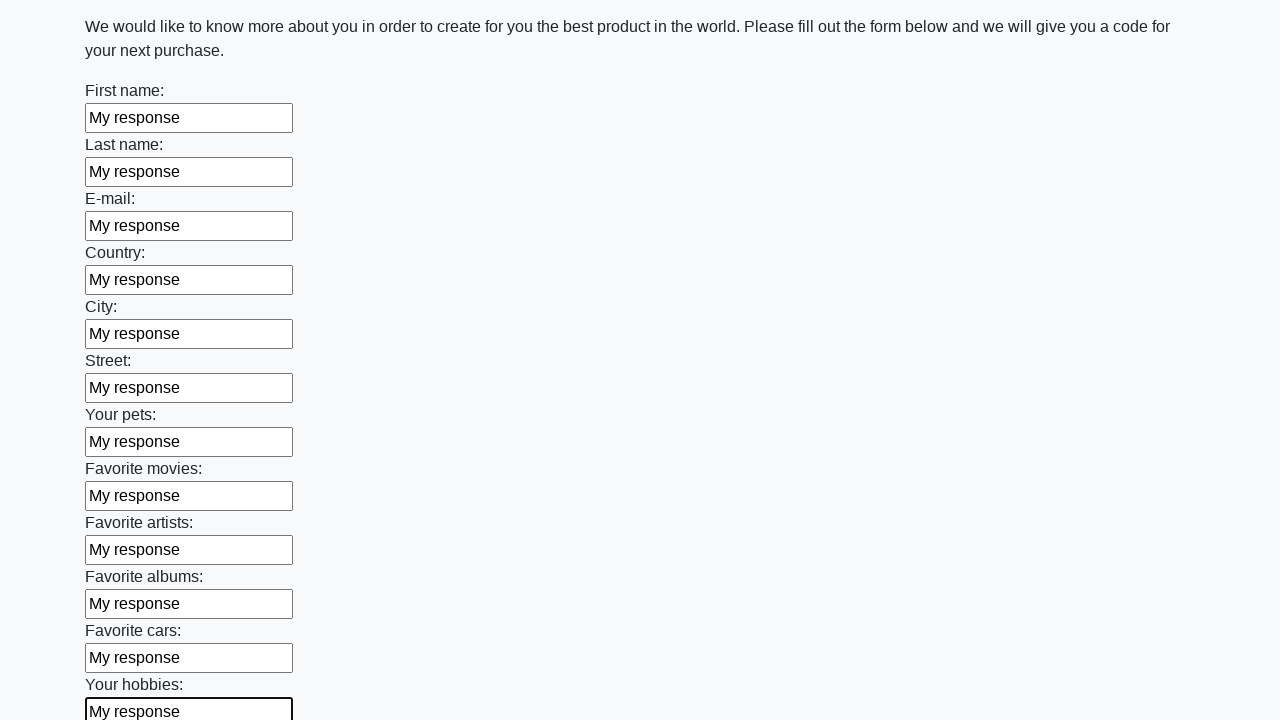

Filled text input field 13 with 'My response' on input[type='text'] >> nth=12
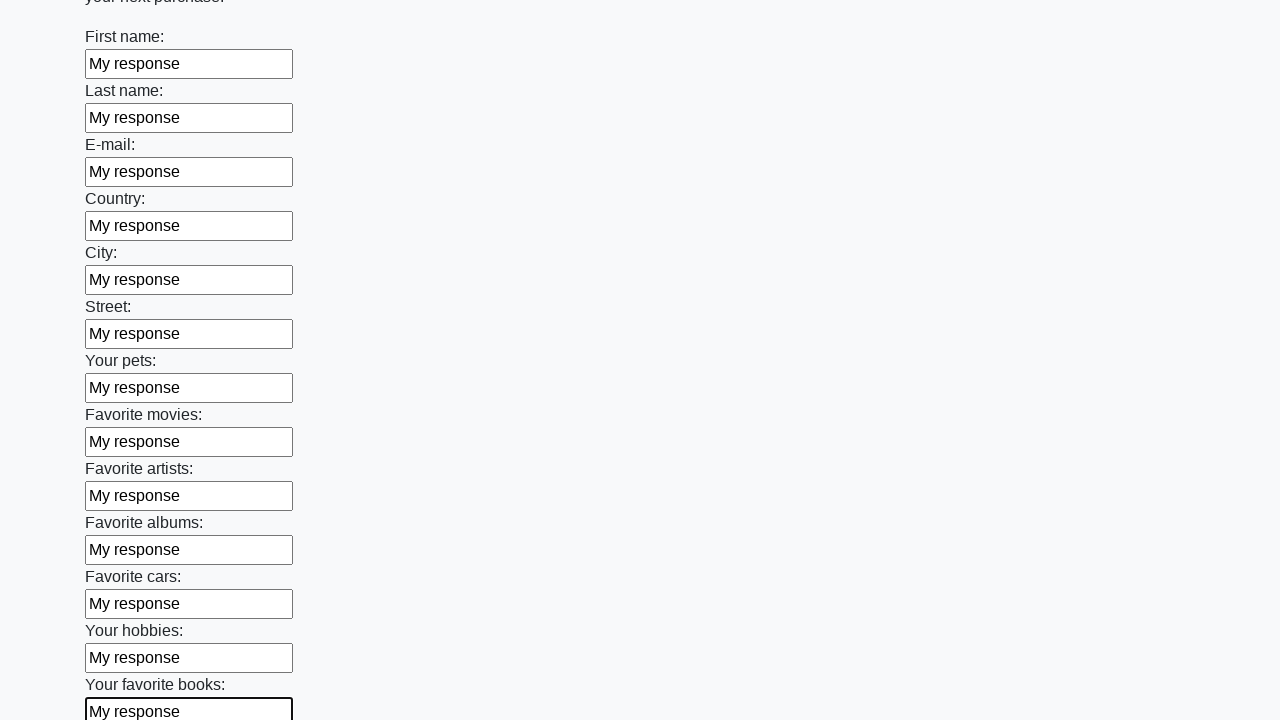

Filled text input field 14 with 'My response' on input[type='text'] >> nth=13
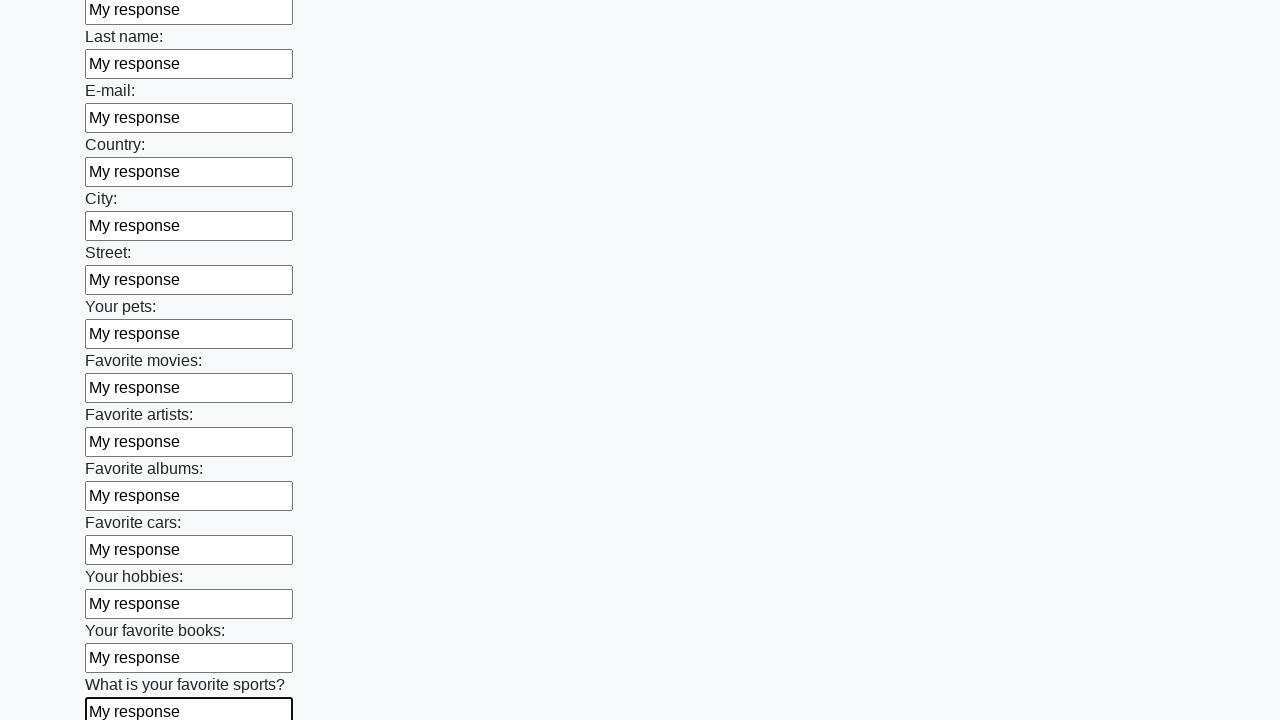

Filled text input field 15 with 'My response' on input[type='text'] >> nth=14
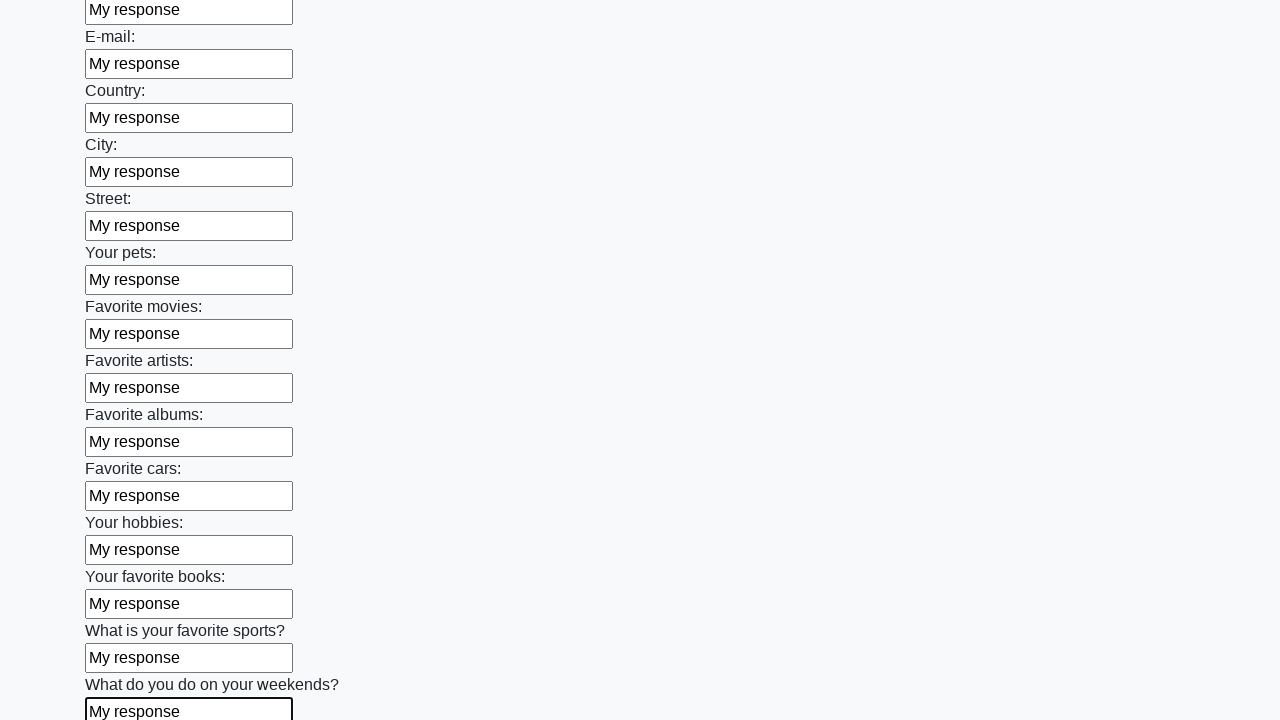

Filled text input field 16 with 'My response' on input[type='text'] >> nth=15
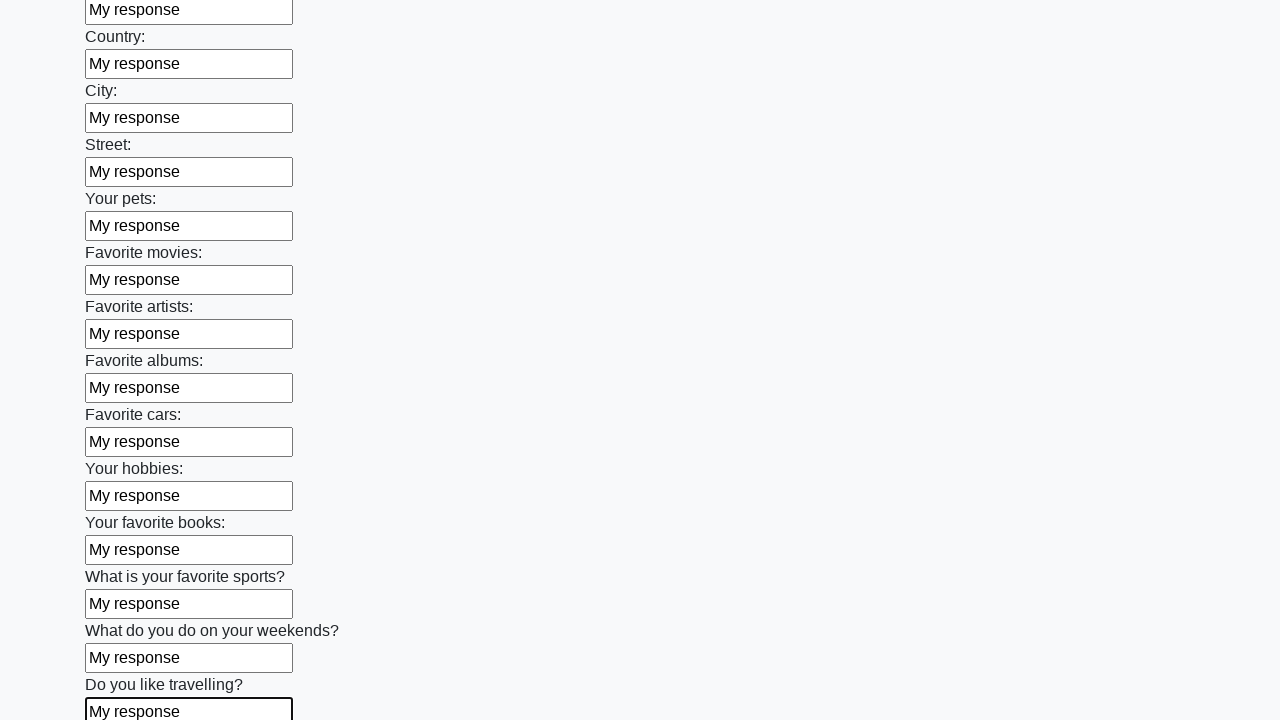

Filled text input field 17 with 'My response' on input[type='text'] >> nth=16
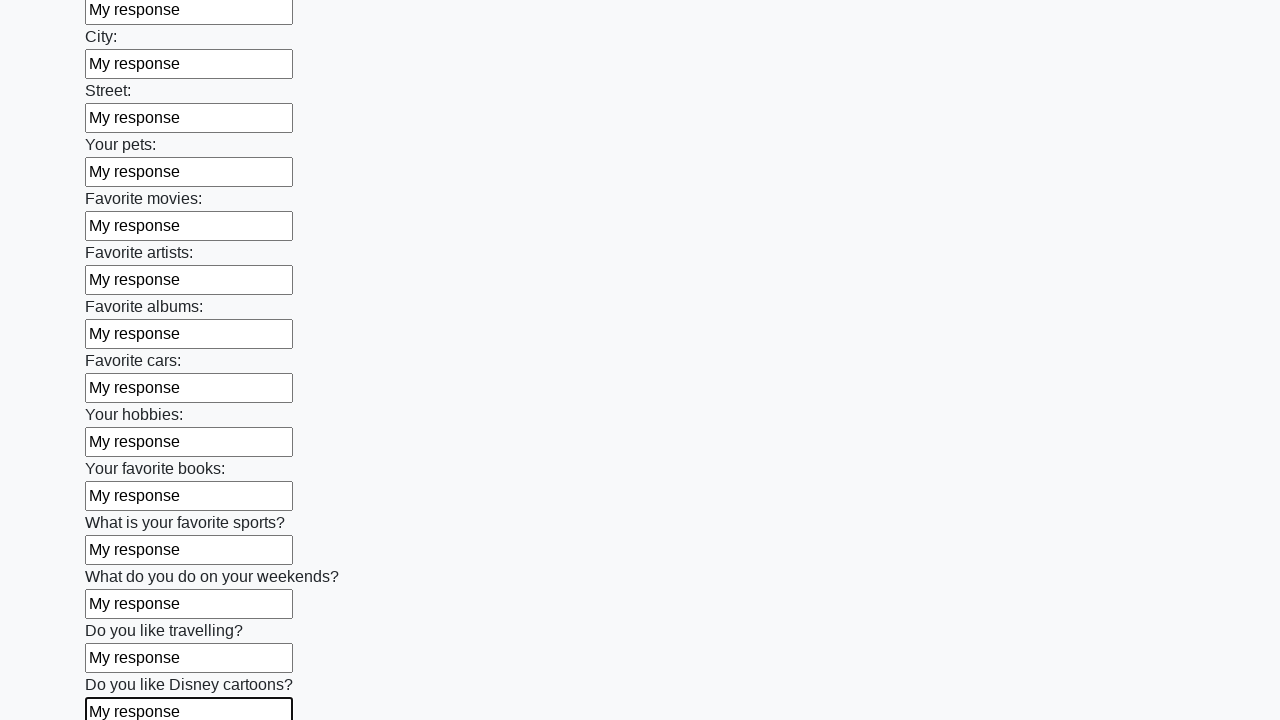

Filled text input field 18 with 'My response' on input[type='text'] >> nth=17
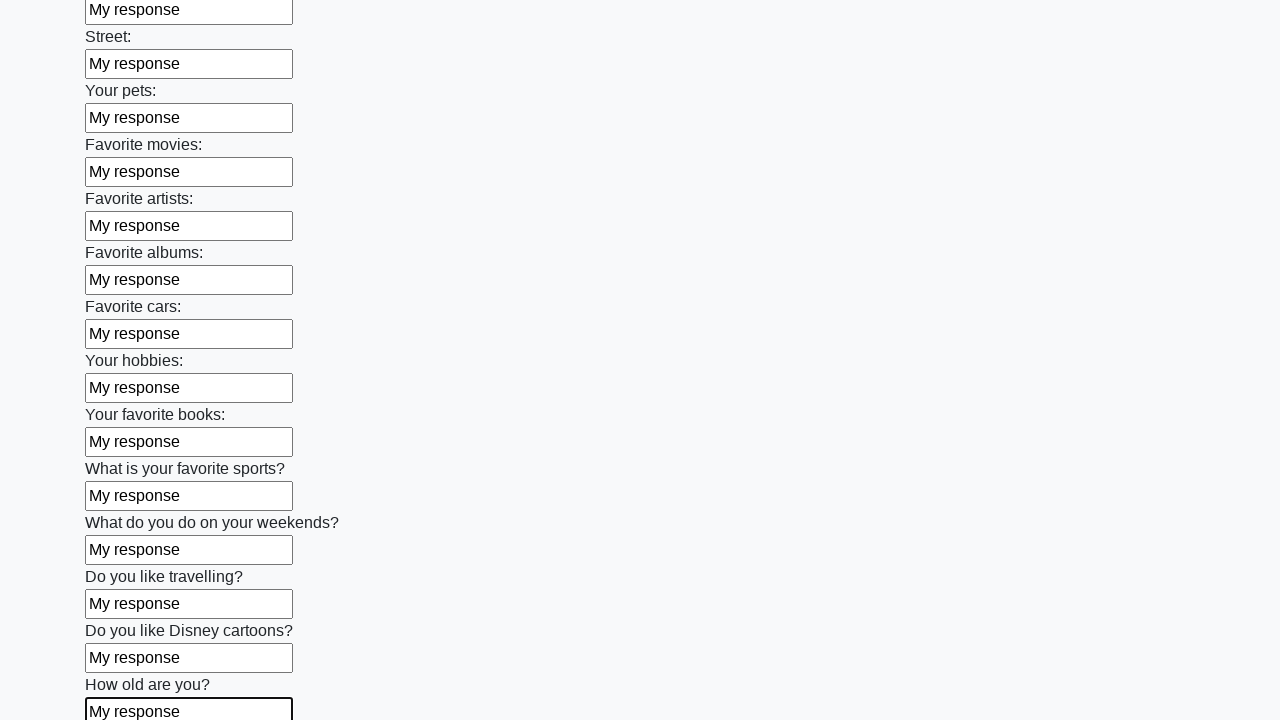

Filled text input field 19 with 'My response' on input[type='text'] >> nth=18
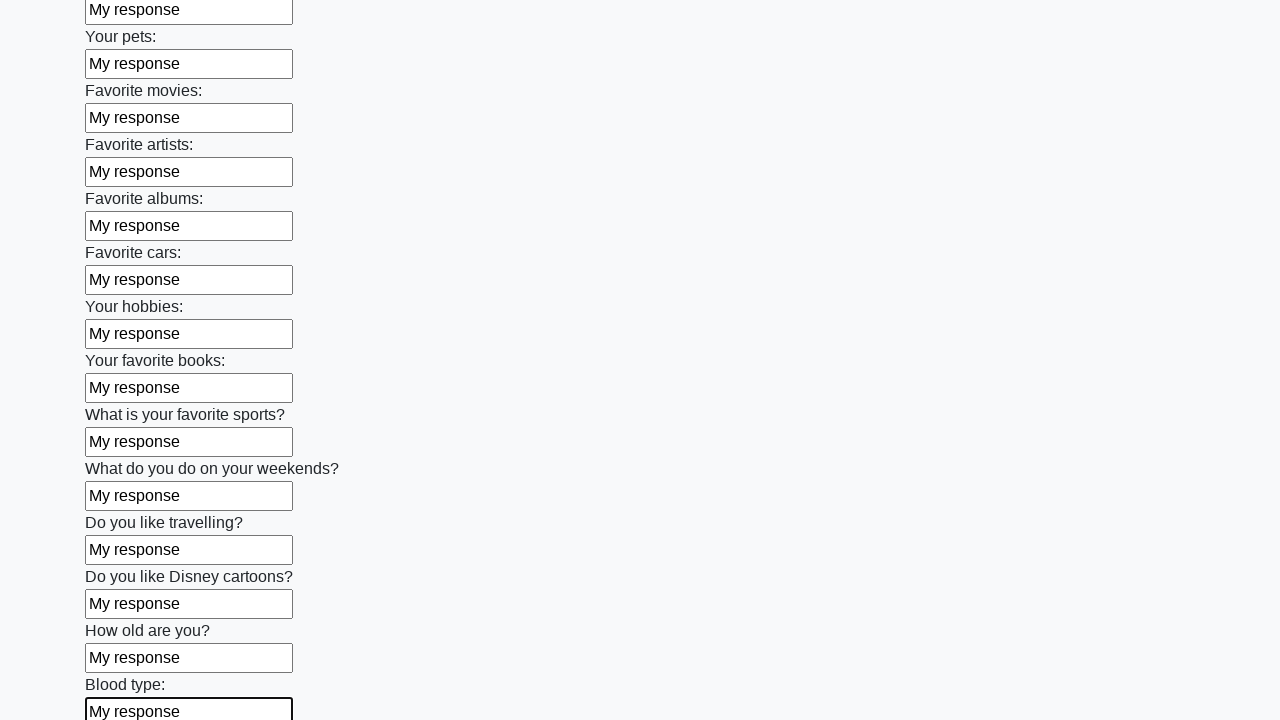

Filled text input field 20 with 'My response' on input[type='text'] >> nth=19
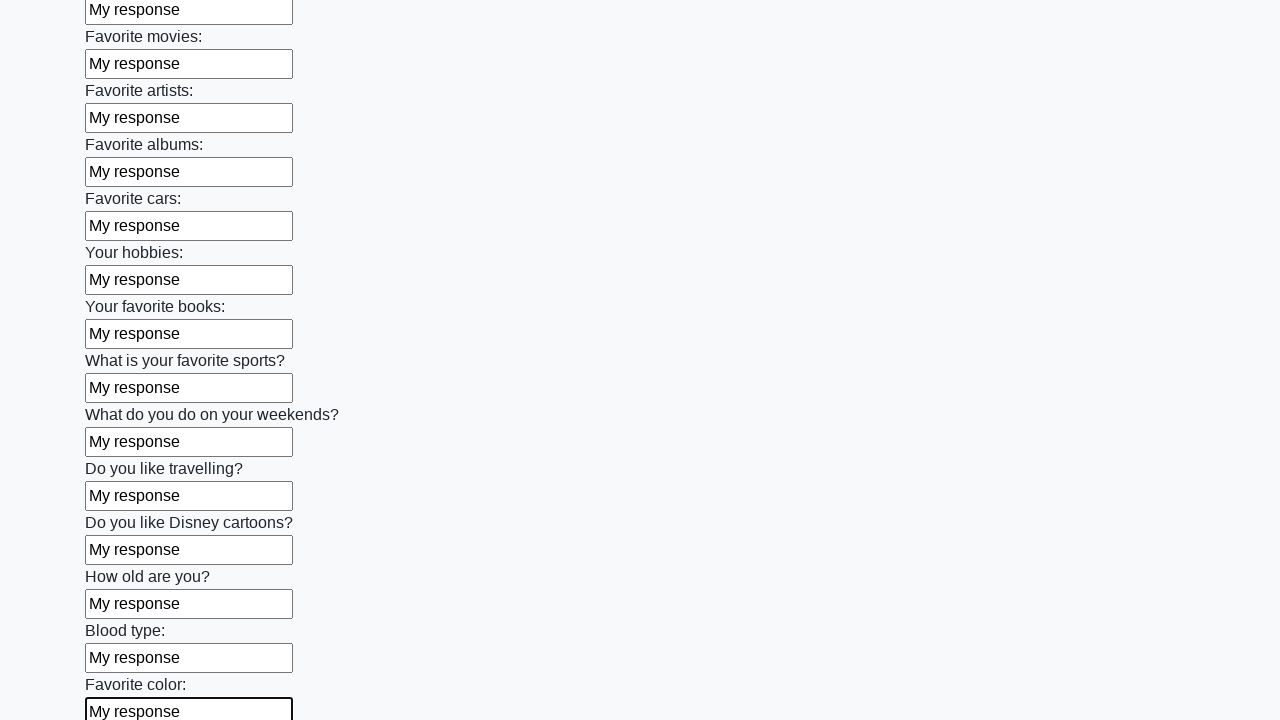

Filled text input field 21 with 'My response' on input[type='text'] >> nth=20
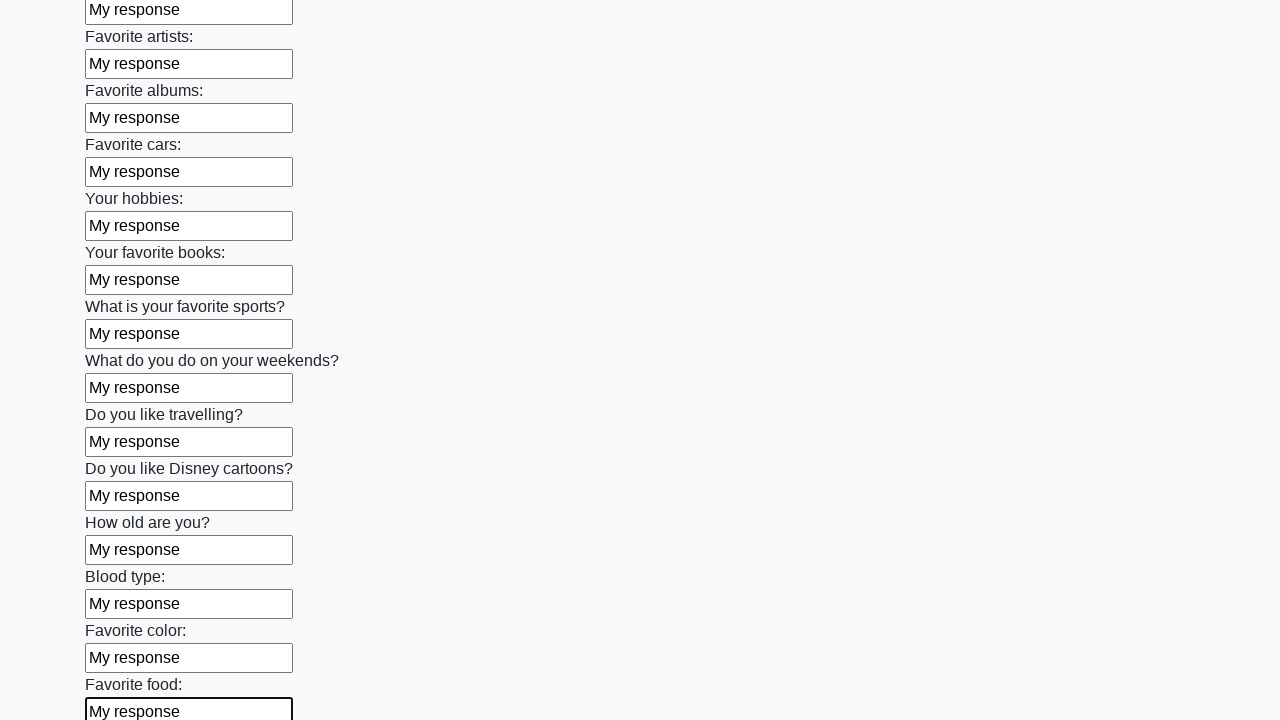

Filled text input field 22 with 'My response' on input[type='text'] >> nth=21
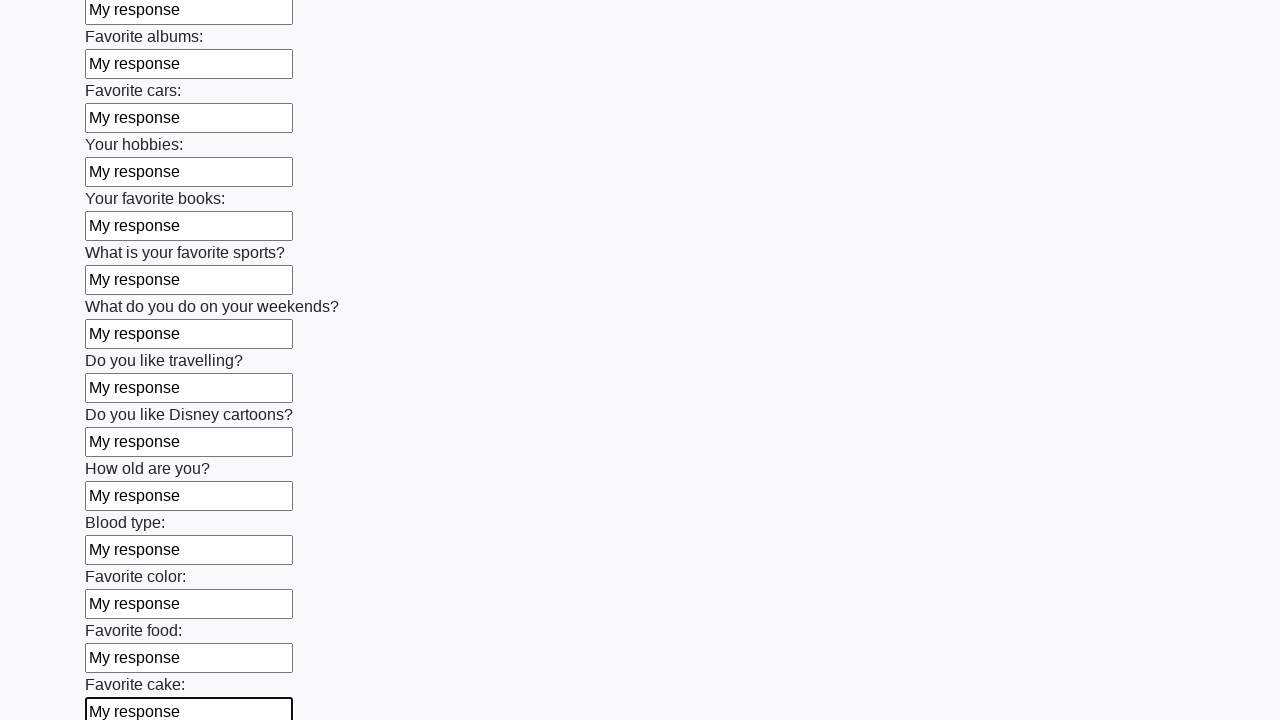

Filled text input field 23 with 'My response' on input[type='text'] >> nth=22
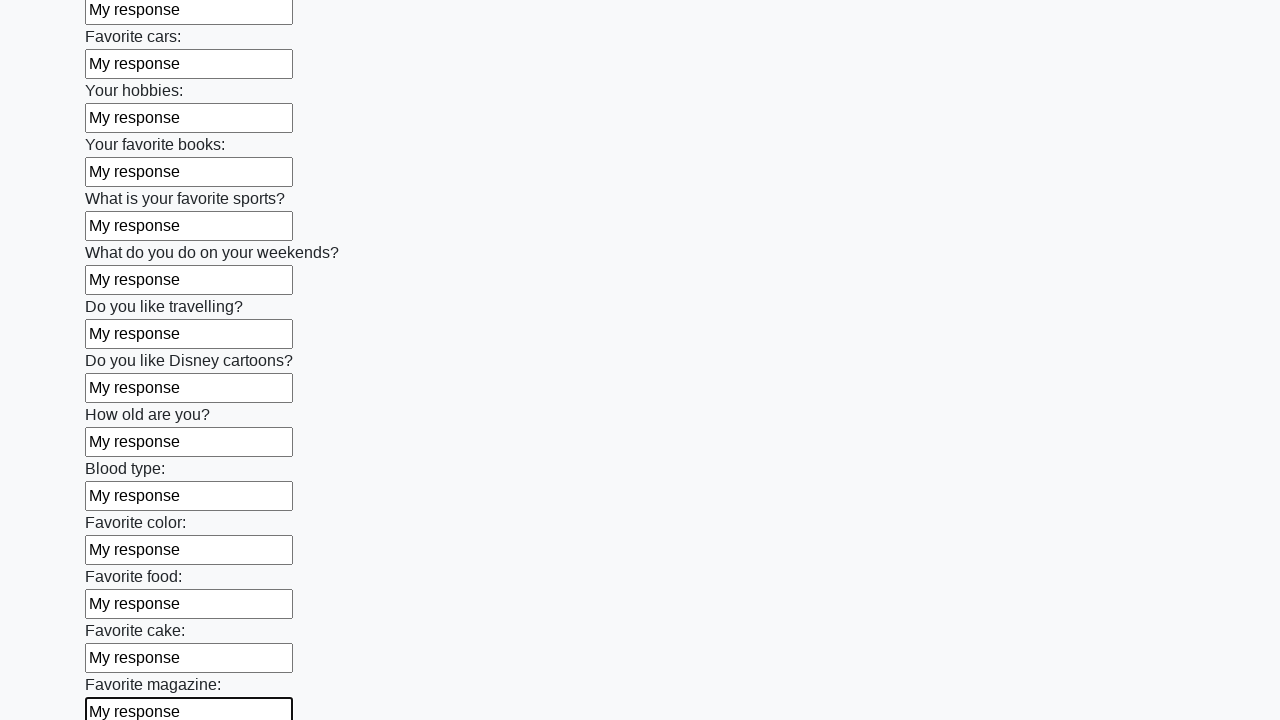

Filled text input field 24 with 'My response' on input[type='text'] >> nth=23
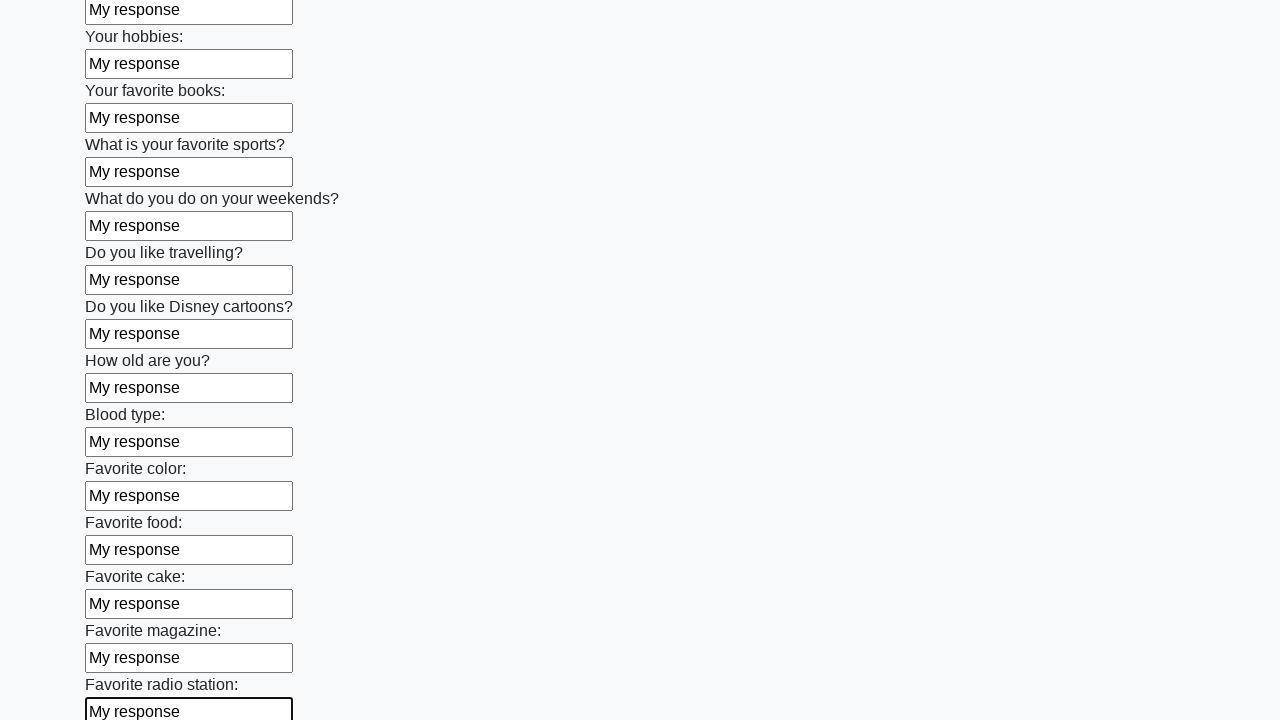

Filled text input field 25 with 'My response' on input[type='text'] >> nth=24
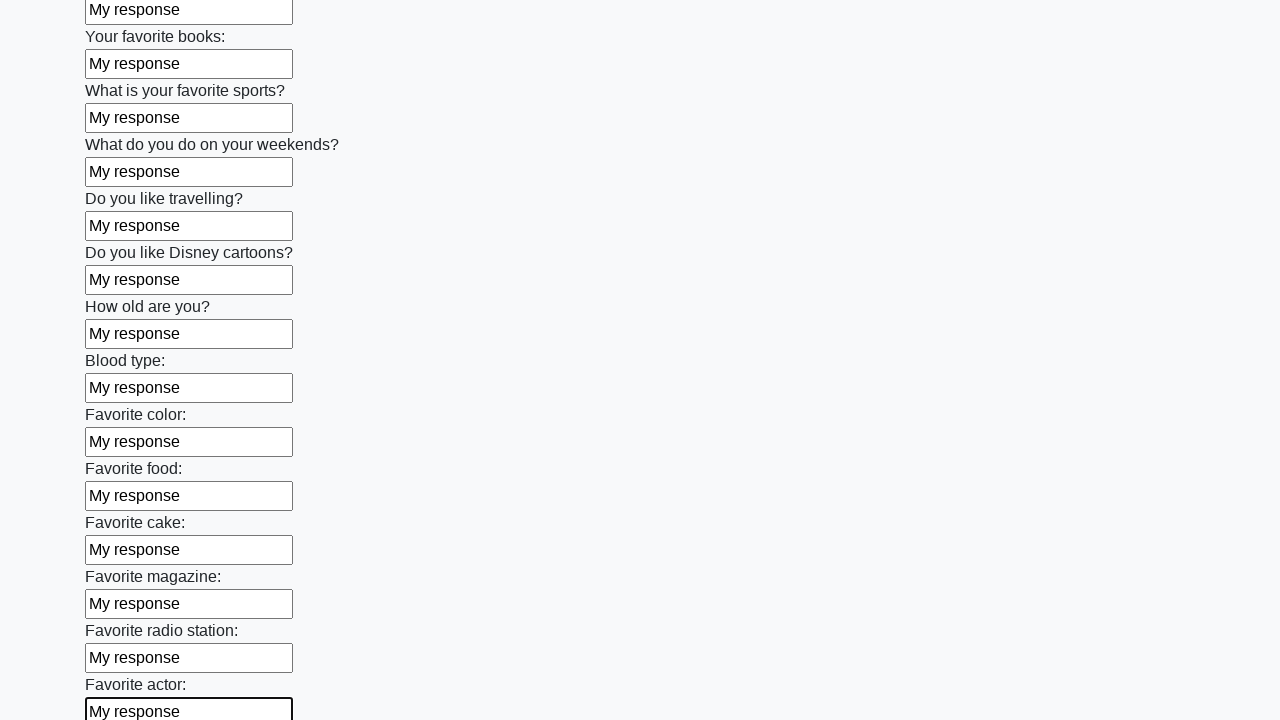

Filled text input field 26 with 'My response' on input[type='text'] >> nth=25
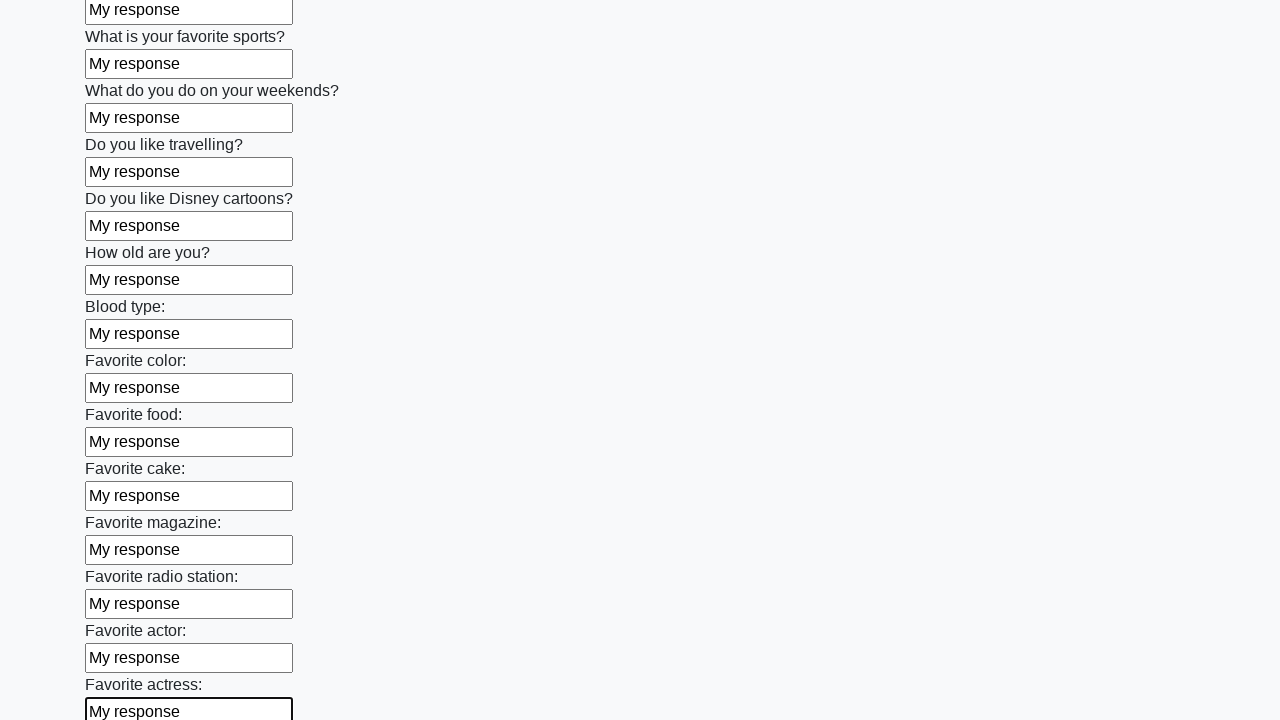

Filled text input field 27 with 'My response' on input[type='text'] >> nth=26
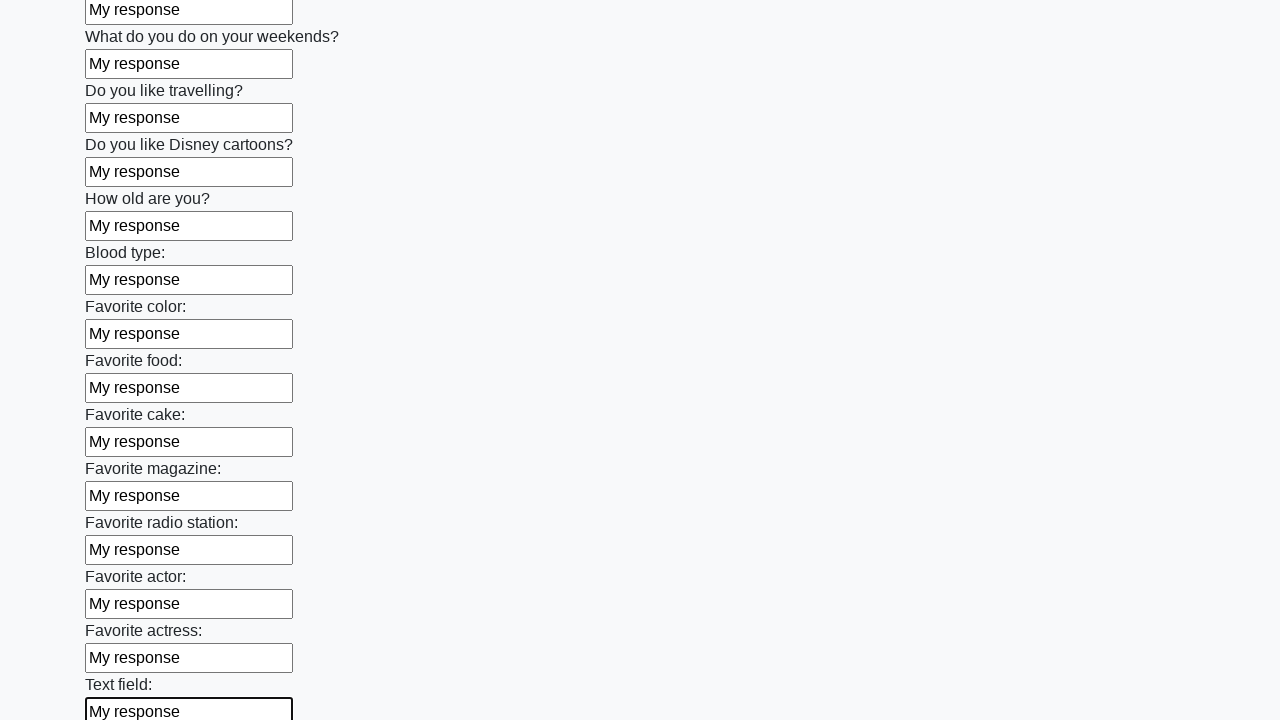

Filled text input field 28 with 'My response' on input[type='text'] >> nth=27
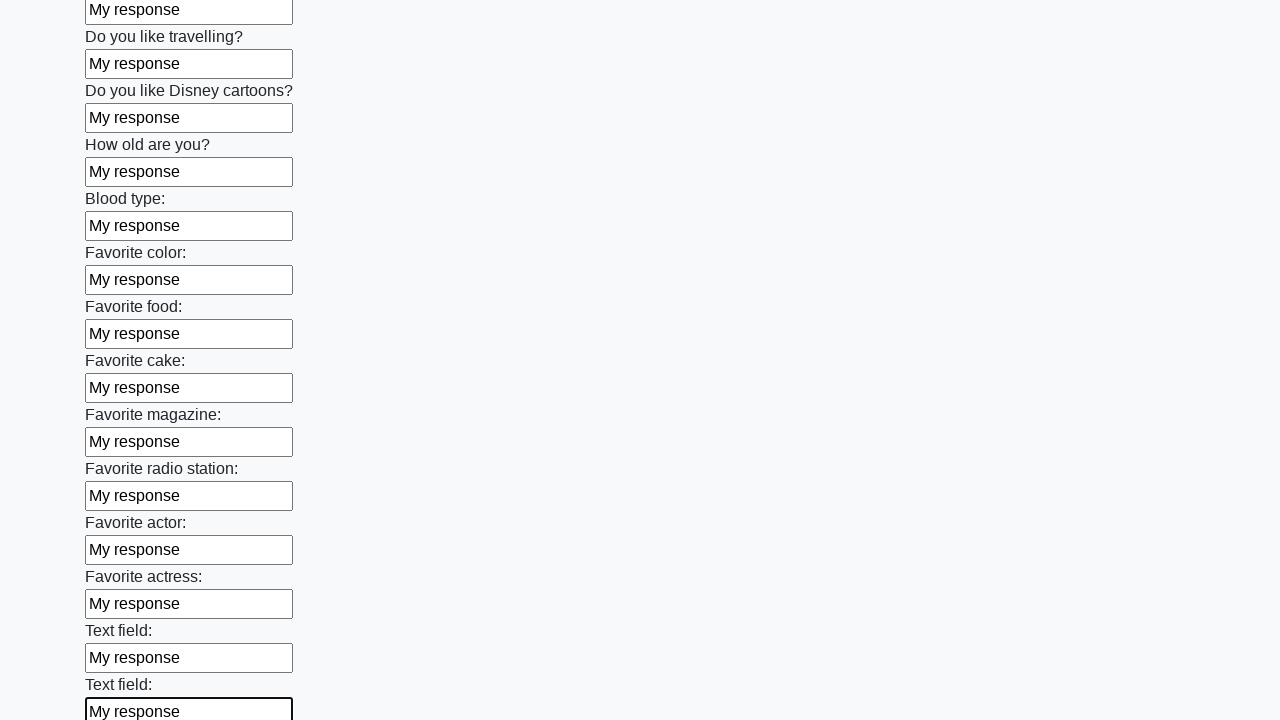

Filled text input field 29 with 'My response' on input[type='text'] >> nth=28
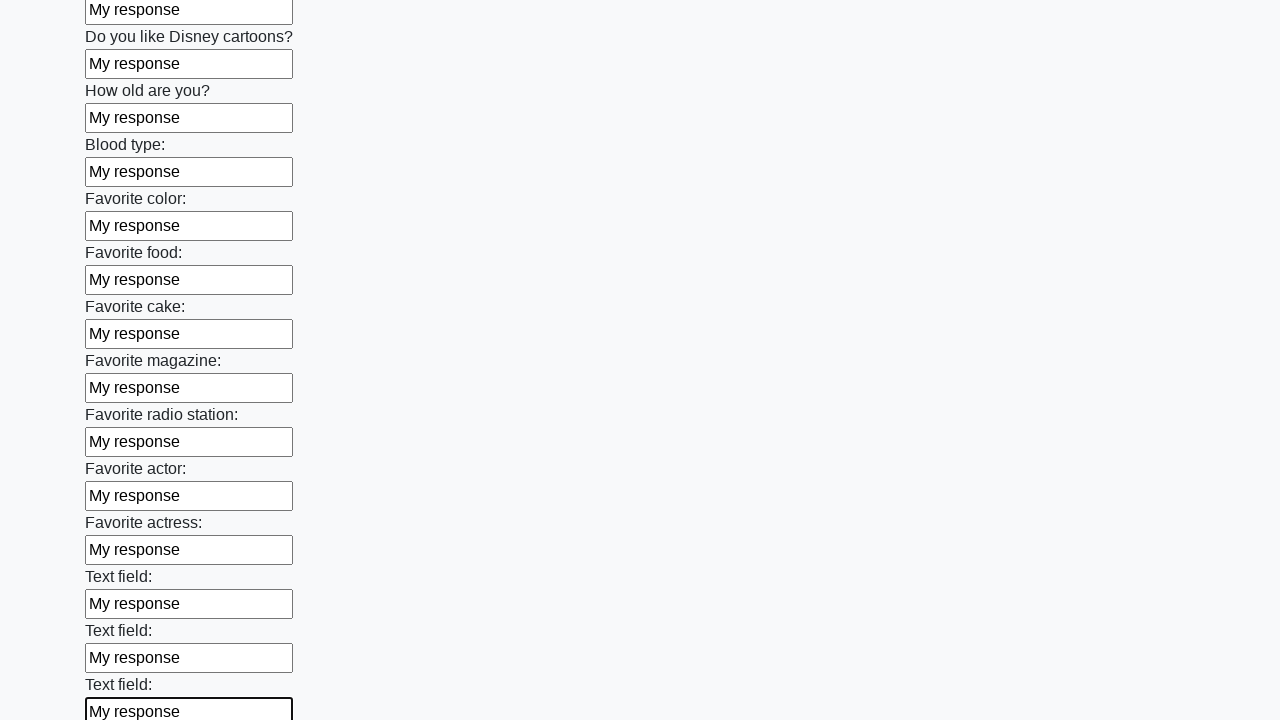

Filled text input field 30 with 'My response' on input[type='text'] >> nth=29
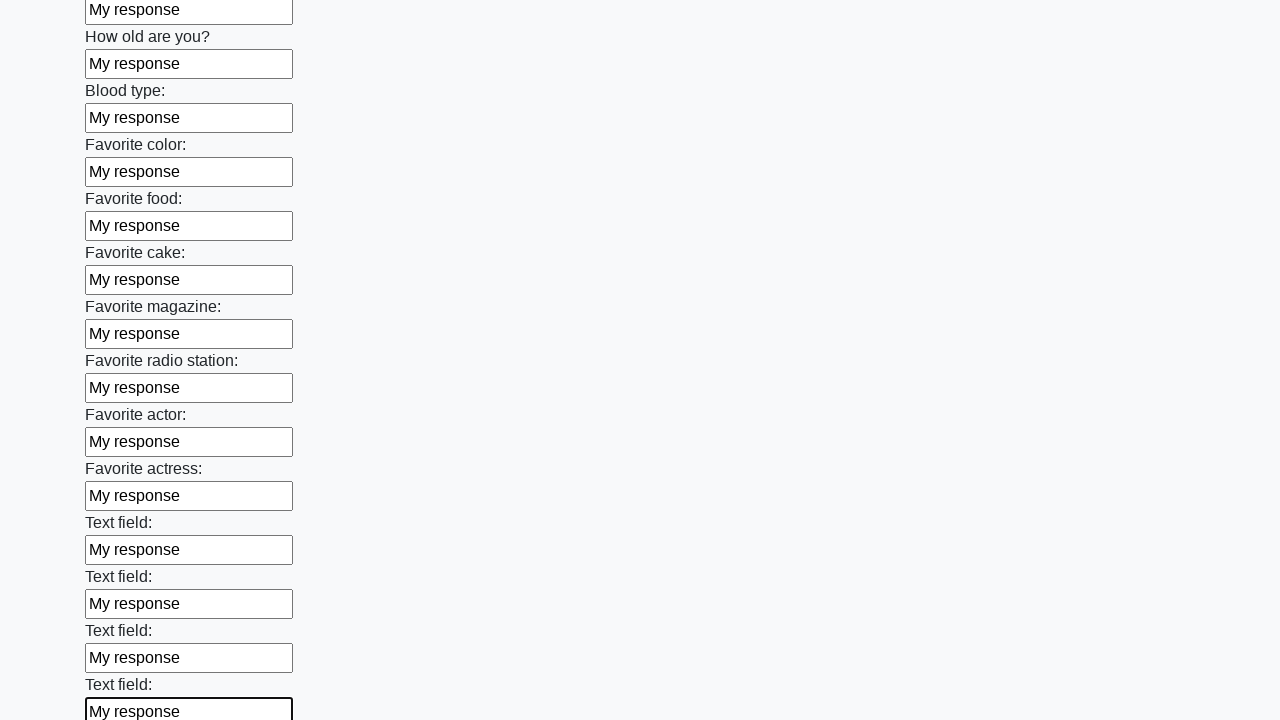

Filled text input field 31 with 'My response' on input[type='text'] >> nth=30
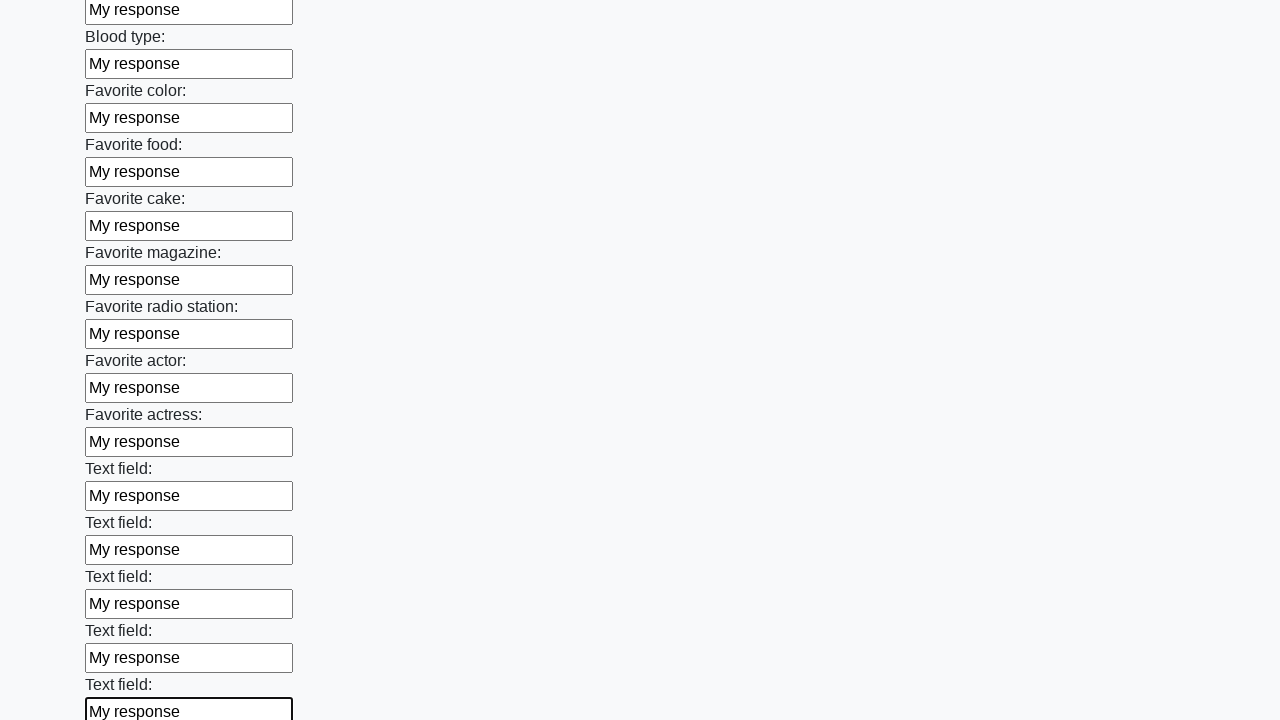

Filled text input field 32 with 'My response' on input[type='text'] >> nth=31
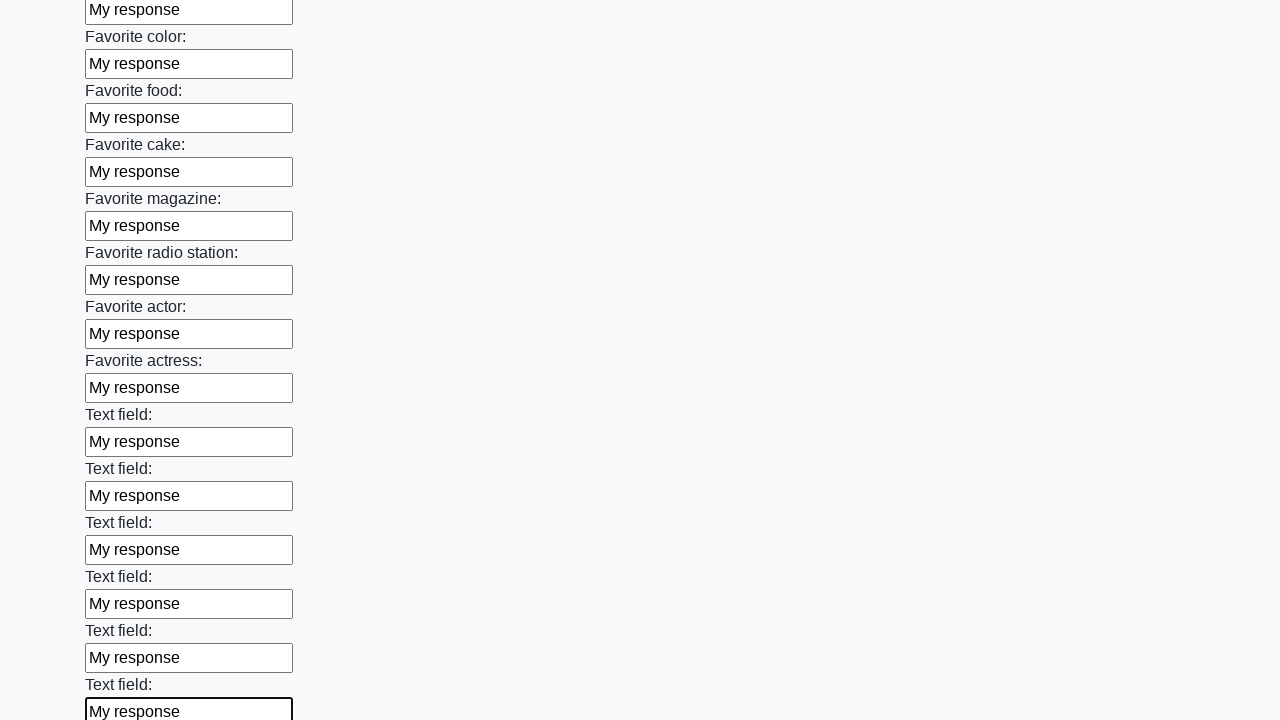

Filled text input field 33 with 'My response' on input[type='text'] >> nth=32
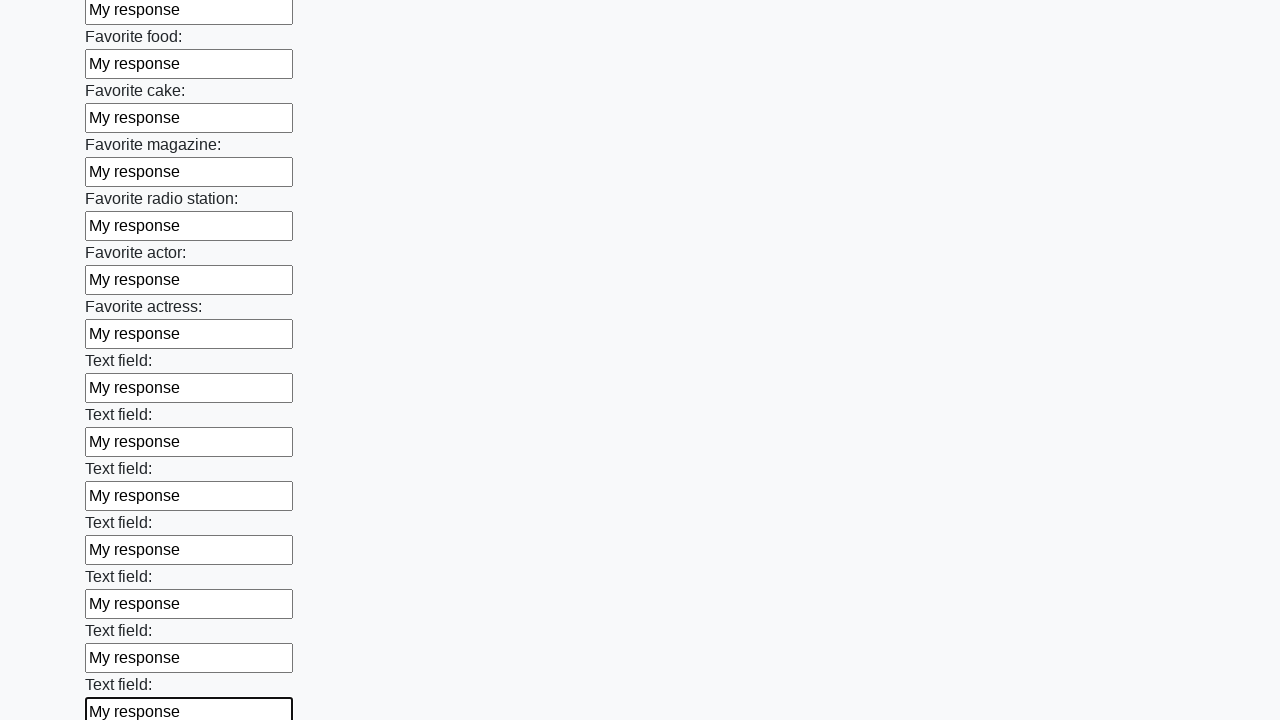

Filled text input field 34 with 'My response' on input[type='text'] >> nth=33
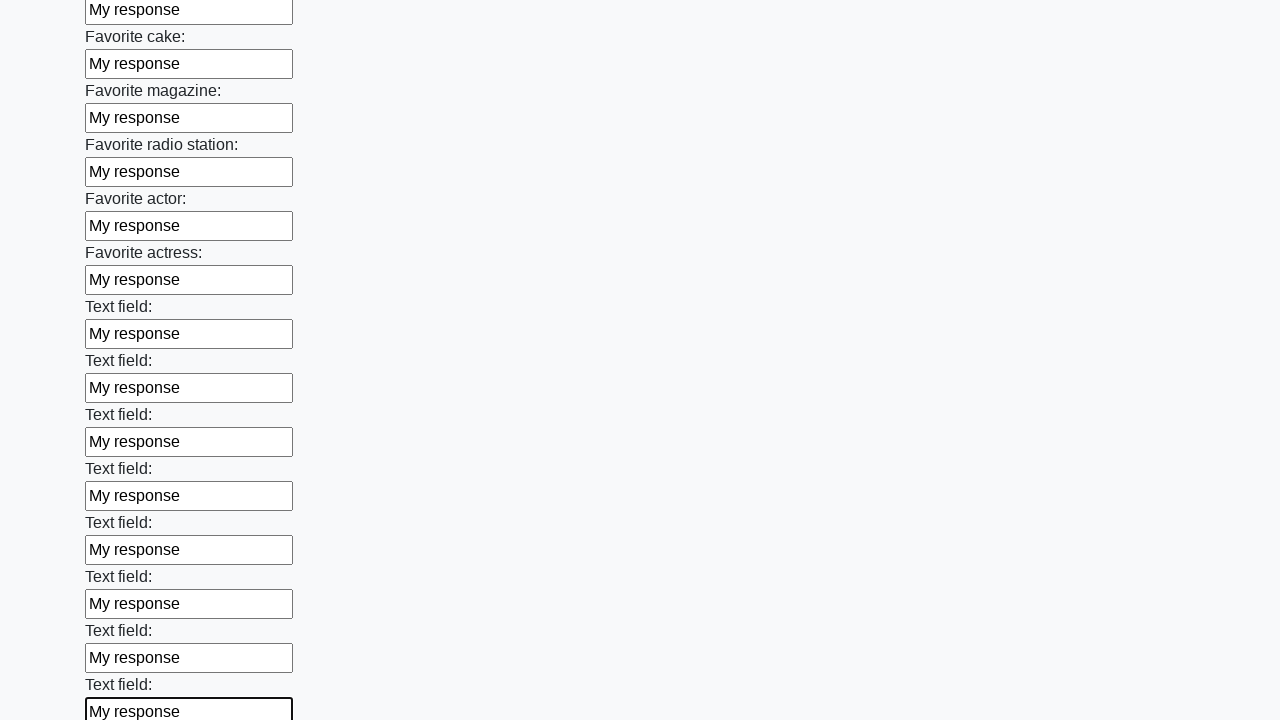

Filled text input field 35 with 'My response' on input[type='text'] >> nth=34
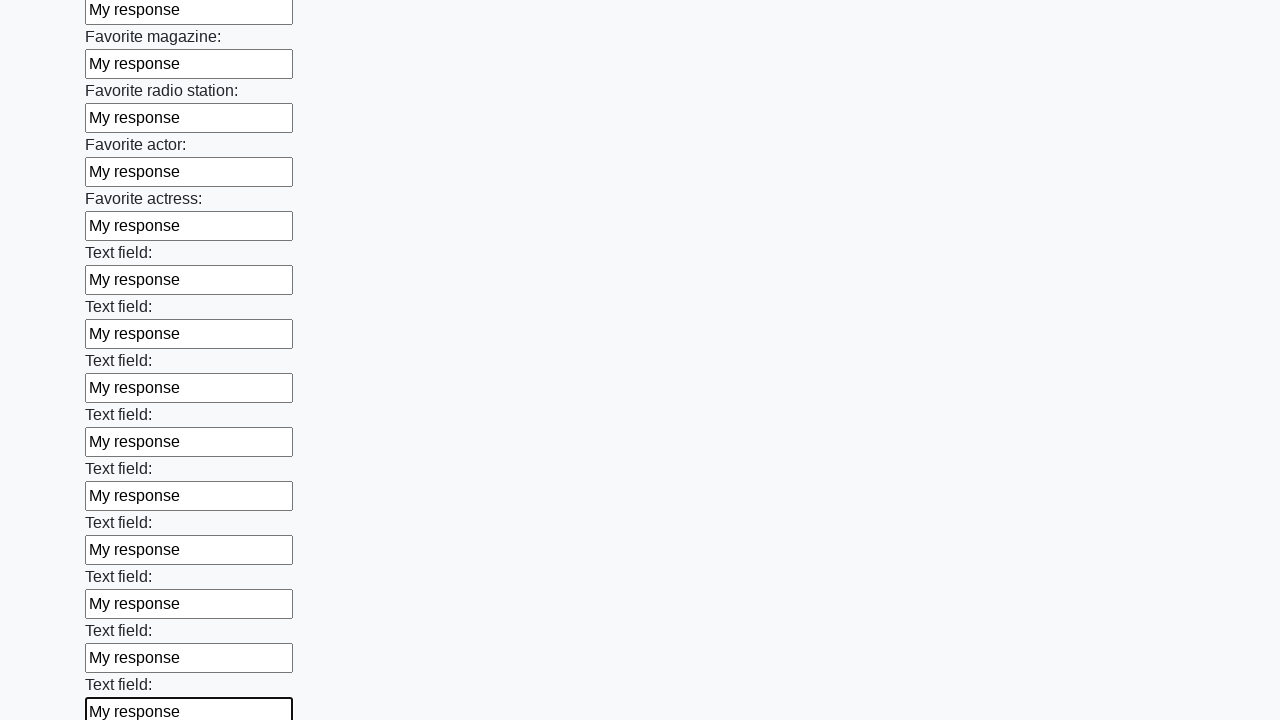

Filled text input field 36 with 'My response' on input[type='text'] >> nth=35
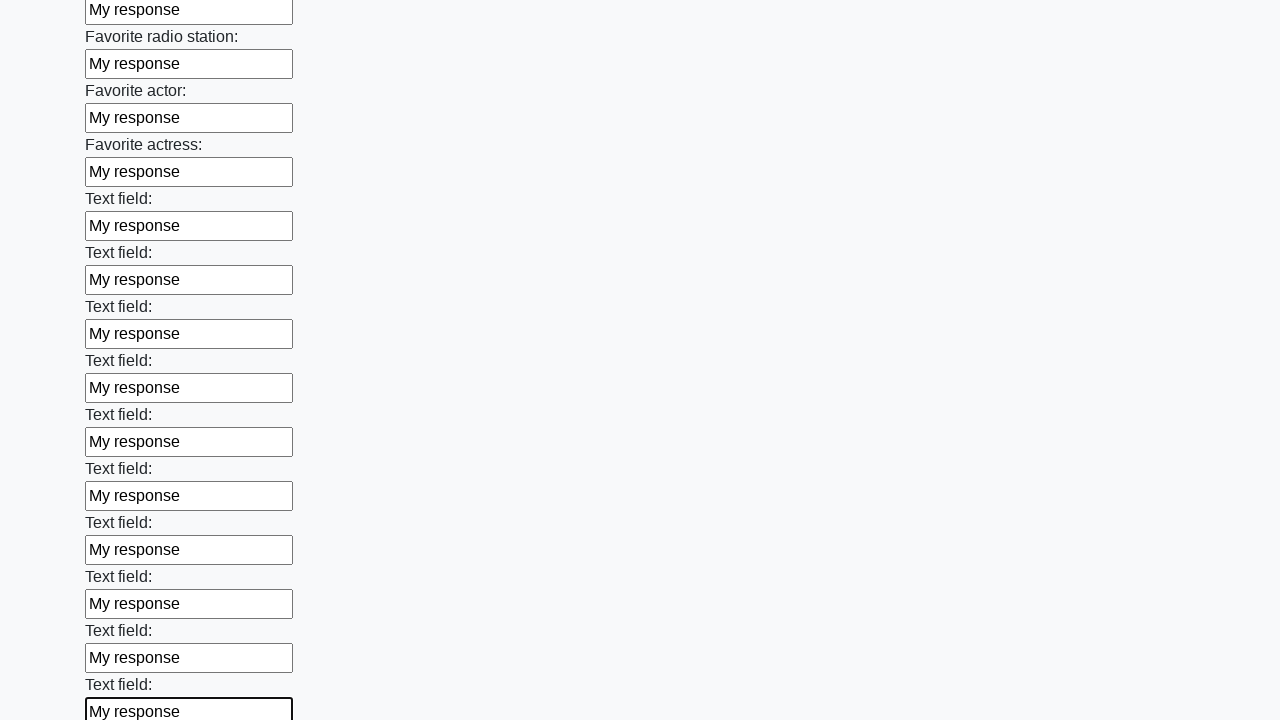

Filled text input field 37 with 'My response' on input[type='text'] >> nth=36
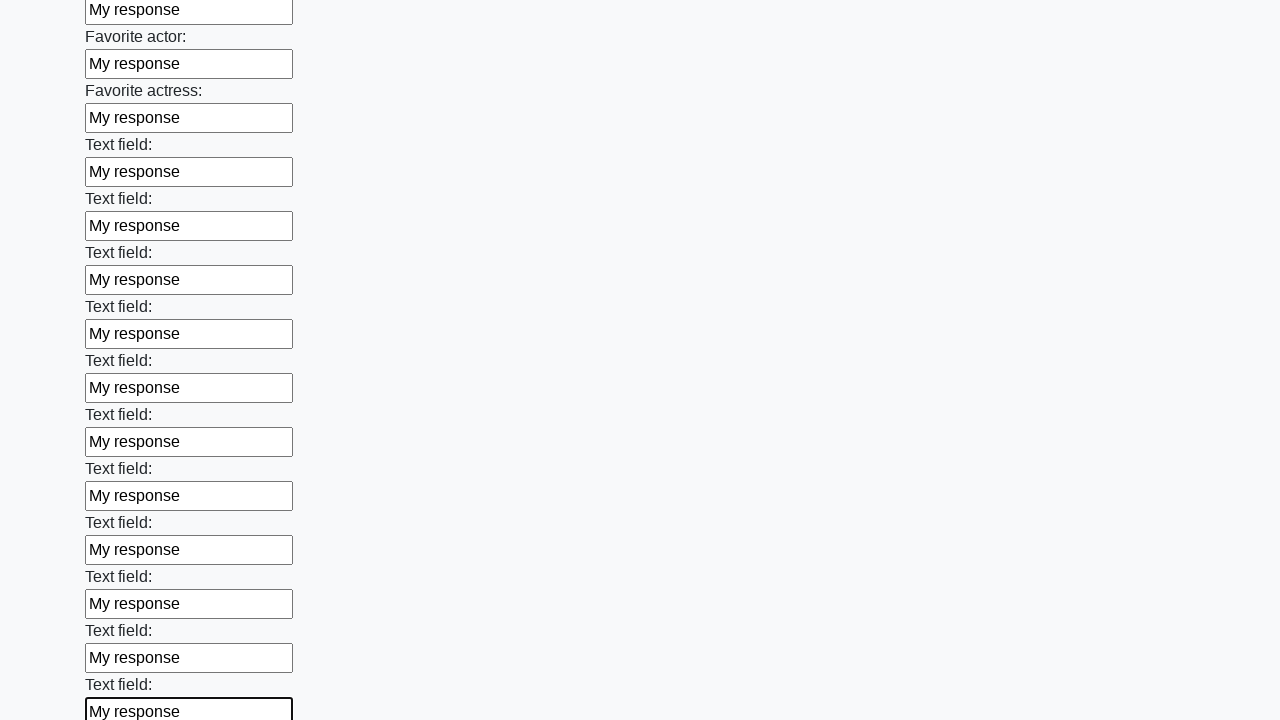

Filled text input field 38 with 'My response' on input[type='text'] >> nth=37
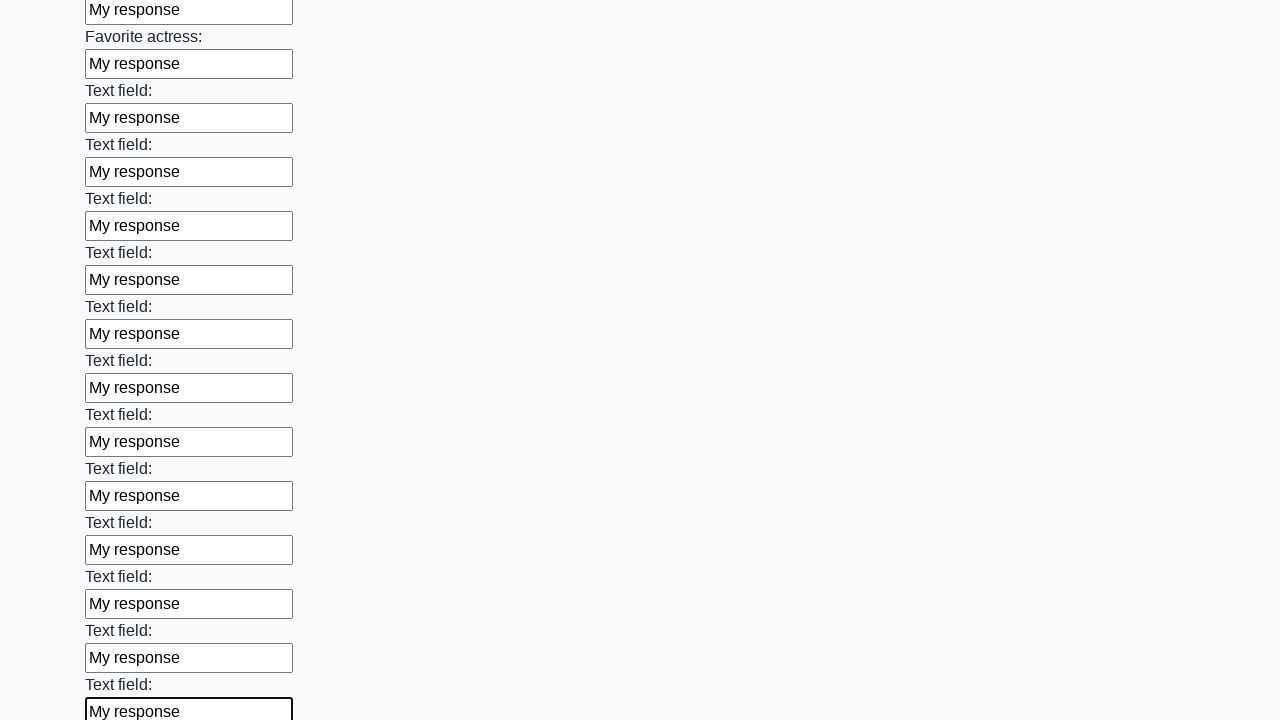

Filled text input field 39 with 'My response' on input[type='text'] >> nth=38
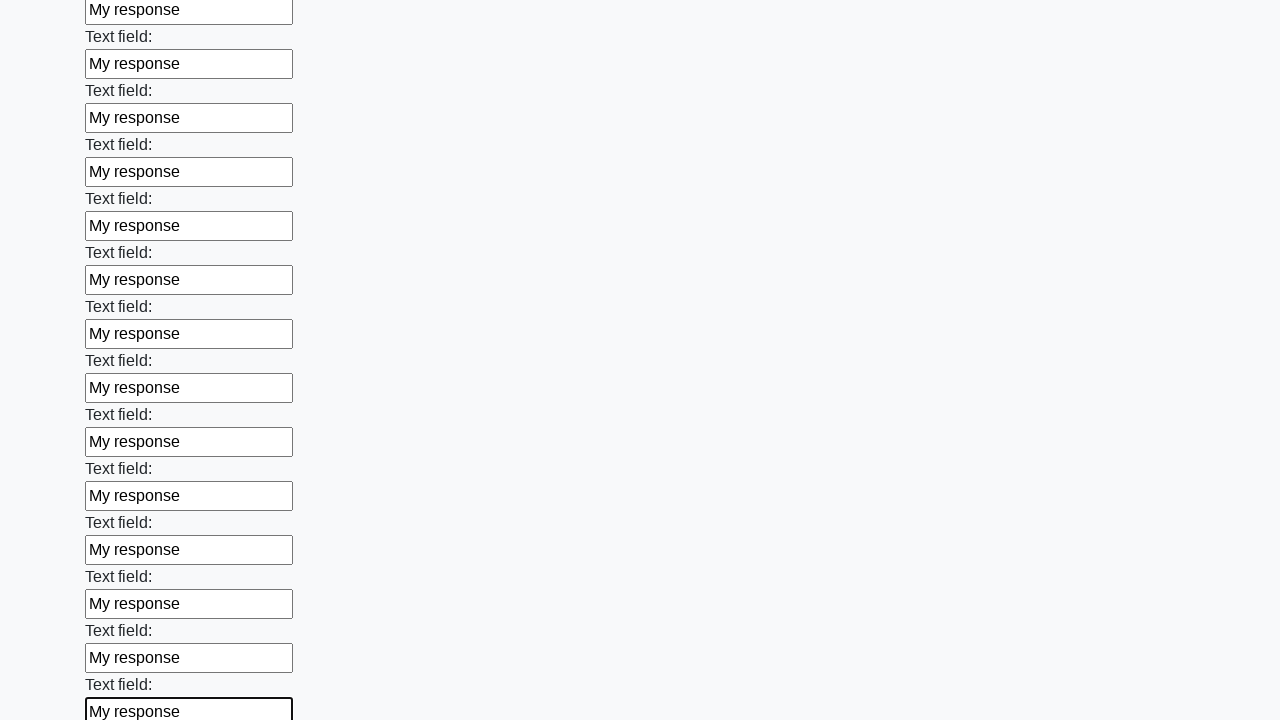

Filled text input field 40 with 'My response' on input[type='text'] >> nth=39
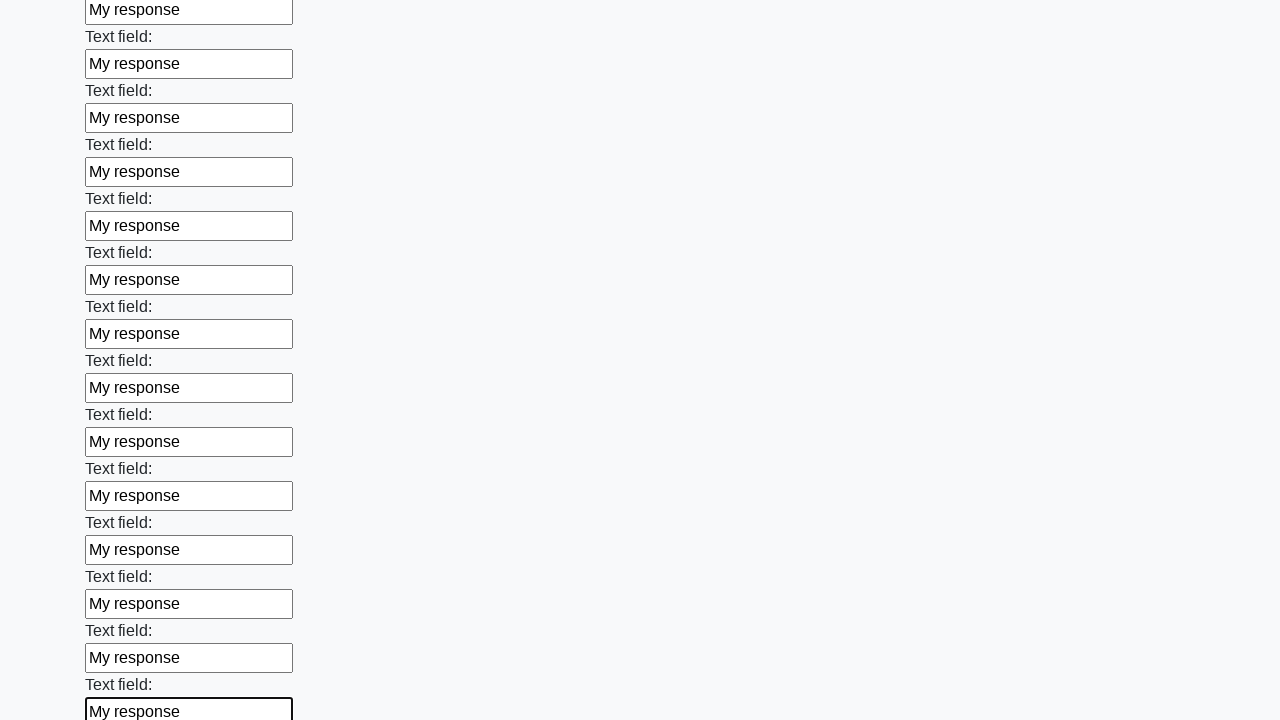

Filled text input field 41 with 'My response' on input[type='text'] >> nth=40
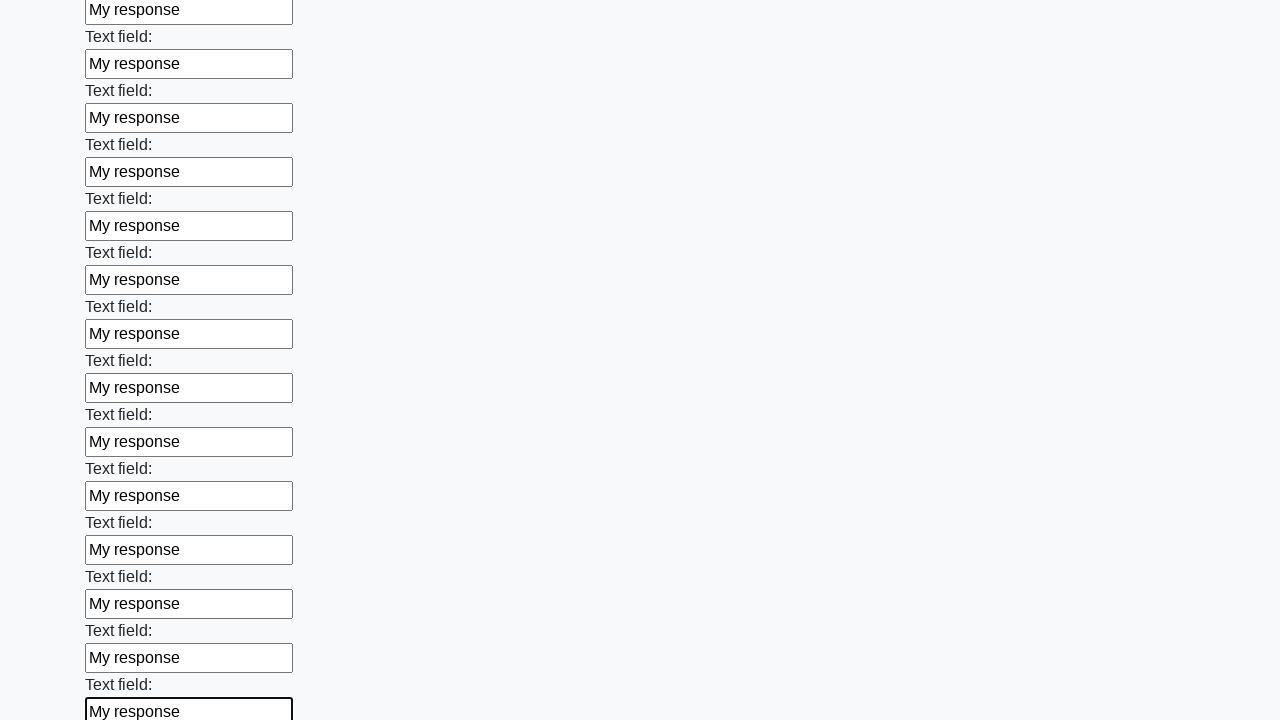

Filled text input field 42 with 'My response' on input[type='text'] >> nth=41
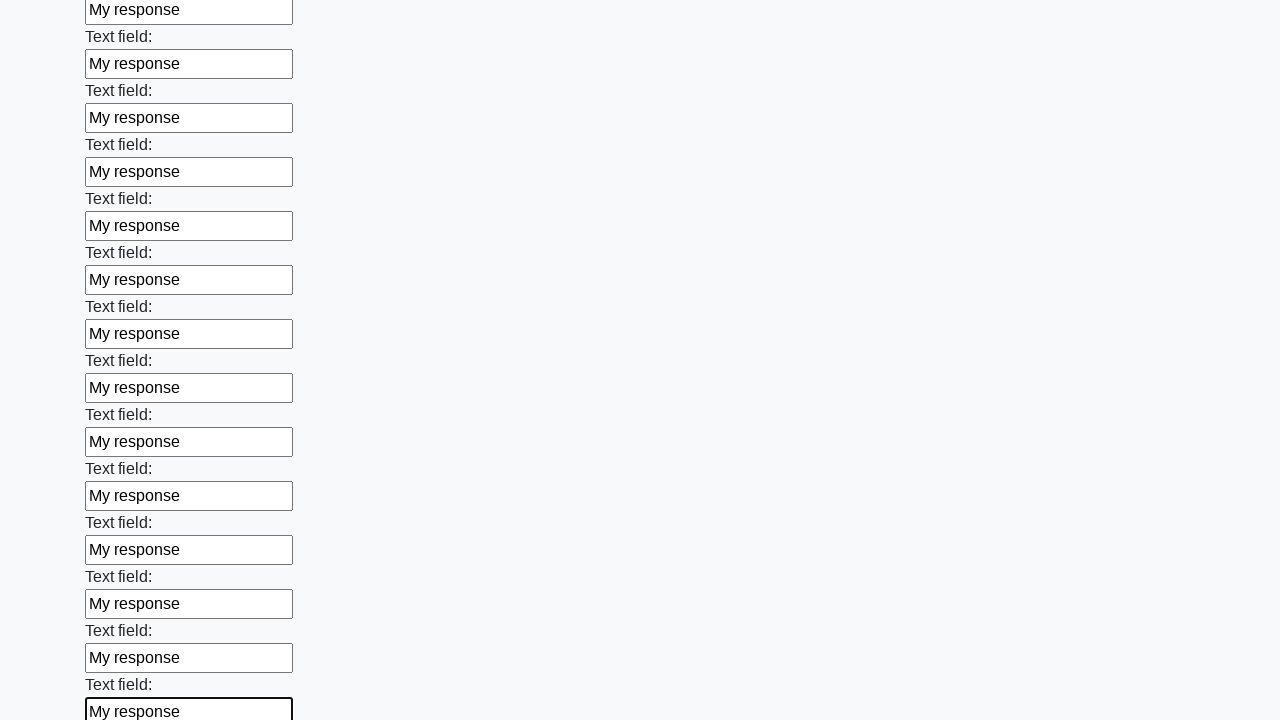

Filled text input field 43 with 'My response' on input[type='text'] >> nth=42
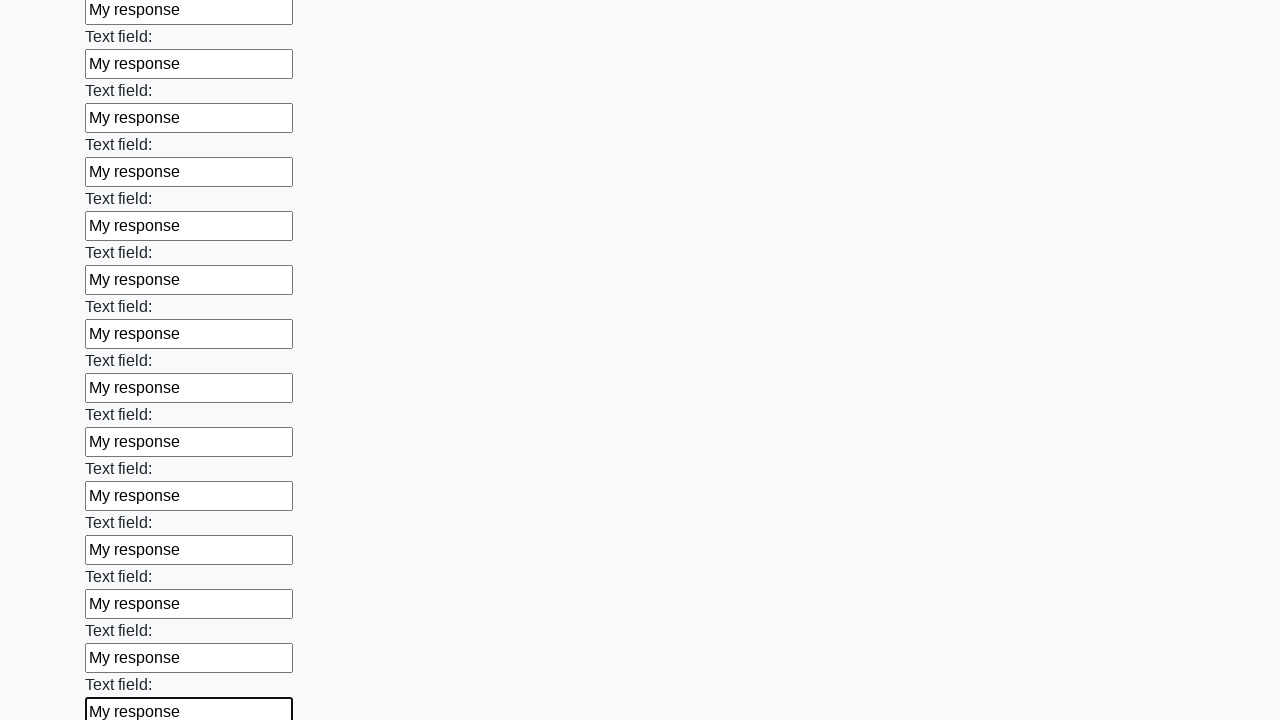

Filled text input field 44 with 'My response' on input[type='text'] >> nth=43
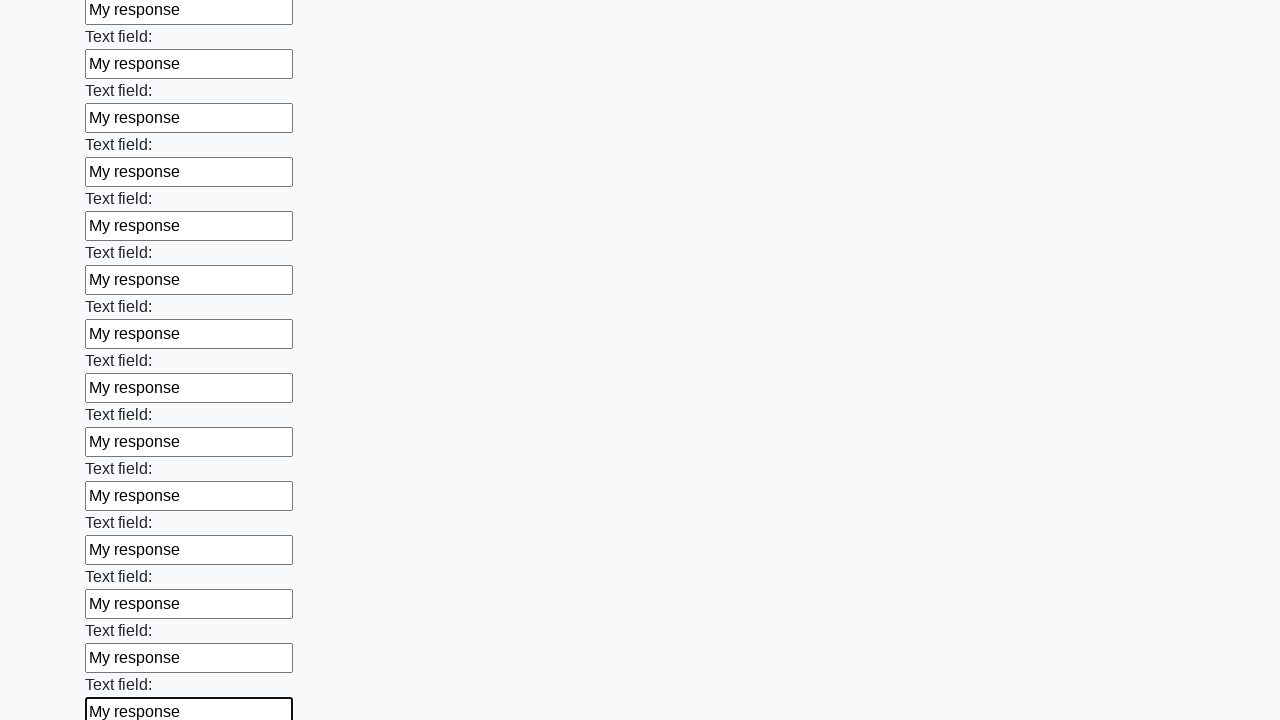

Filled text input field 45 with 'My response' on input[type='text'] >> nth=44
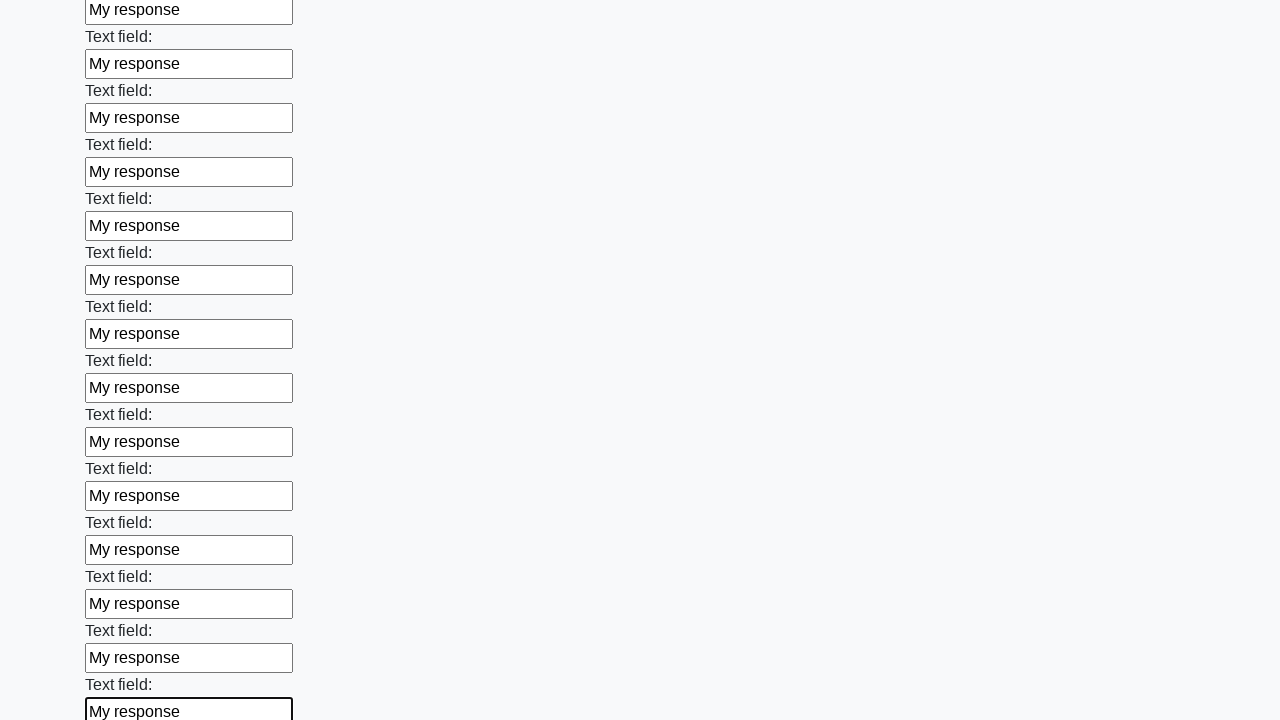

Filled text input field 46 with 'My response' on input[type='text'] >> nth=45
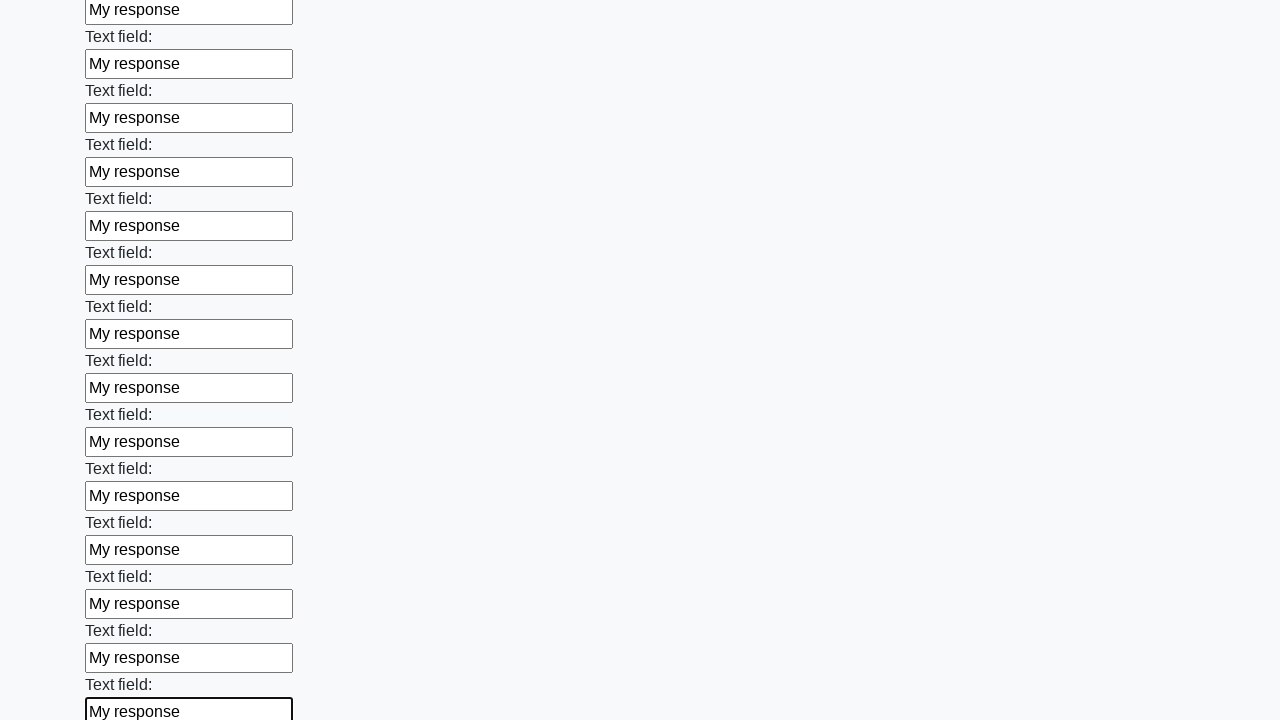

Filled text input field 47 with 'My response' on input[type='text'] >> nth=46
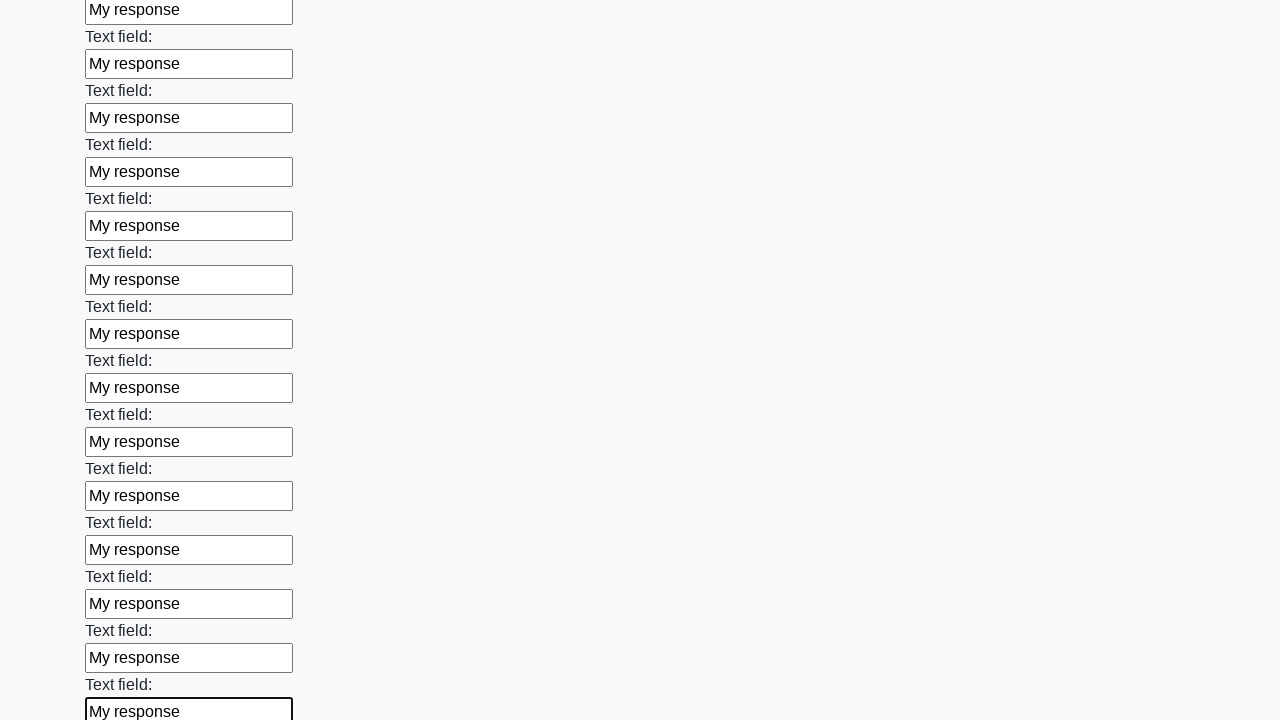

Filled text input field 48 with 'My response' on input[type='text'] >> nth=47
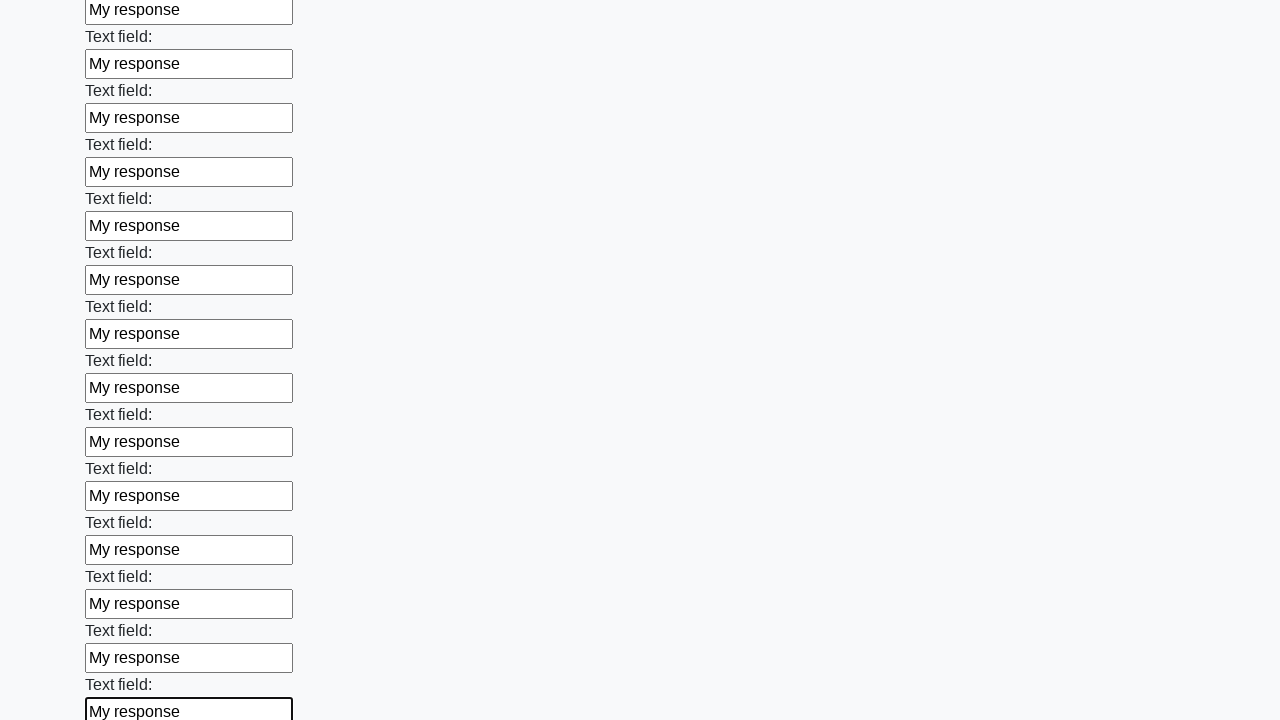

Filled text input field 49 with 'My response' on input[type='text'] >> nth=48
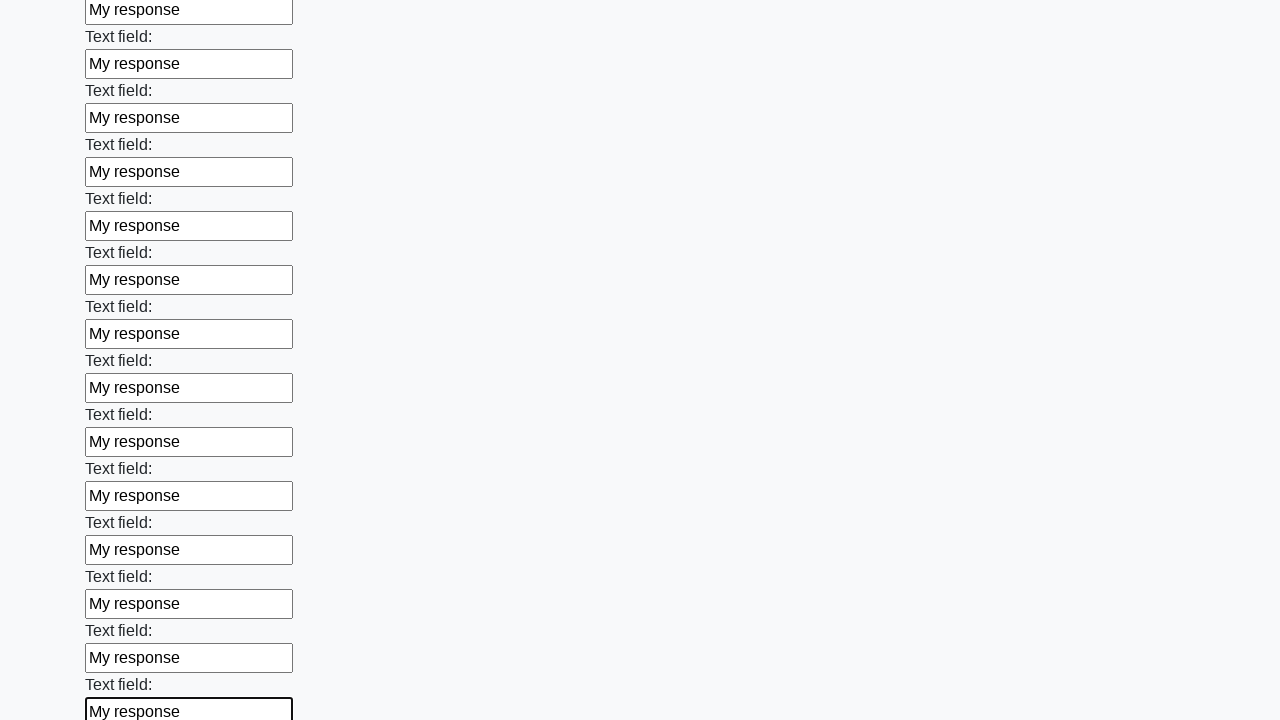

Filled text input field 50 with 'My response' on input[type='text'] >> nth=49
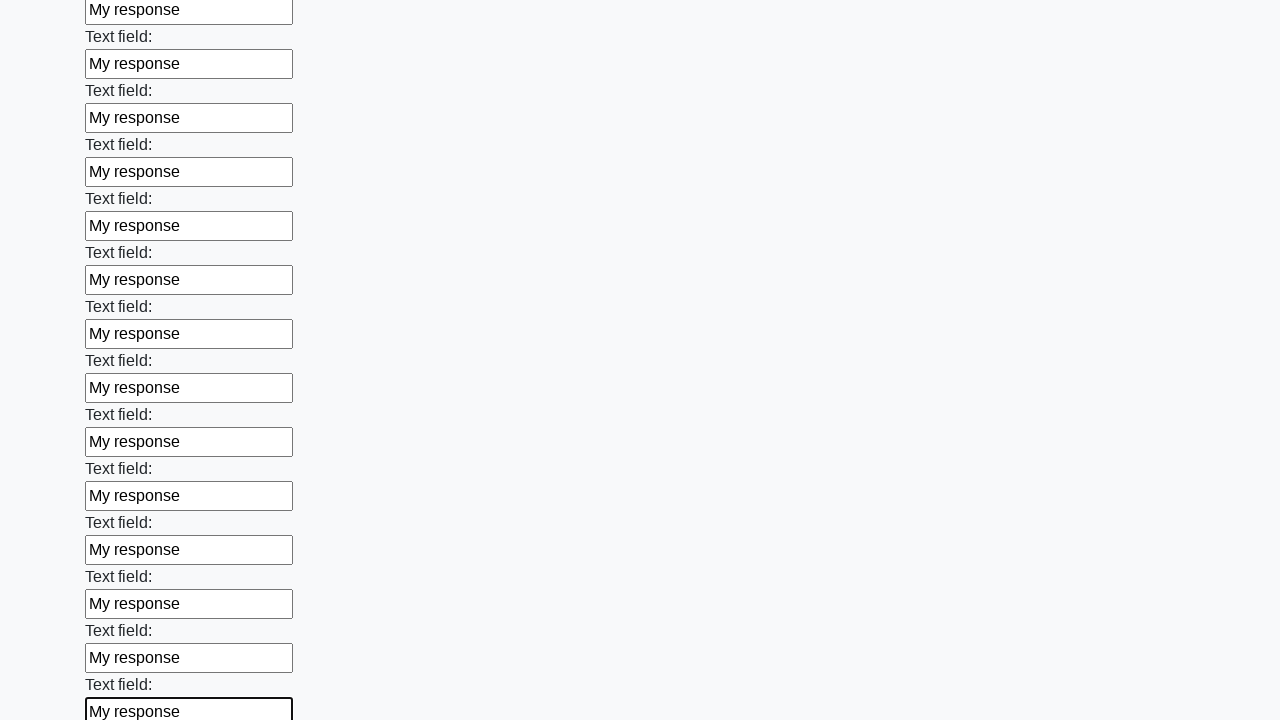

Filled text input field 51 with 'My response' on input[type='text'] >> nth=50
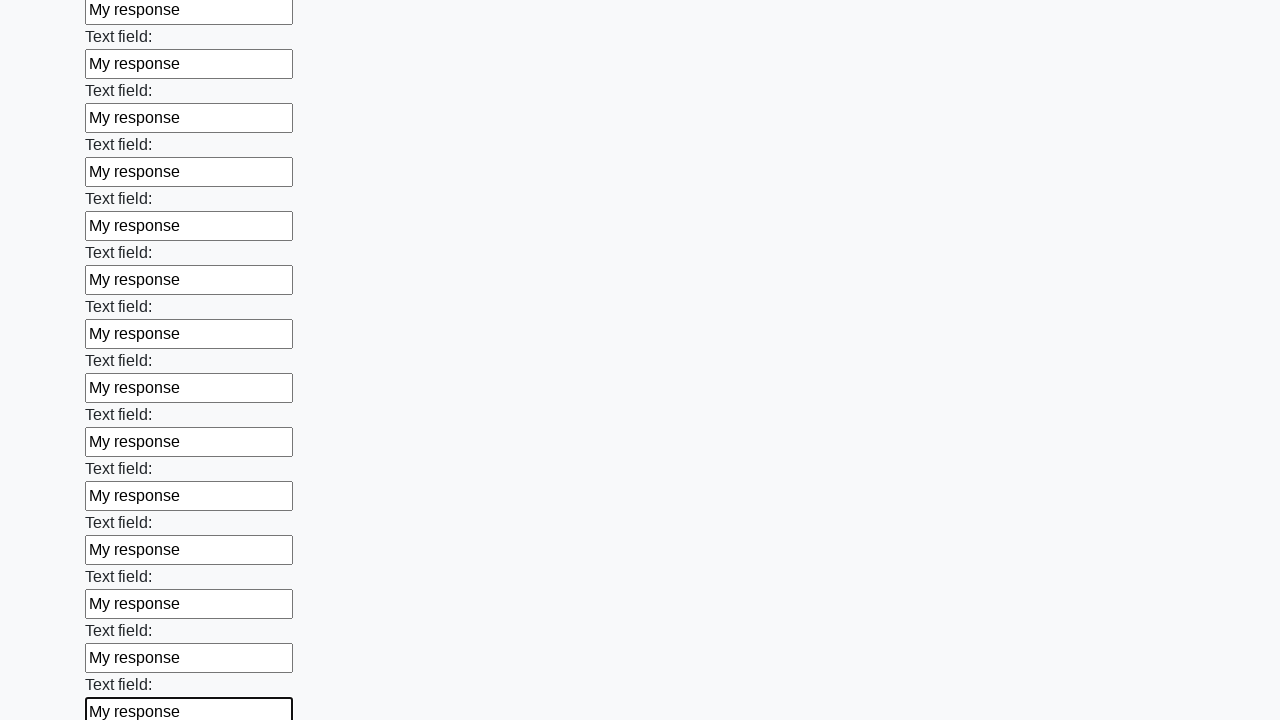

Filled text input field 52 with 'My response' on input[type='text'] >> nth=51
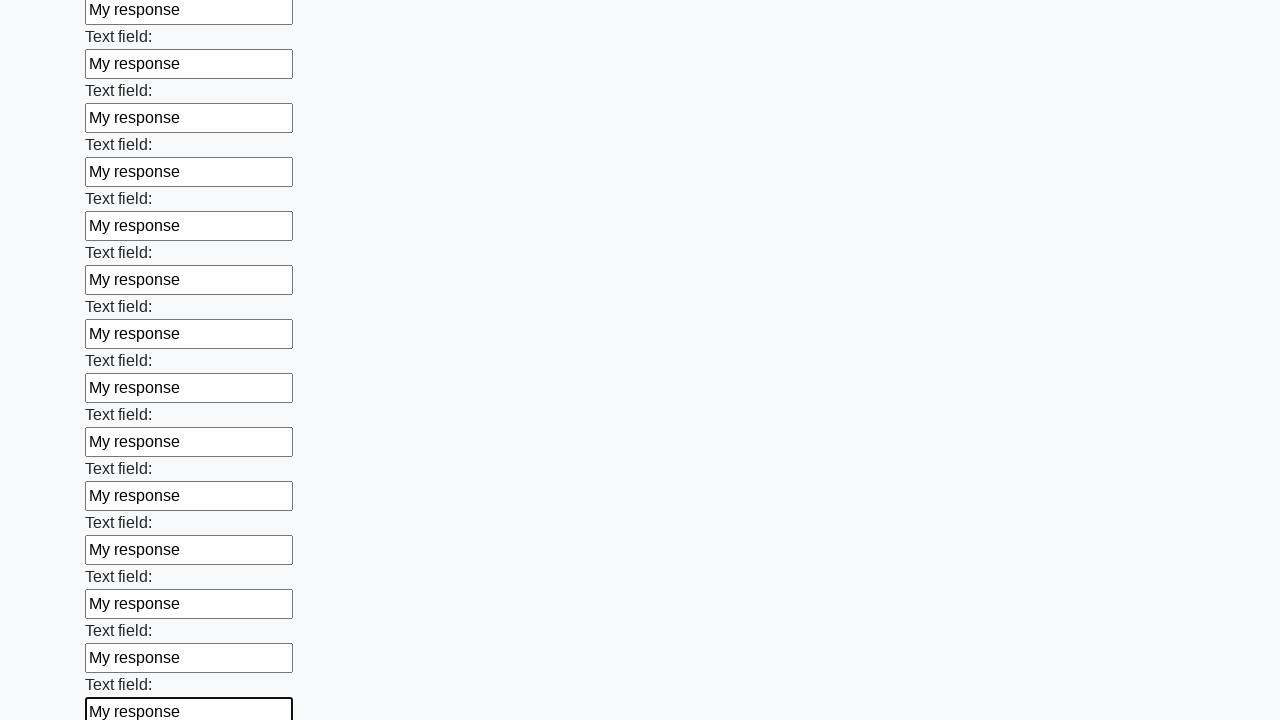

Filled text input field 53 with 'My response' on input[type='text'] >> nth=52
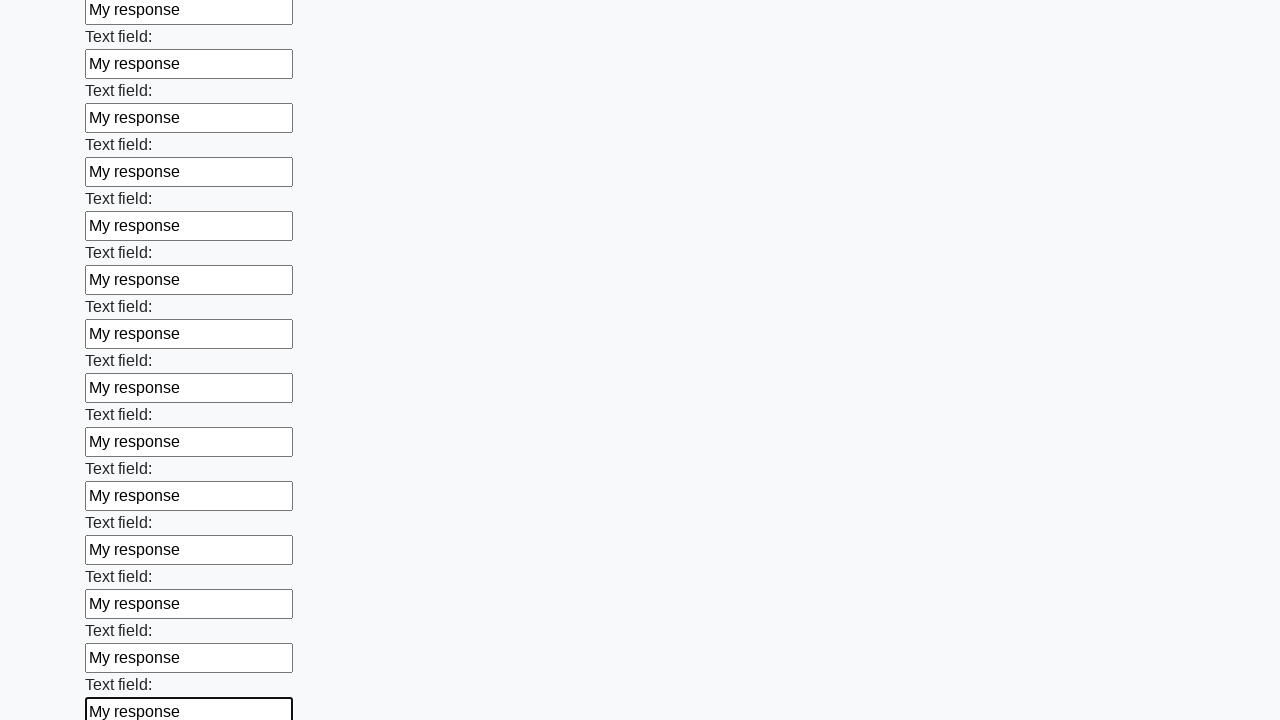

Filled text input field 54 with 'My response' on input[type='text'] >> nth=53
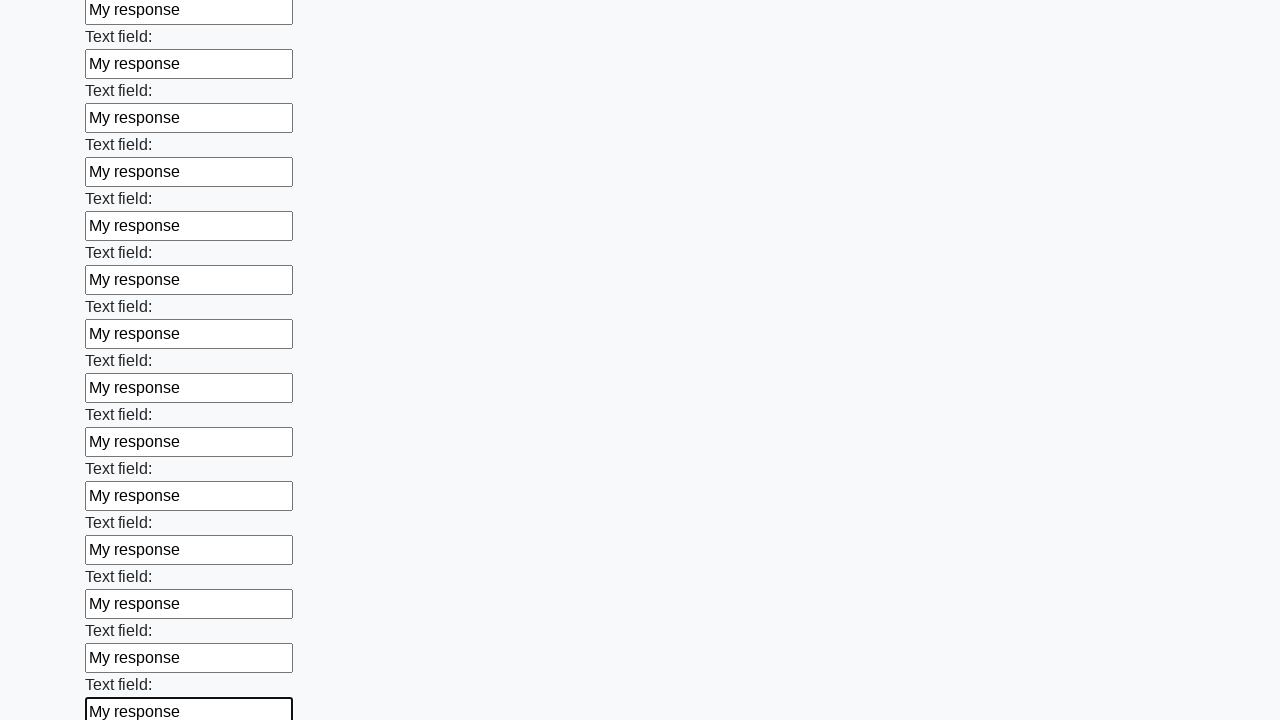

Filled text input field 55 with 'My response' on input[type='text'] >> nth=54
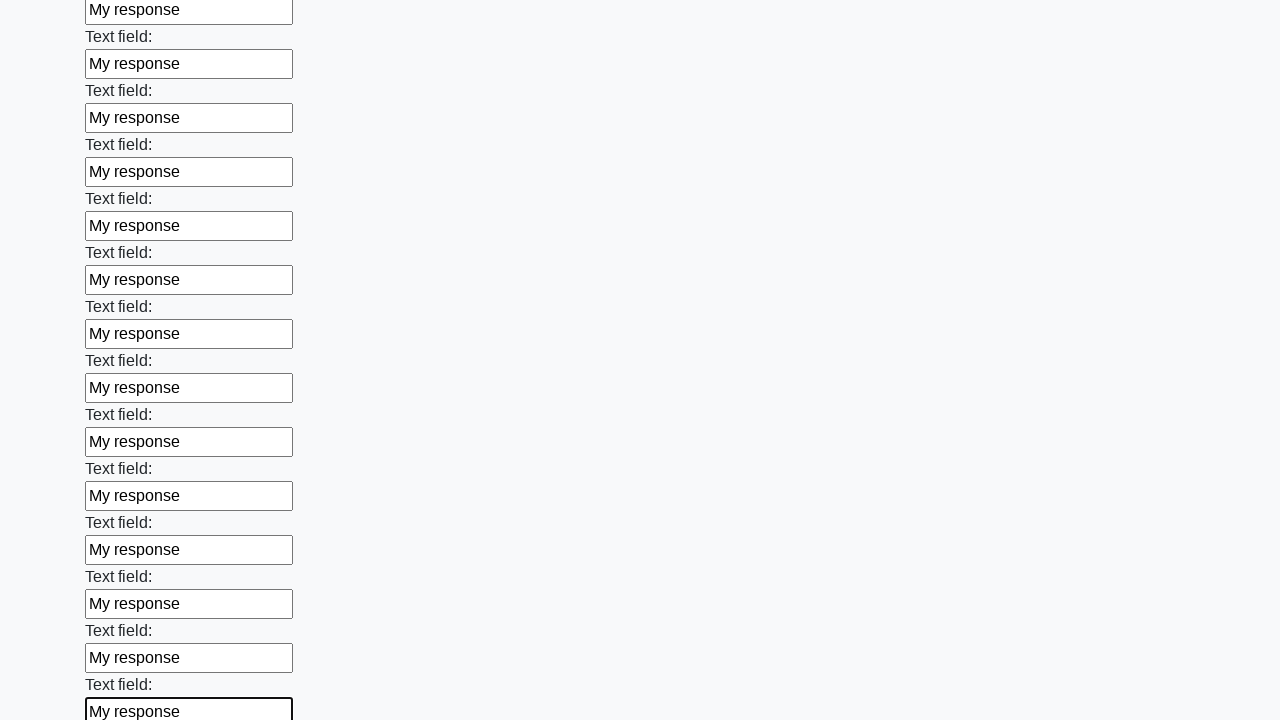

Filled text input field 56 with 'My response' on input[type='text'] >> nth=55
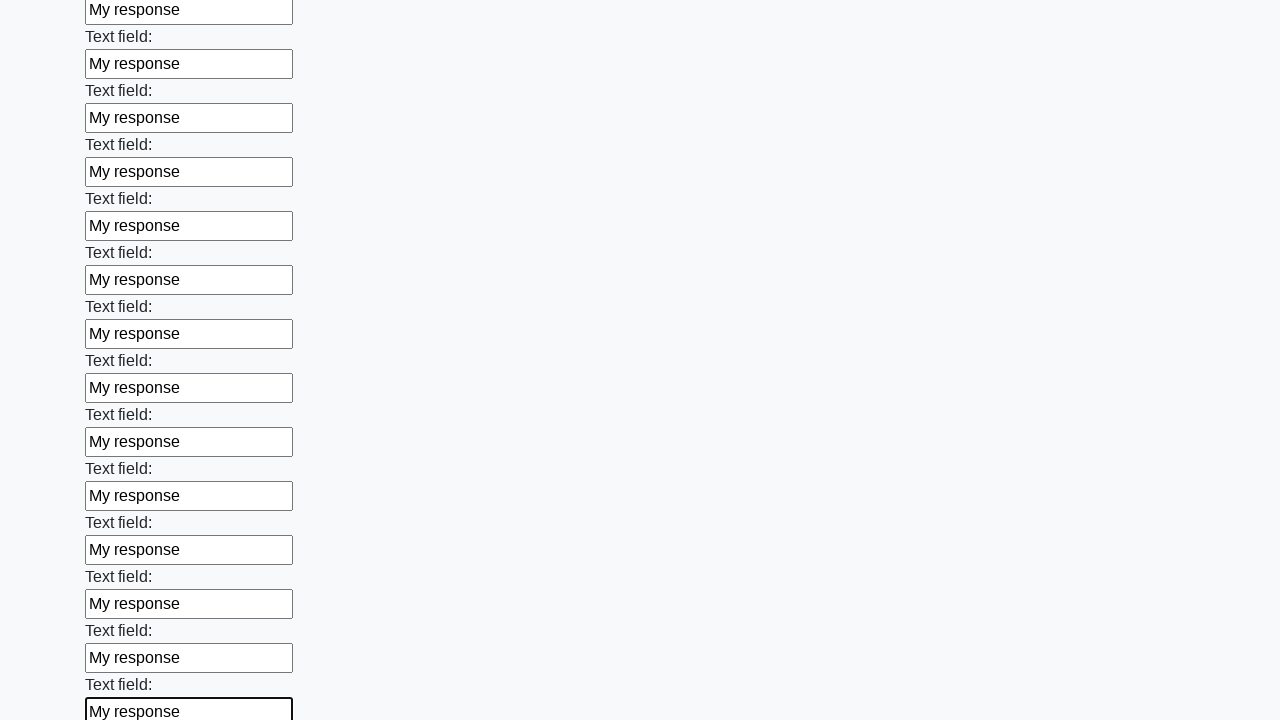

Filled text input field 57 with 'My response' on input[type='text'] >> nth=56
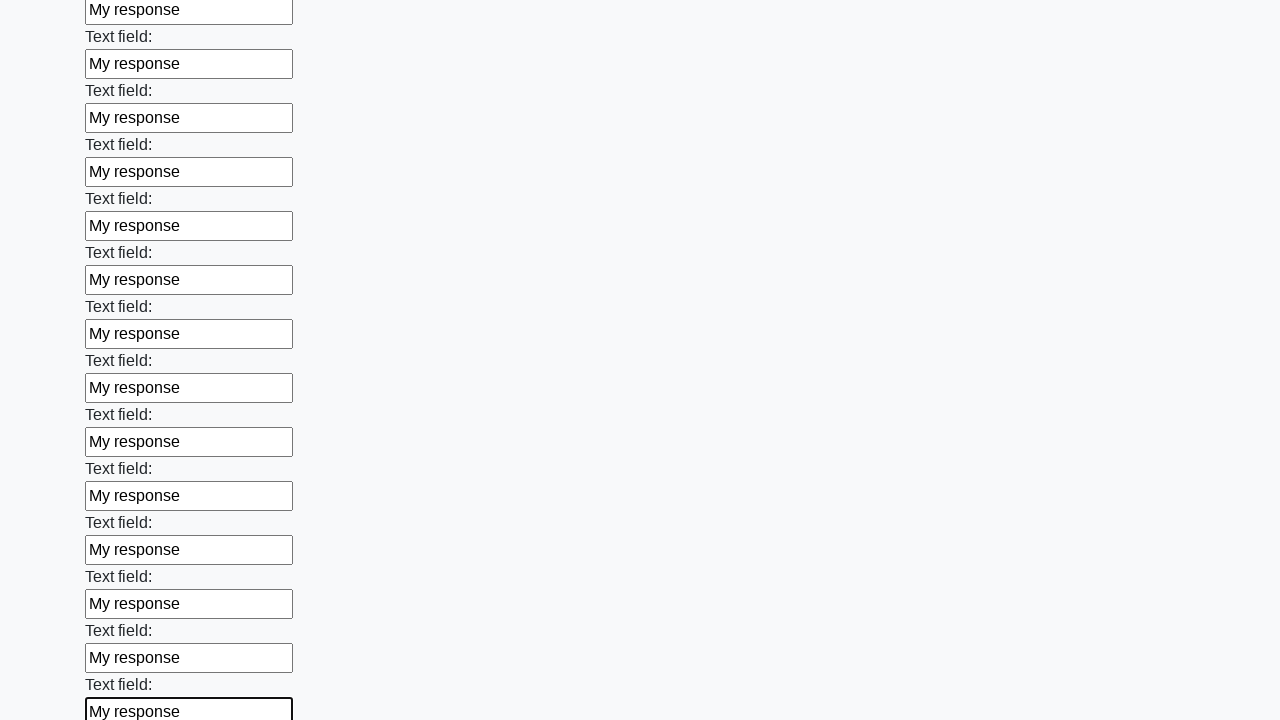

Filled text input field 58 with 'My response' on input[type='text'] >> nth=57
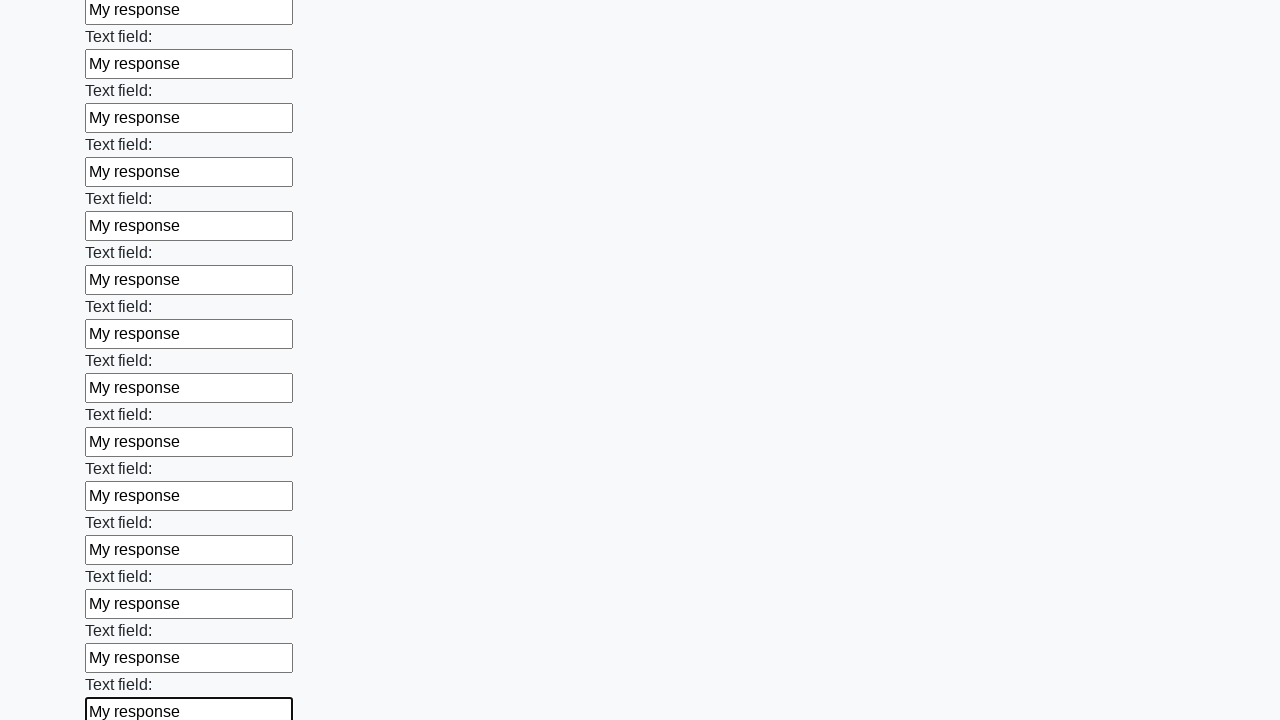

Filled text input field 59 with 'My response' on input[type='text'] >> nth=58
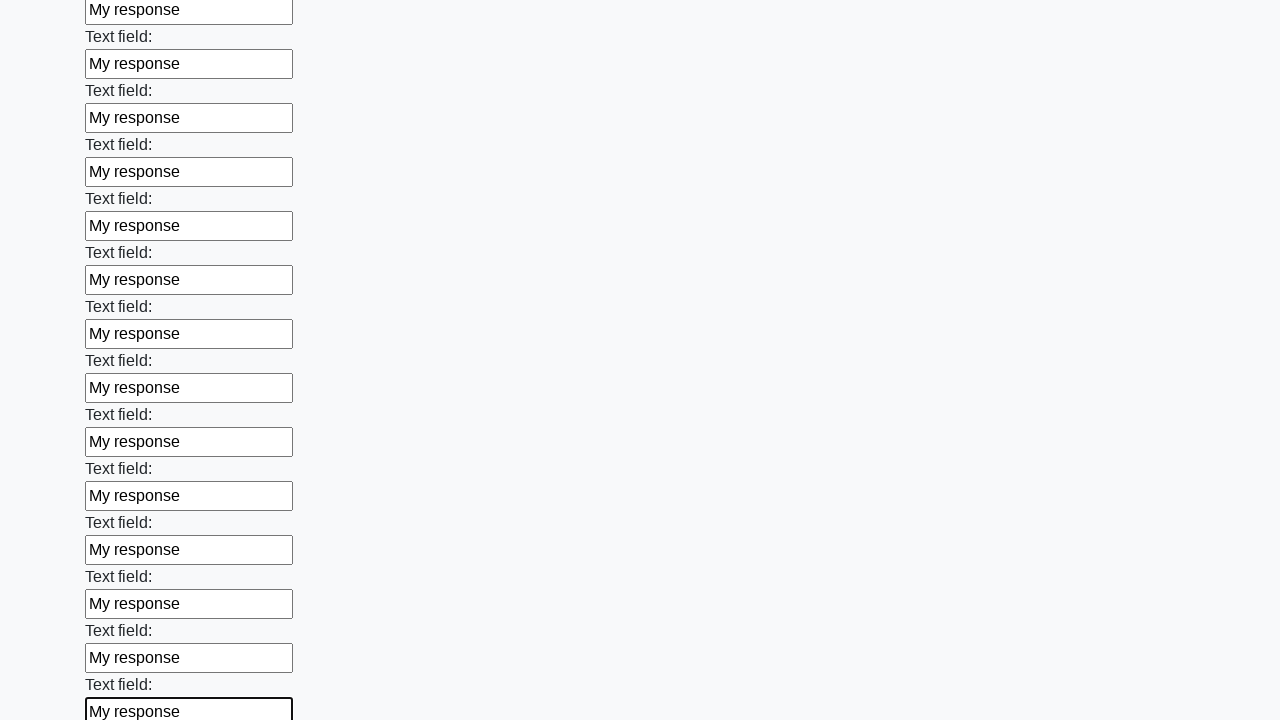

Filled text input field 60 with 'My response' on input[type='text'] >> nth=59
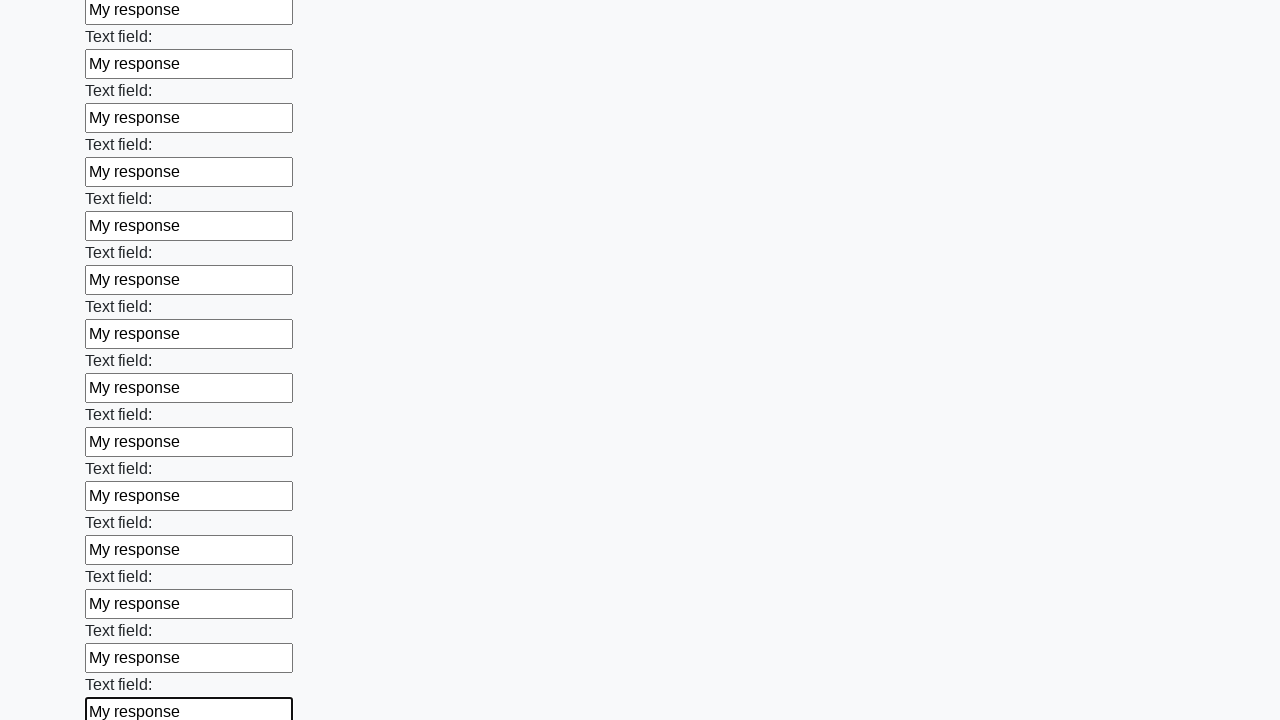

Filled text input field 61 with 'My response' on input[type='text'] >> nth=60
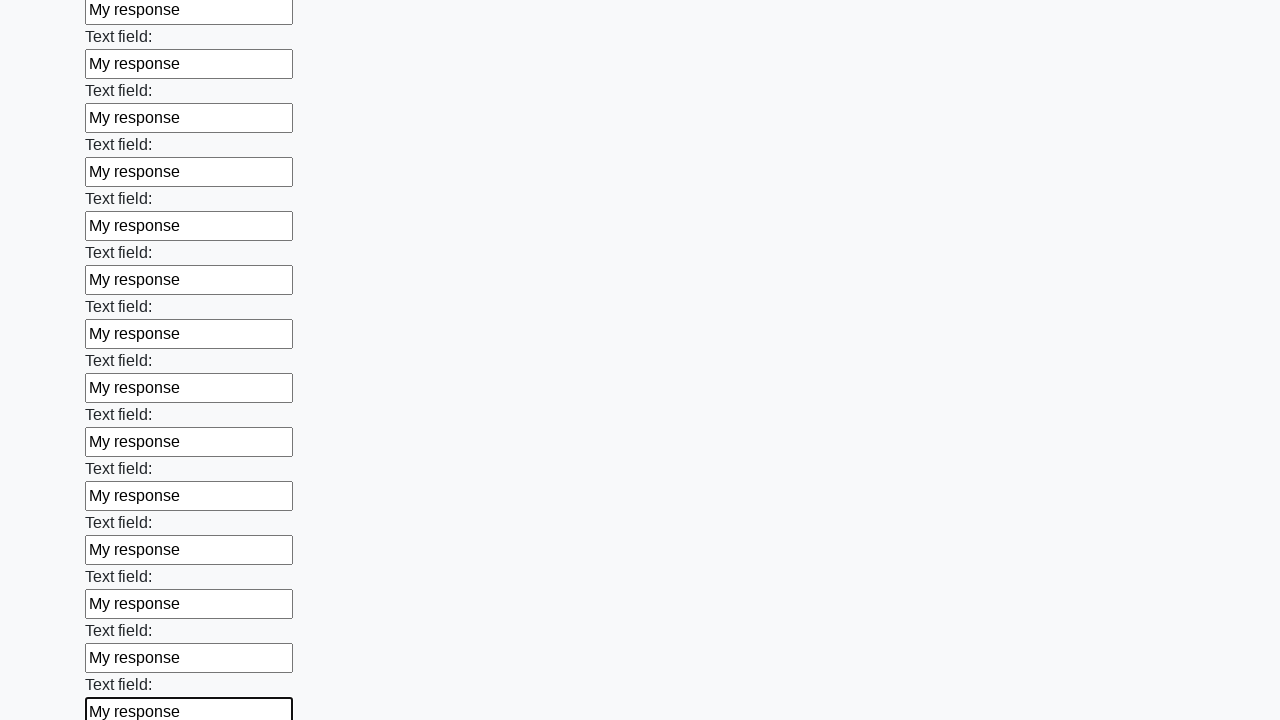

Filled text input field 62 with 'My response' on input[type='text'] >> nth=61
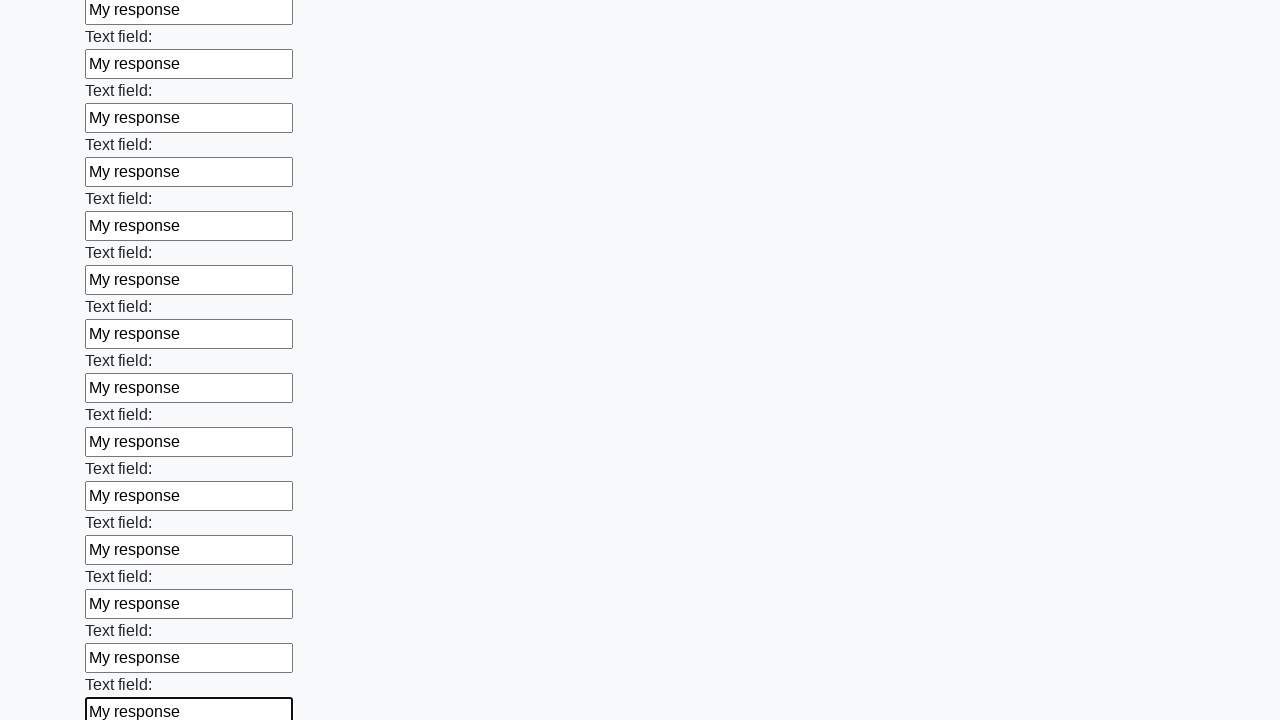

Filled text input field 63 with 'My response' on input[type='text'] >> nth=62
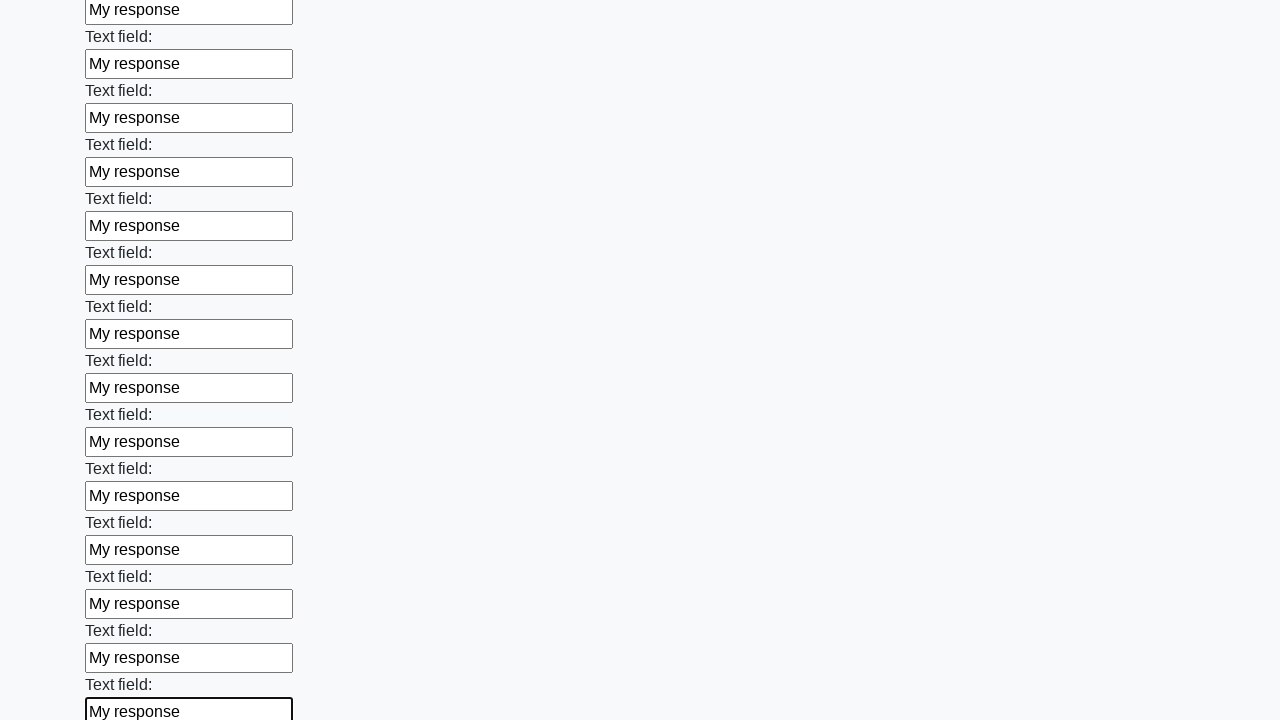

Filled text input field 64 with 'My response' on input[type='text'] >> nth=63
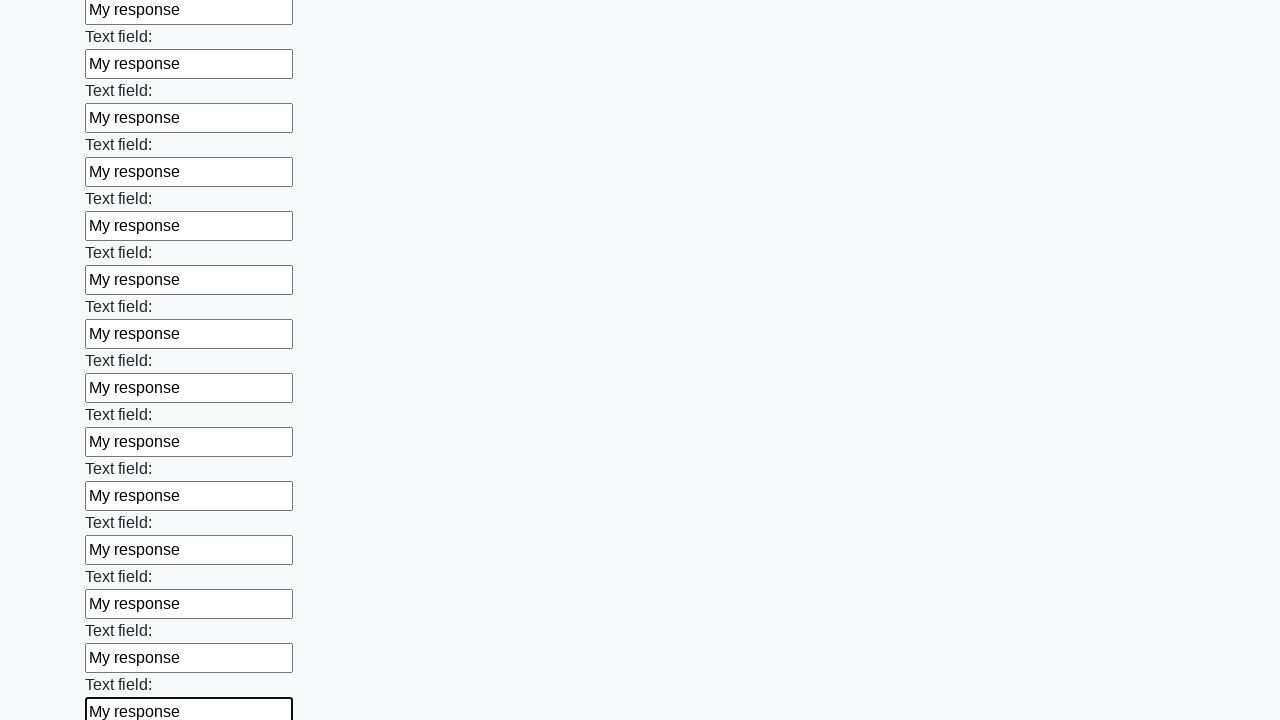

Filled text input field 65 with 'My response' on input[type='text'] >> nth=64
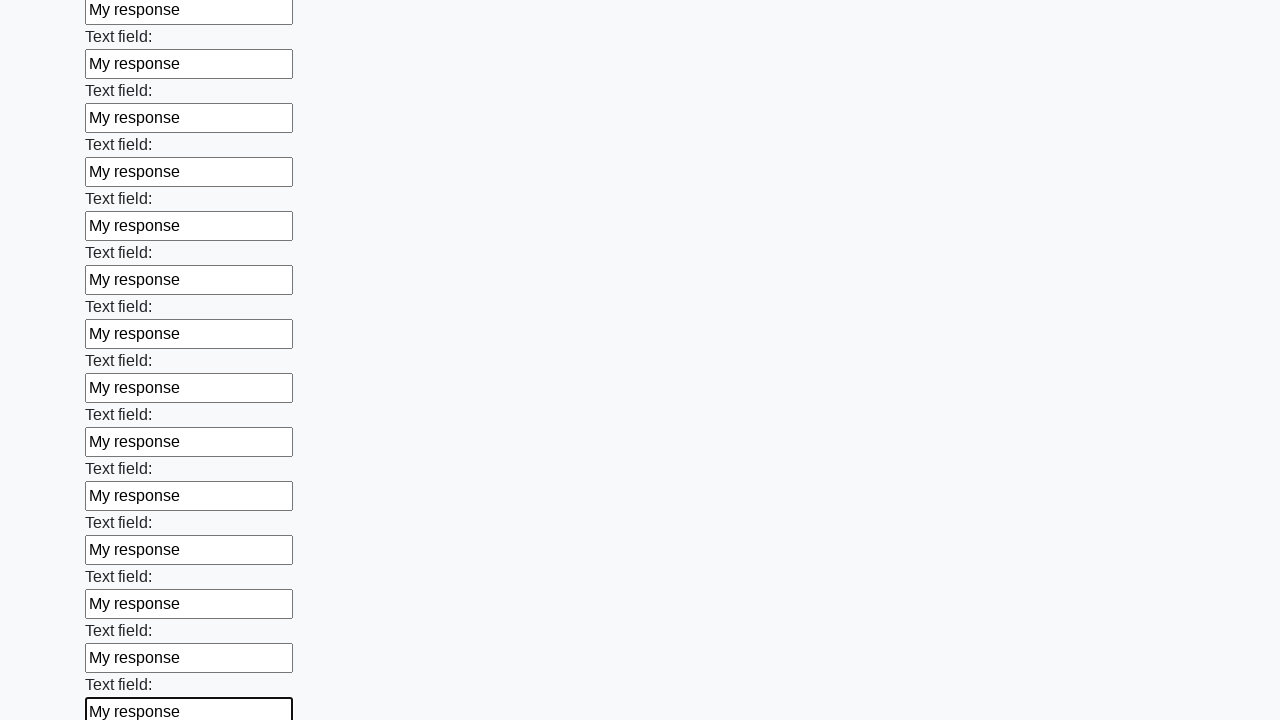

Filled text input field 66 with 'My response' on input[type='text'] >> nth=65
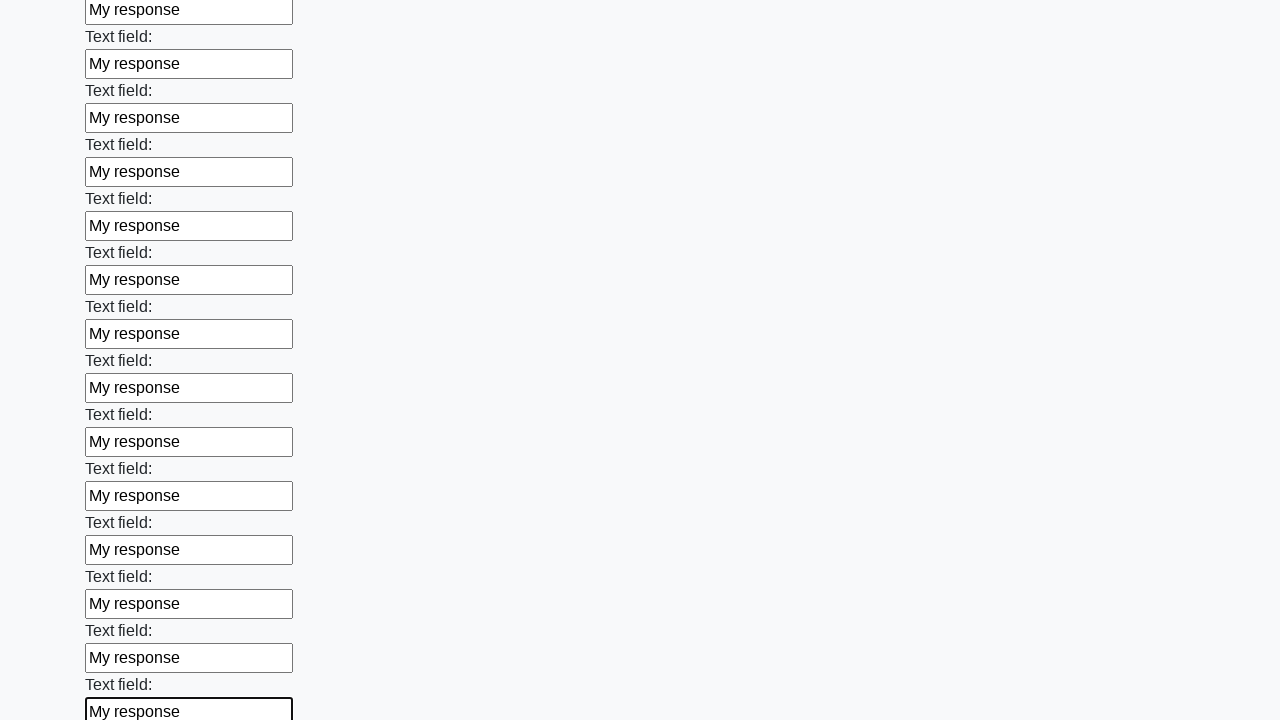

Filled text input field 67 with 'My response' on input[type='text'] >> nth=66
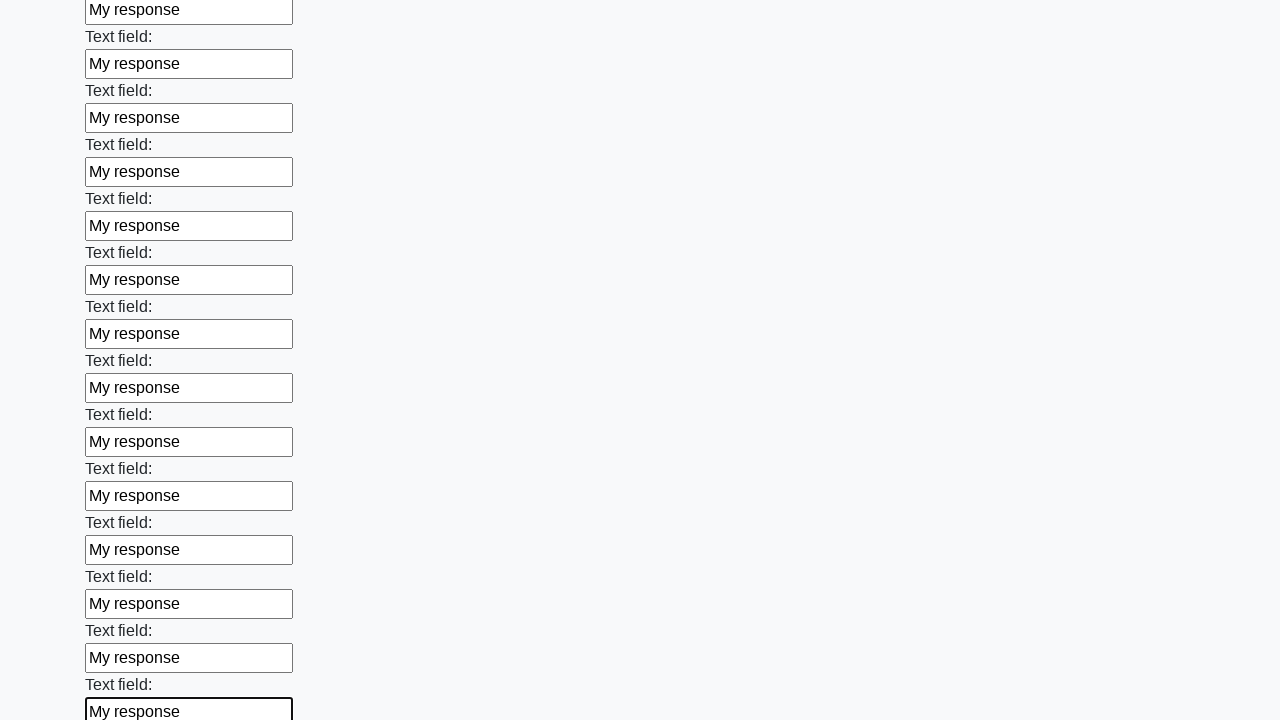

Filled text input field 68 with 'My response' on input[type='text'] >> nth=67
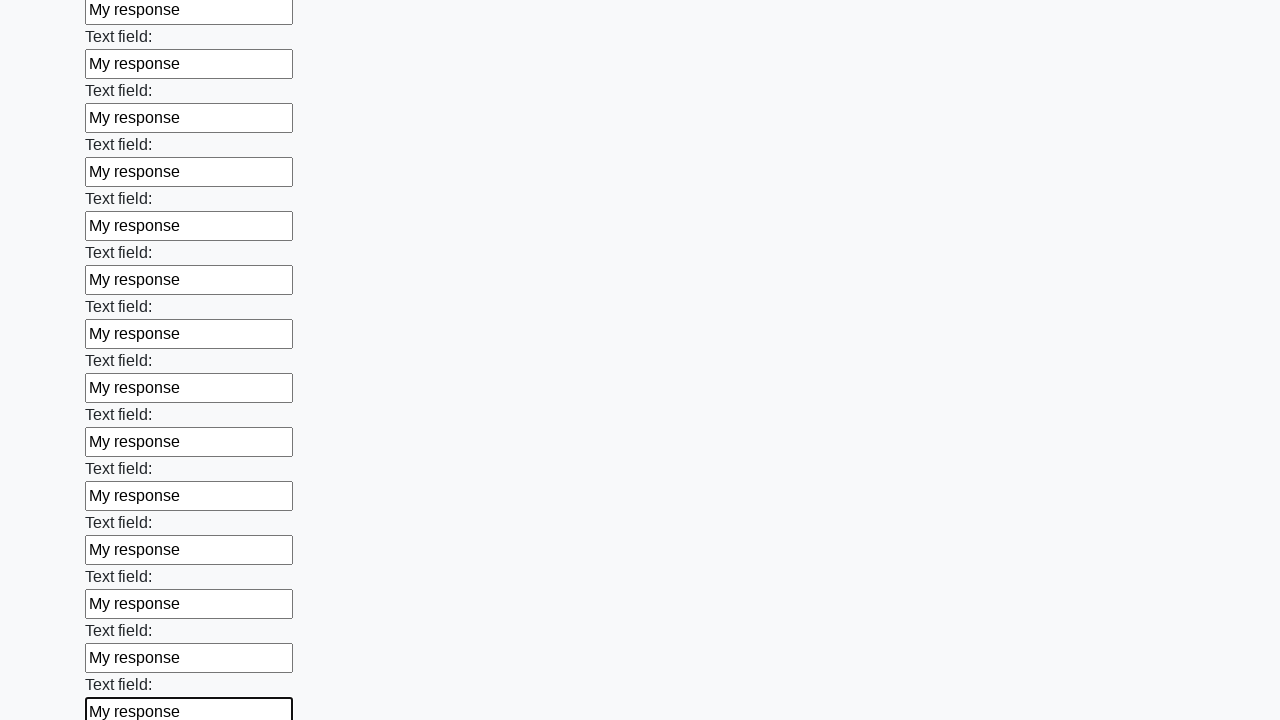

Filled text input field 69 with 'My response' on input[type='text'] >> nth=68
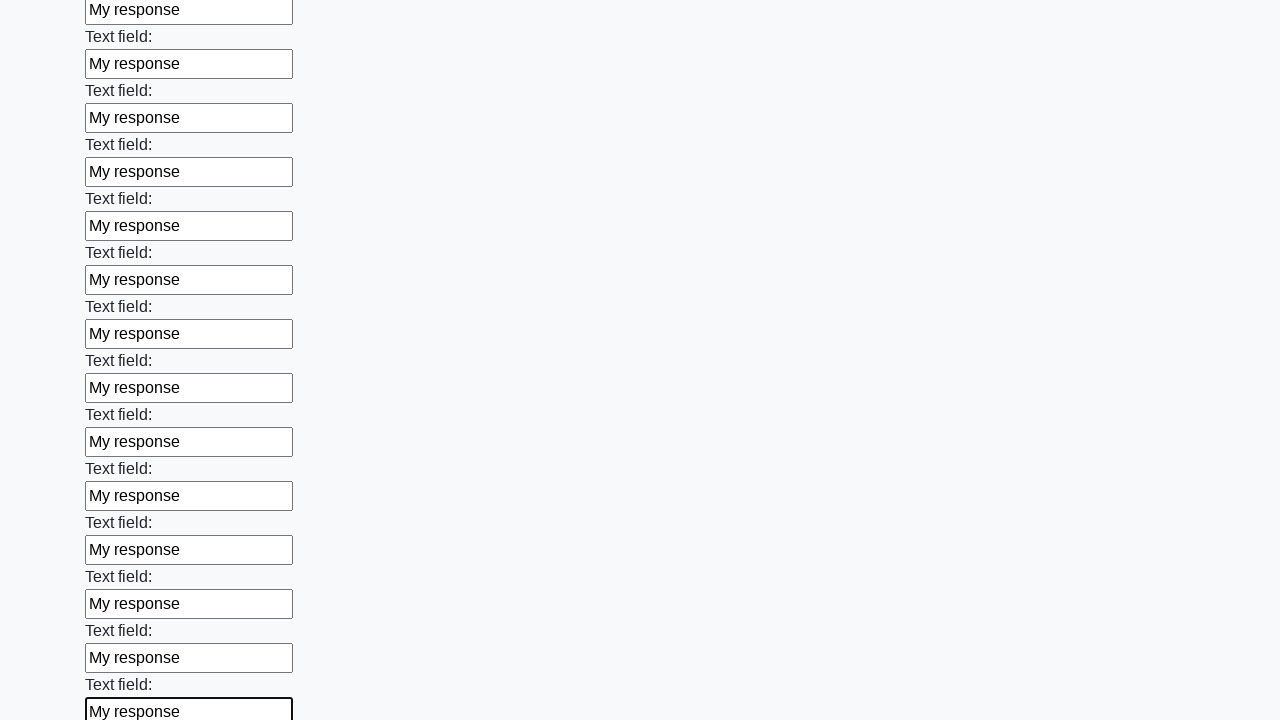

Filled text input field 70 with 'My response' on input[type='text'] >> nth=69
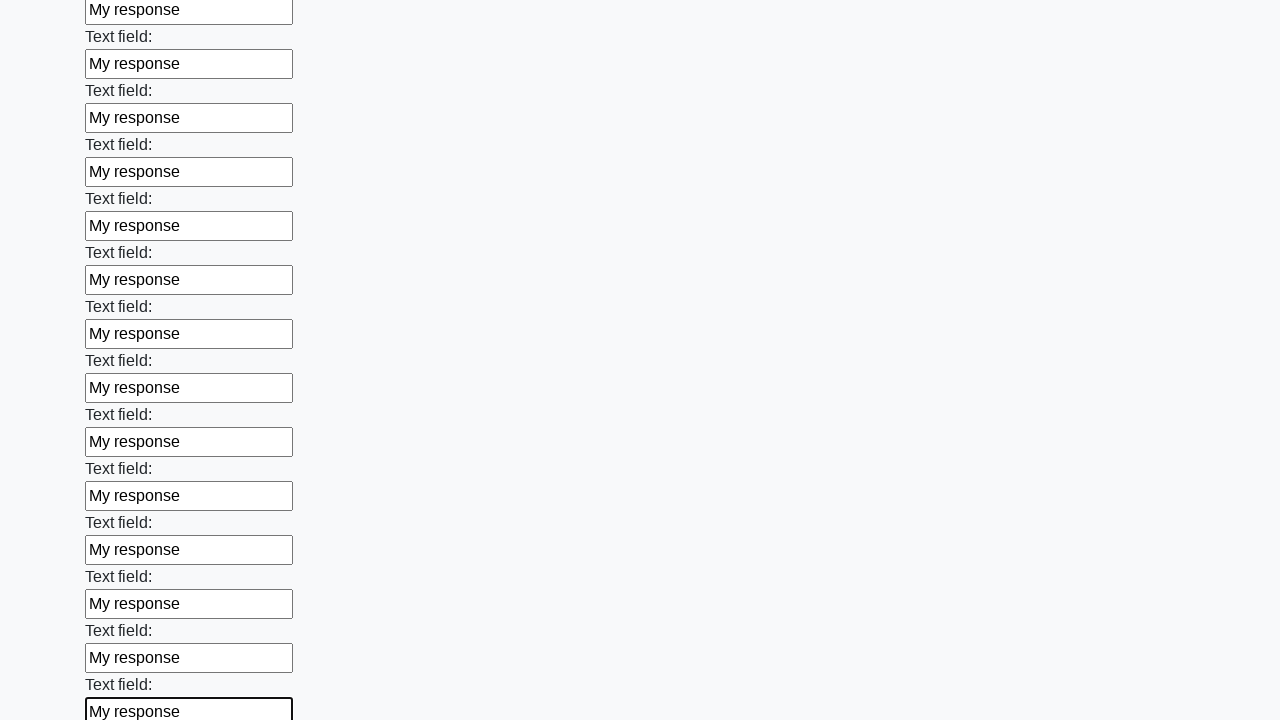

Filled text input field 71 with 'My response' on input[type='text'] >> nth=70
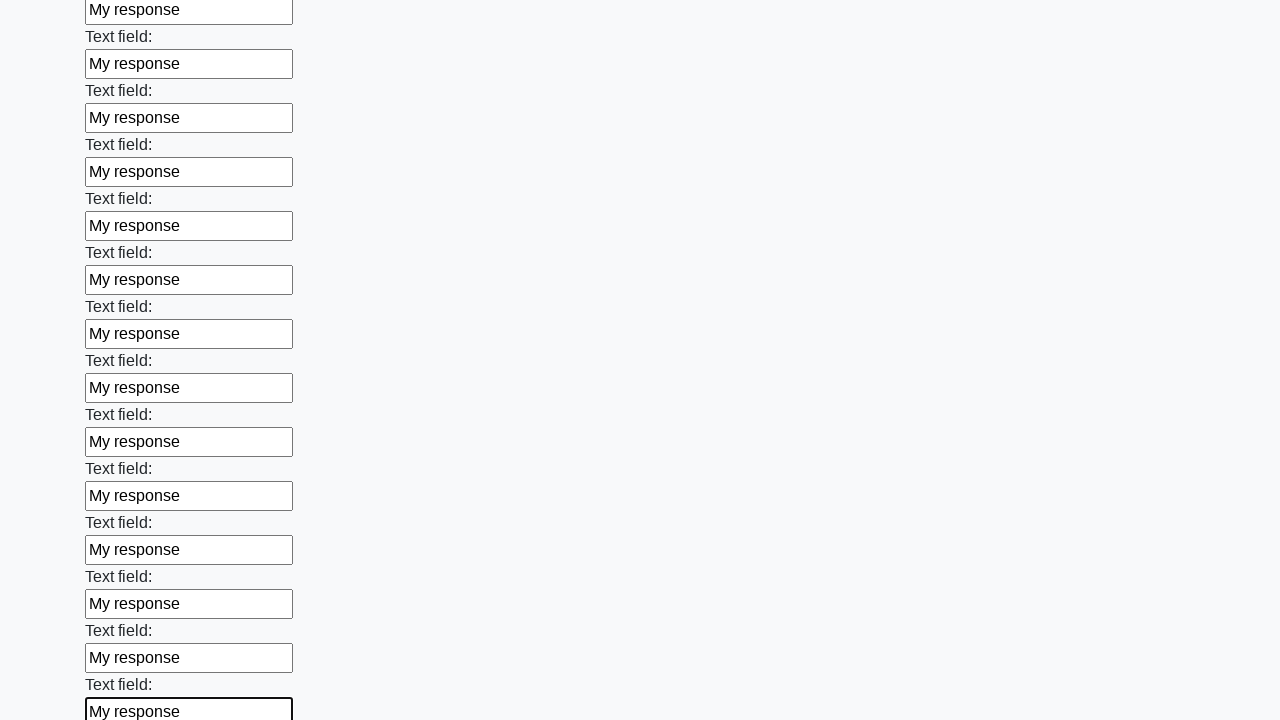

Filled text input field 72 with 'My response' on input[type='text'] >> nth=71
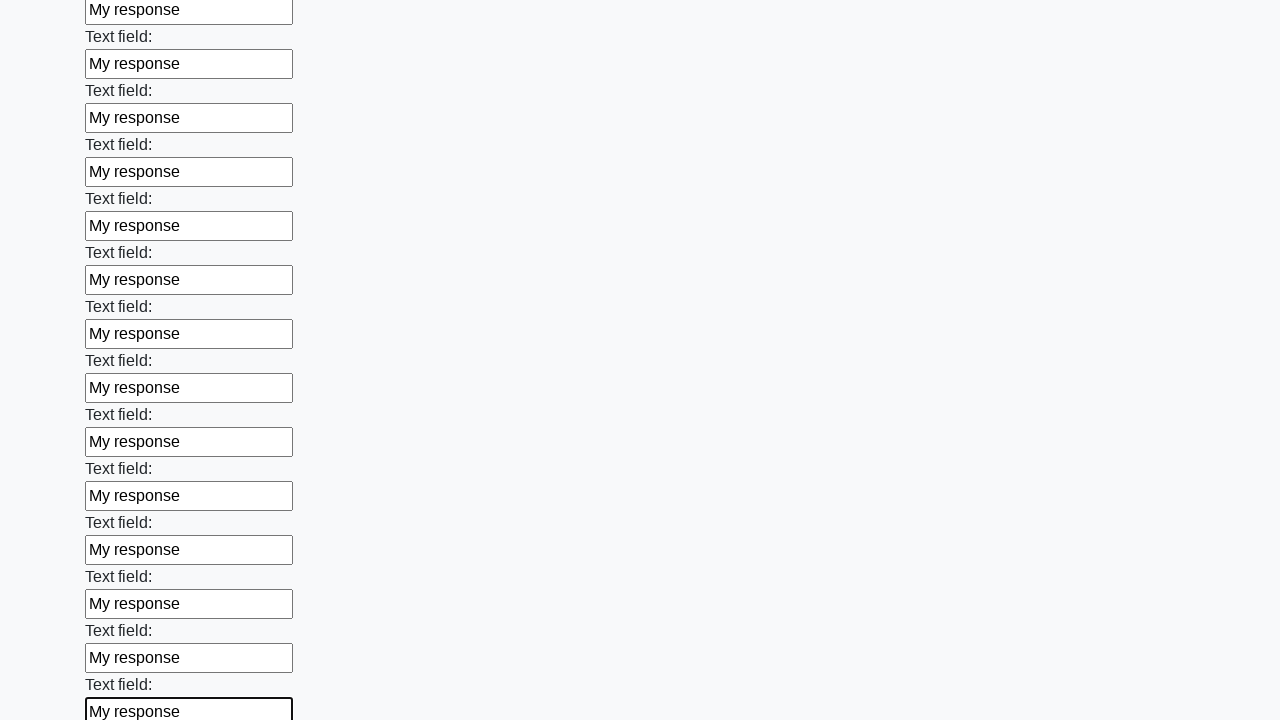

Filled text input field 73 with 'My response' on input[type='text'] >> nth=72
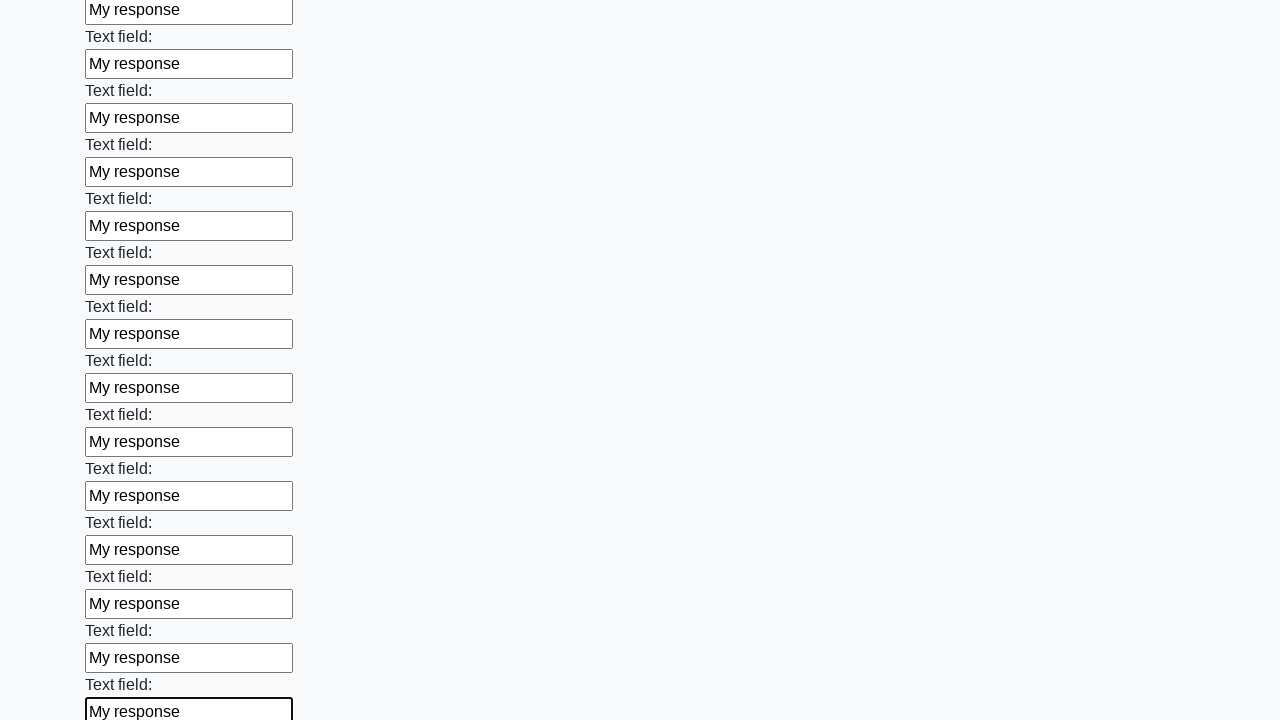

Filled text input field 74 with 'My response' on input[type='text'] >> nth=73
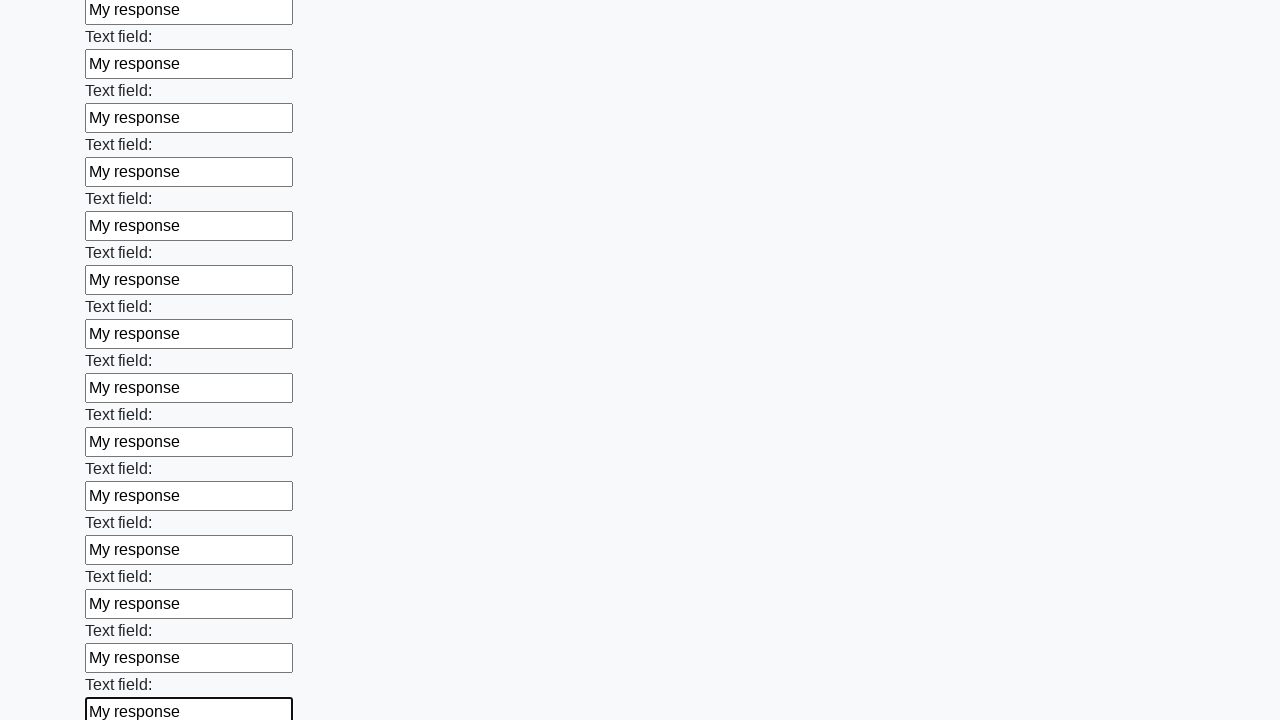

Filled text input field 75 with 'My response' on input[type='text'] >> nth=74
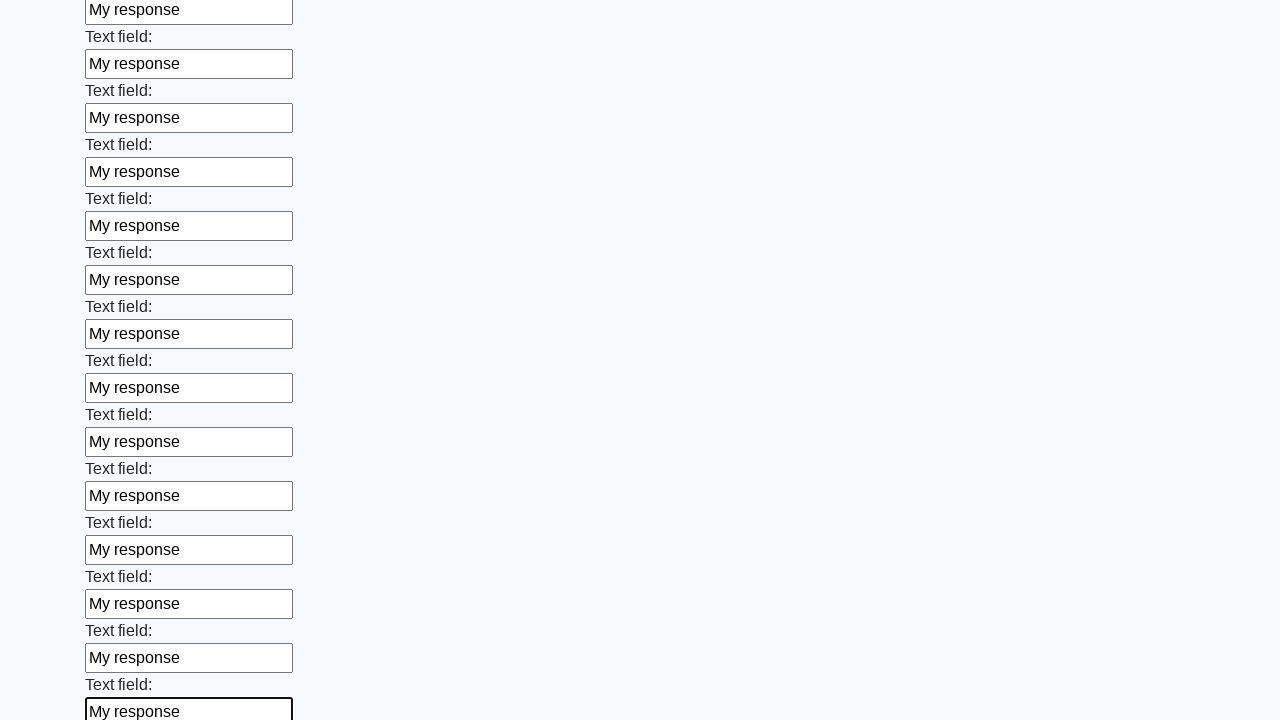

Filled text input field 76 with 'My response' on input[type='text'] >> nth=75
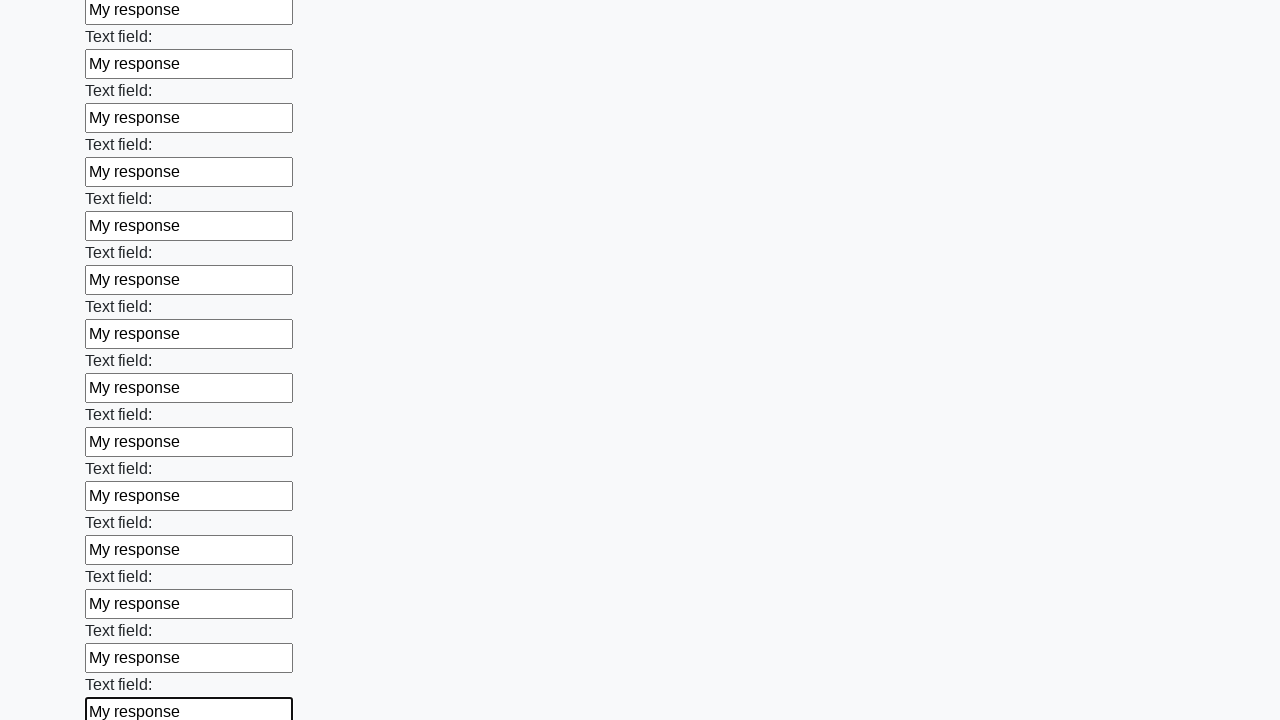

Filled text input field 77 with 'My response' on input[type='text'] >> nth=76
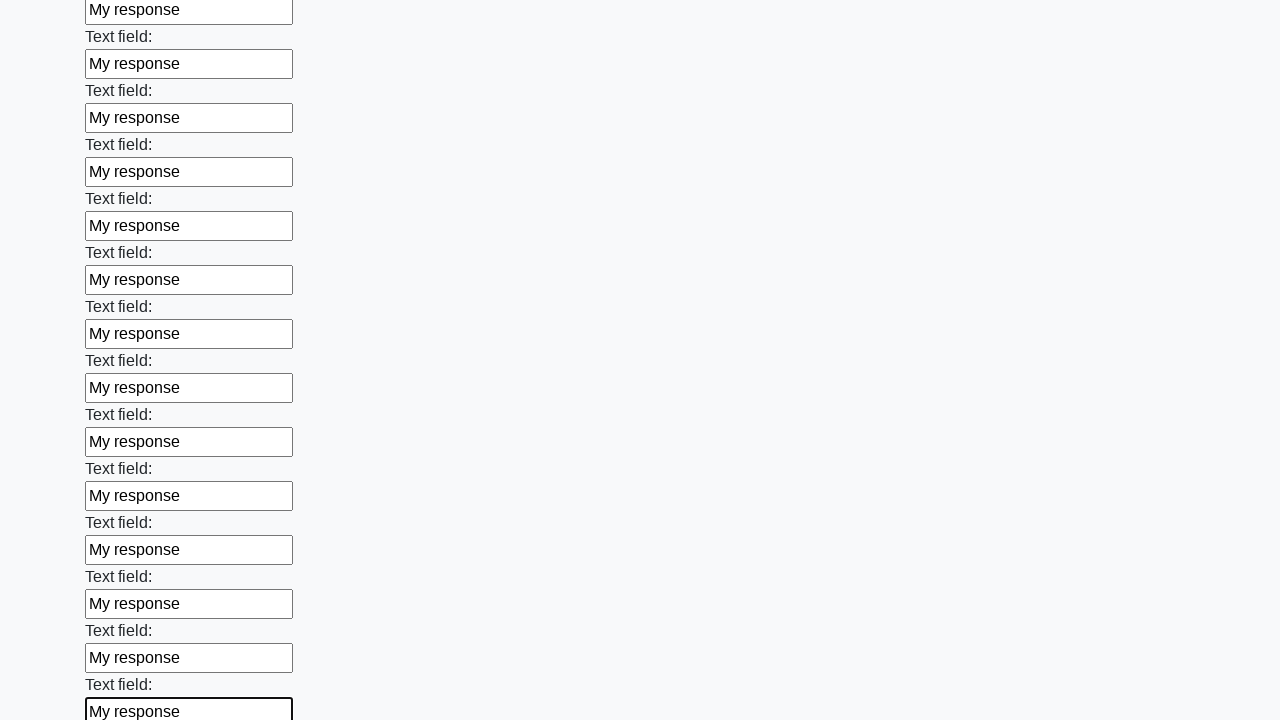

Filled text input field 78 with 'My response' on input[type='text'] >> nth=77
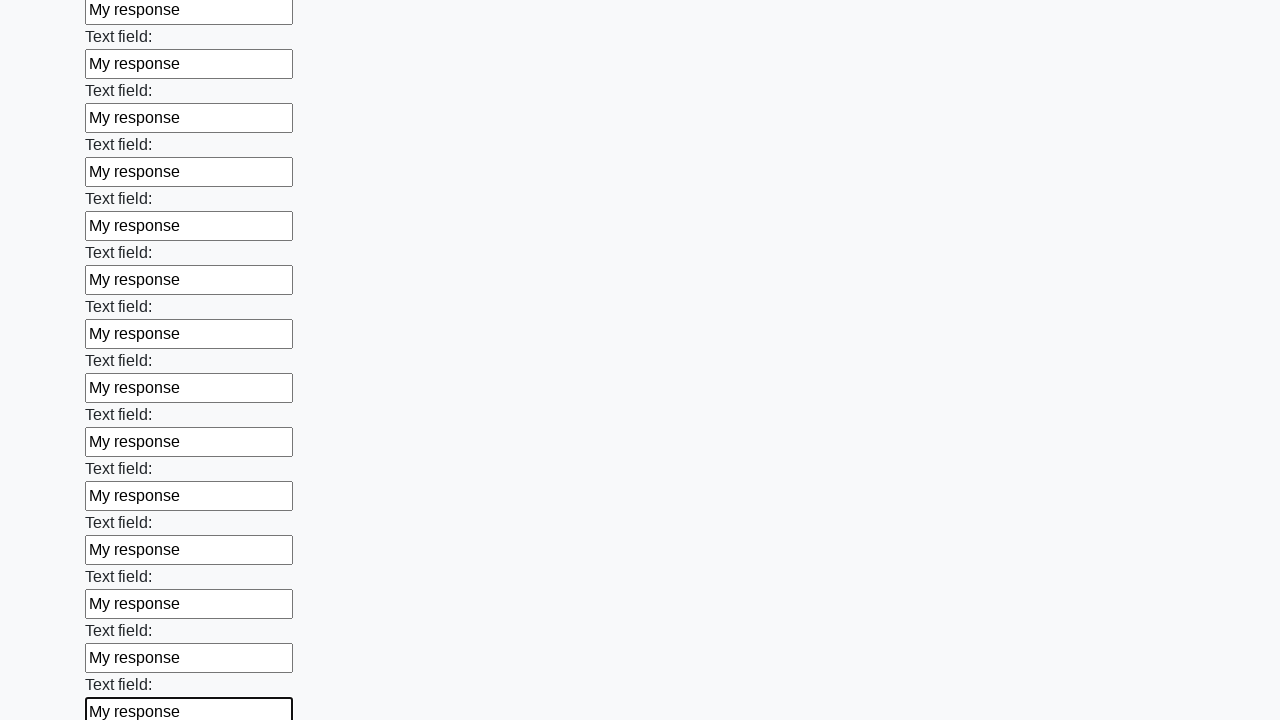

Filled text input field 79 with 'My response' on input[type='text'] >> nth=78
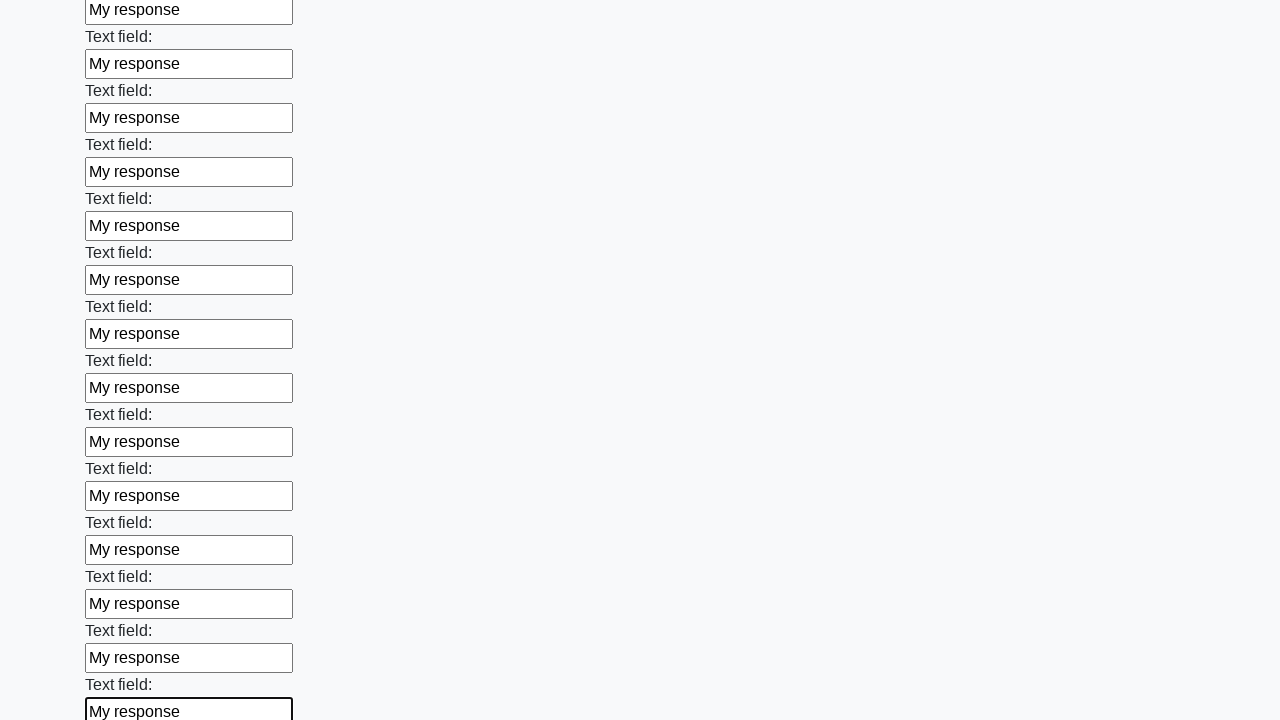

Filled text input field 80 with 'My response' on input[type='text'] >> nth=79
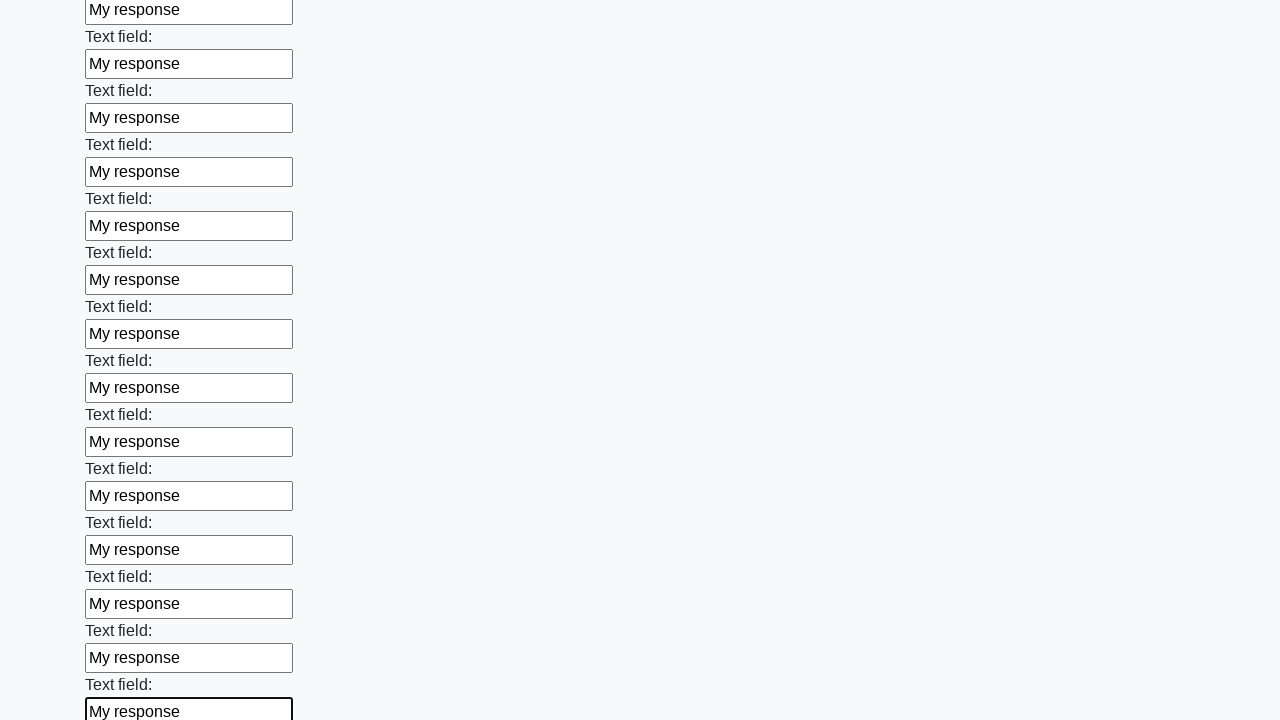

Filled text input field 81 with 'My response' on input[type='text'] >> nth=80
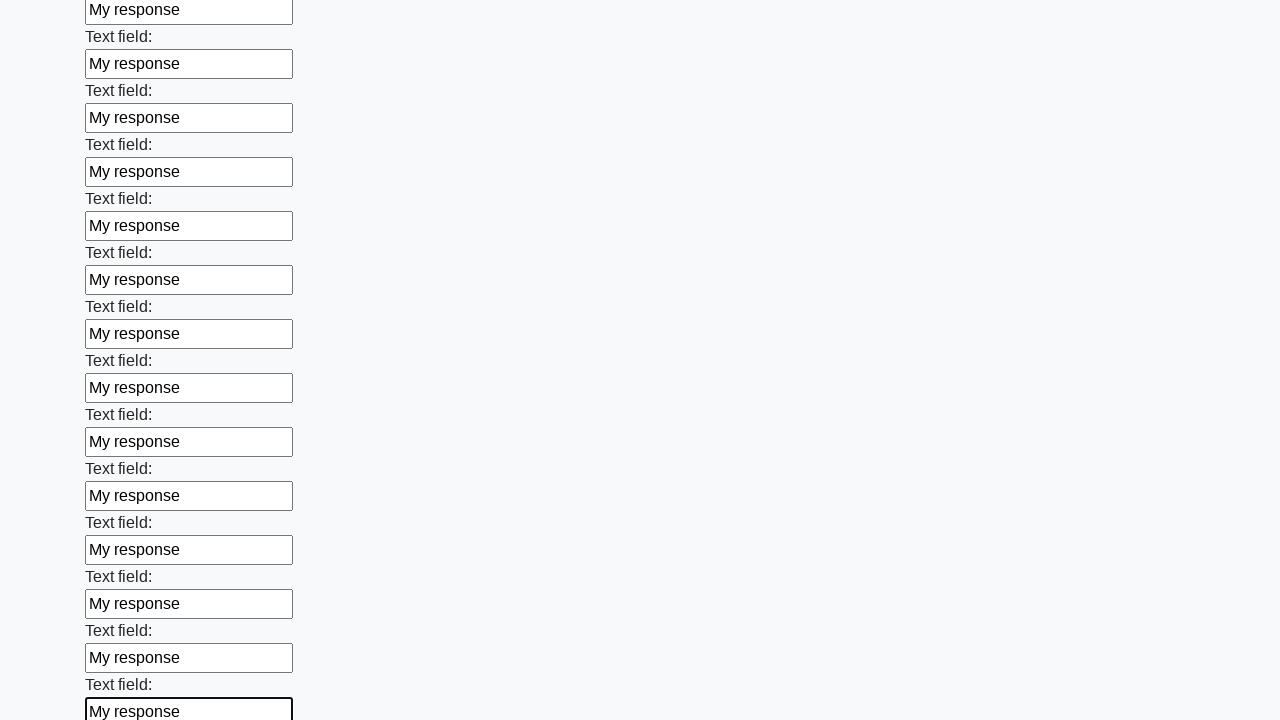

Filled text input field 82 with 'My response' on input[type='text'] >> nth=81
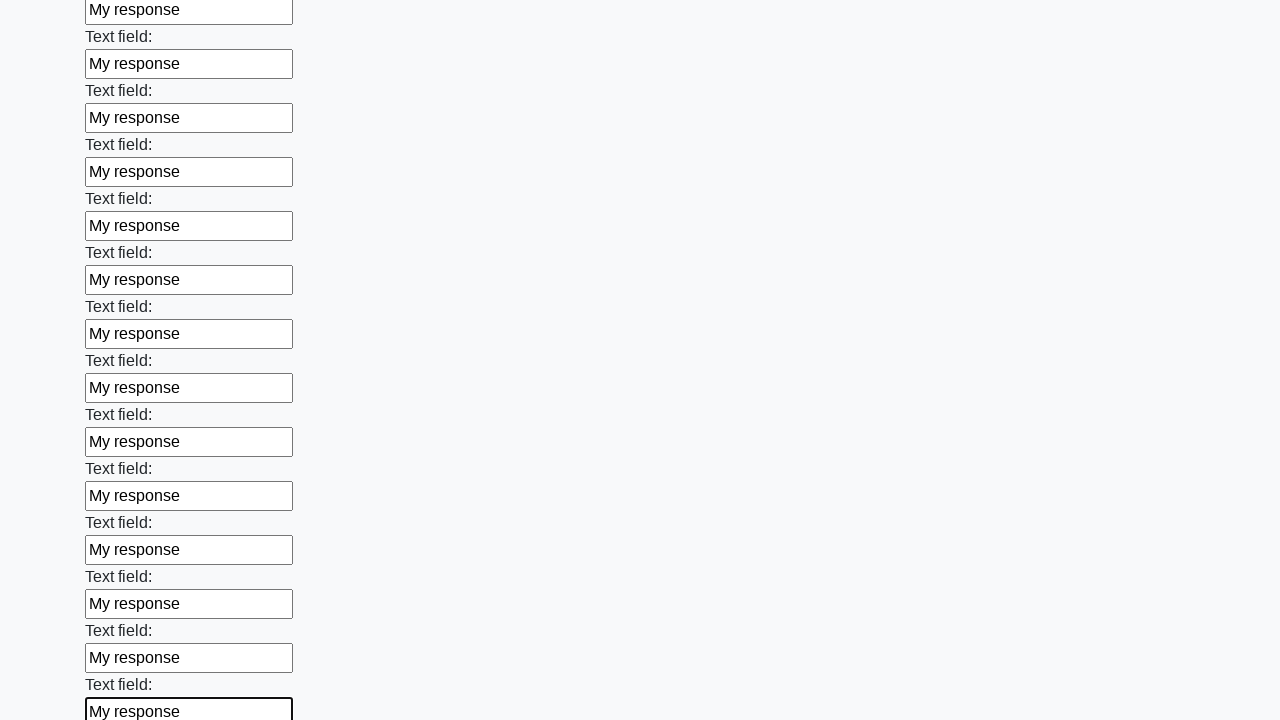

Filled text input field 83 with 'My response' on input[type='text'] >> nth=82
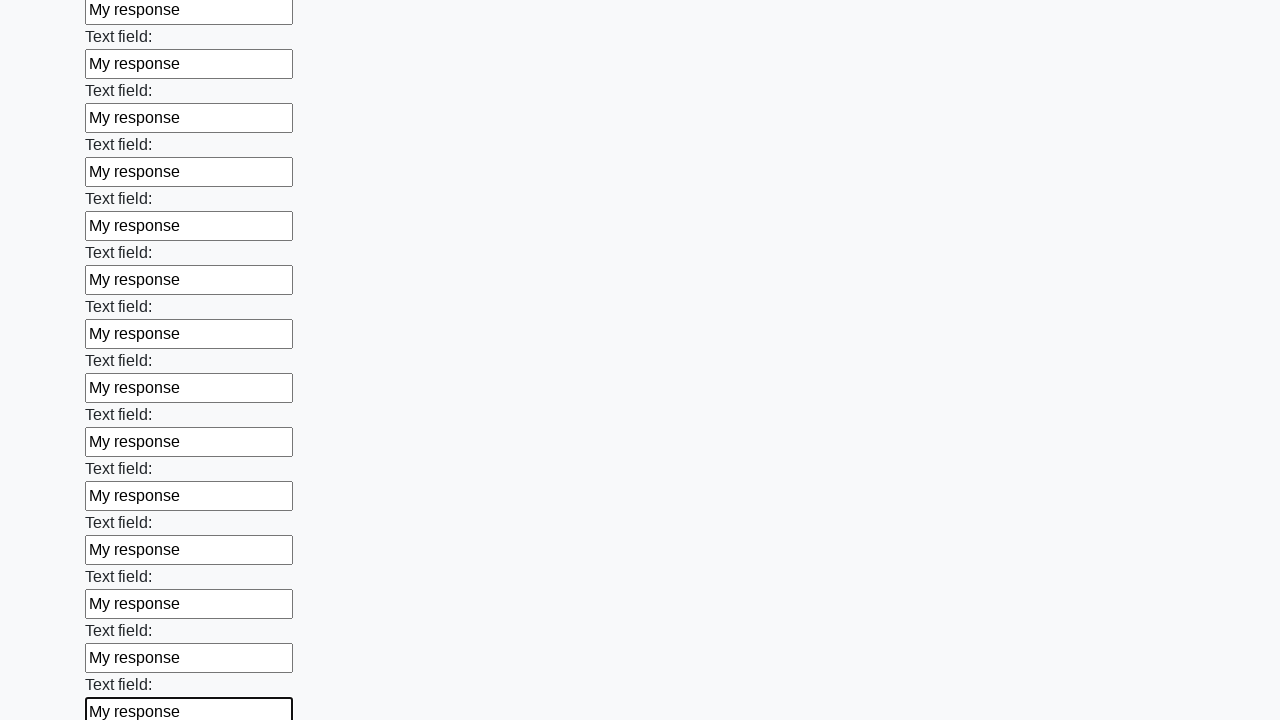

Filled text input field 84 with 'My response' on input[type='text'] >> nth=83
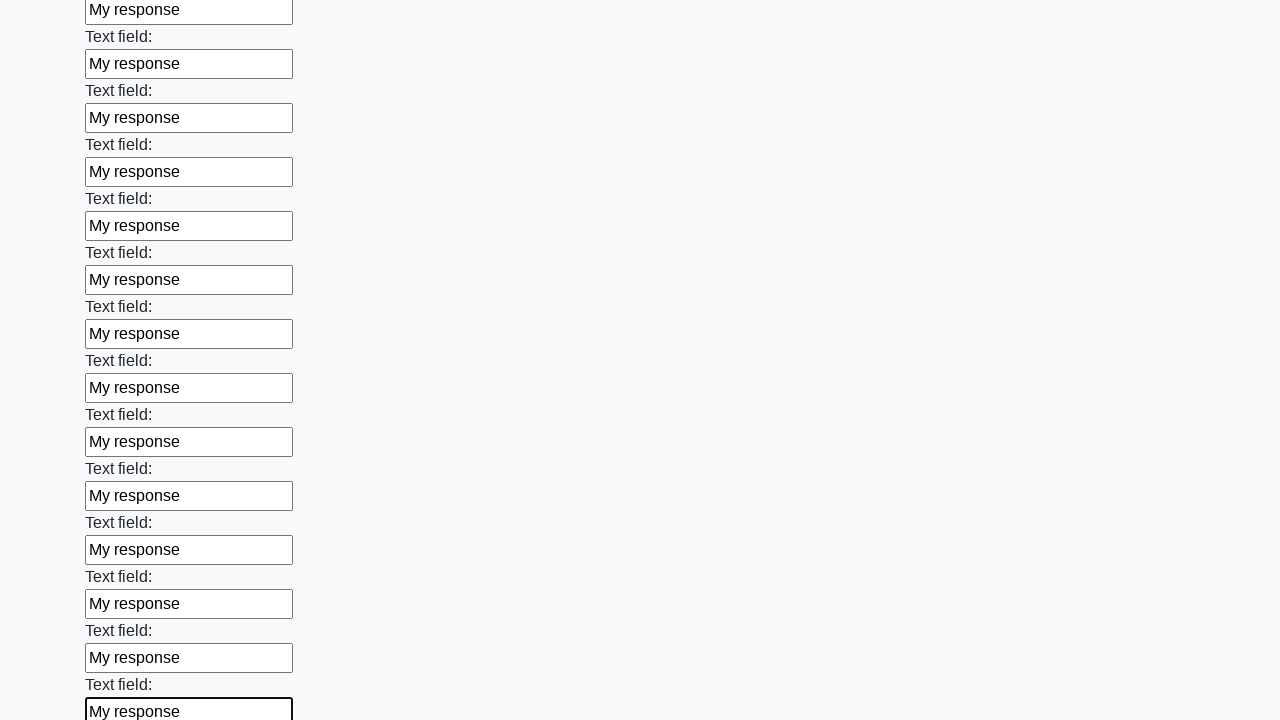

Filled text input field 85 with 'My response' on input[type='text'] >> nth=84
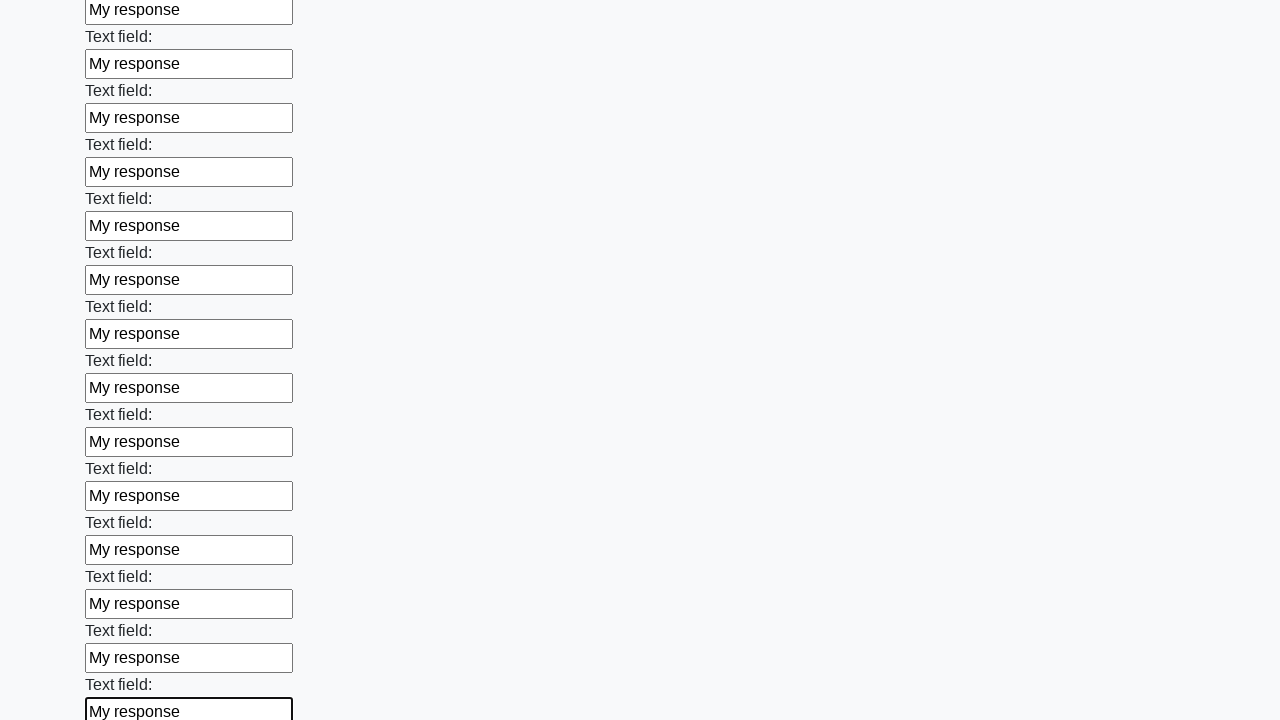

Filled text input field 86 with 'My response' on input[type='text'] >> nth=85
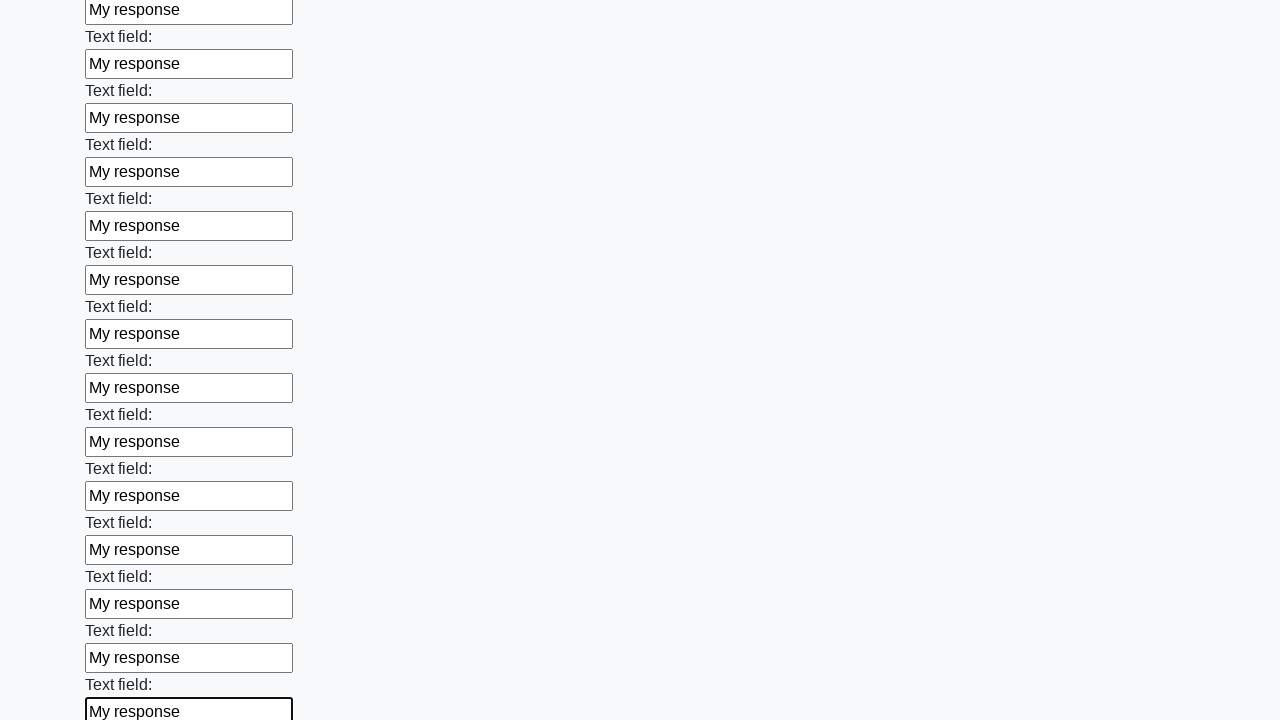

Filled text input field 87 with 'My response' on input[type='text'] >> nth=86
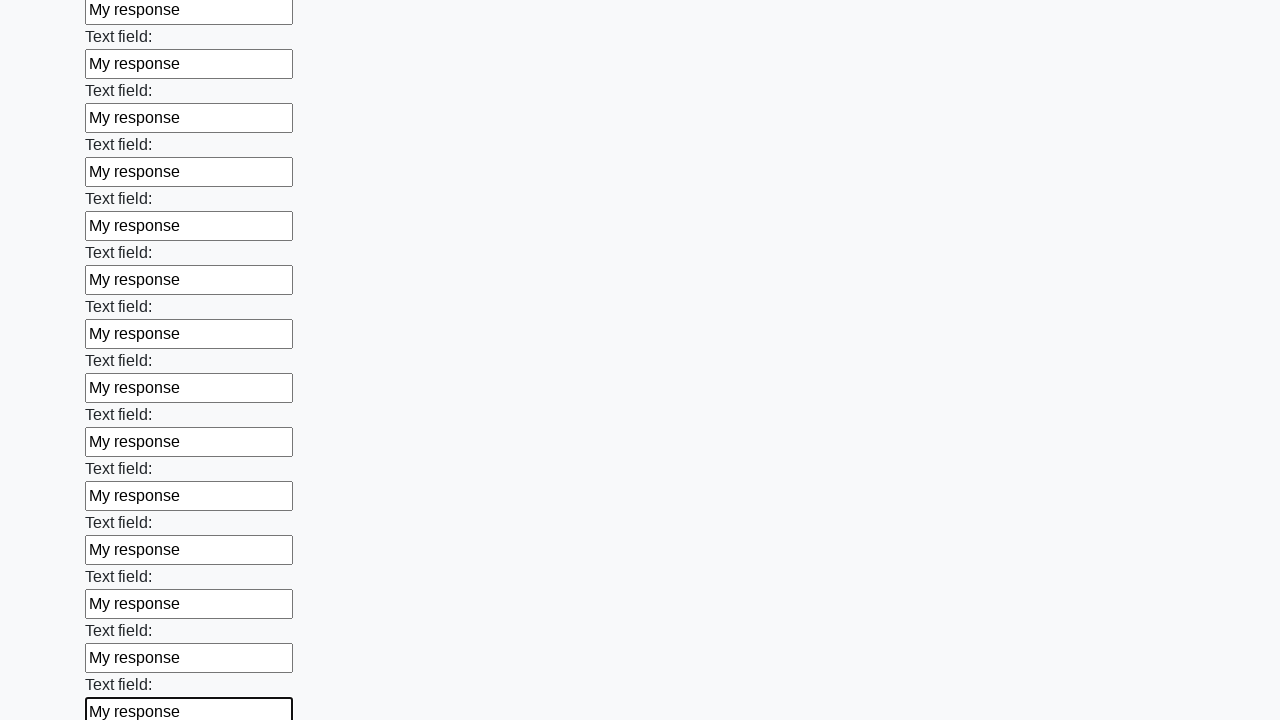

Filled text input field 88 with 'My response' on input[type='text'] >> nth=87
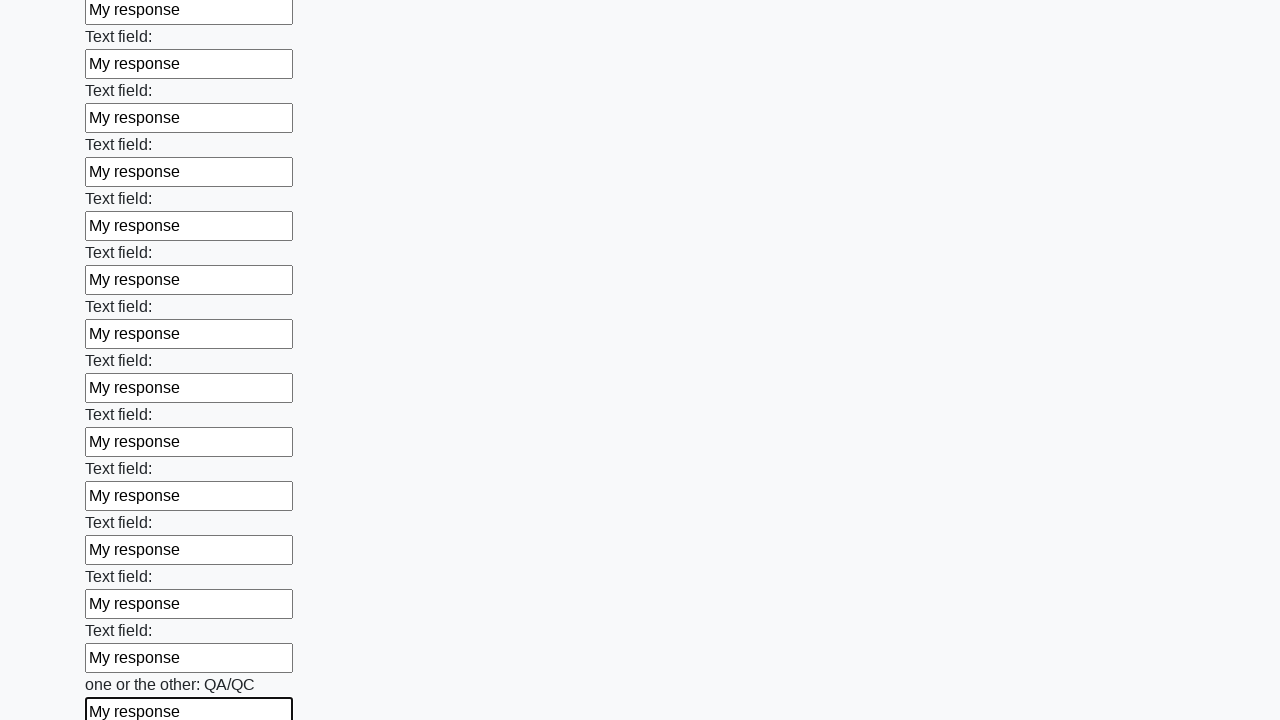

Filled text input field 89 with 'My response' on input[type='text'] >> nth=88
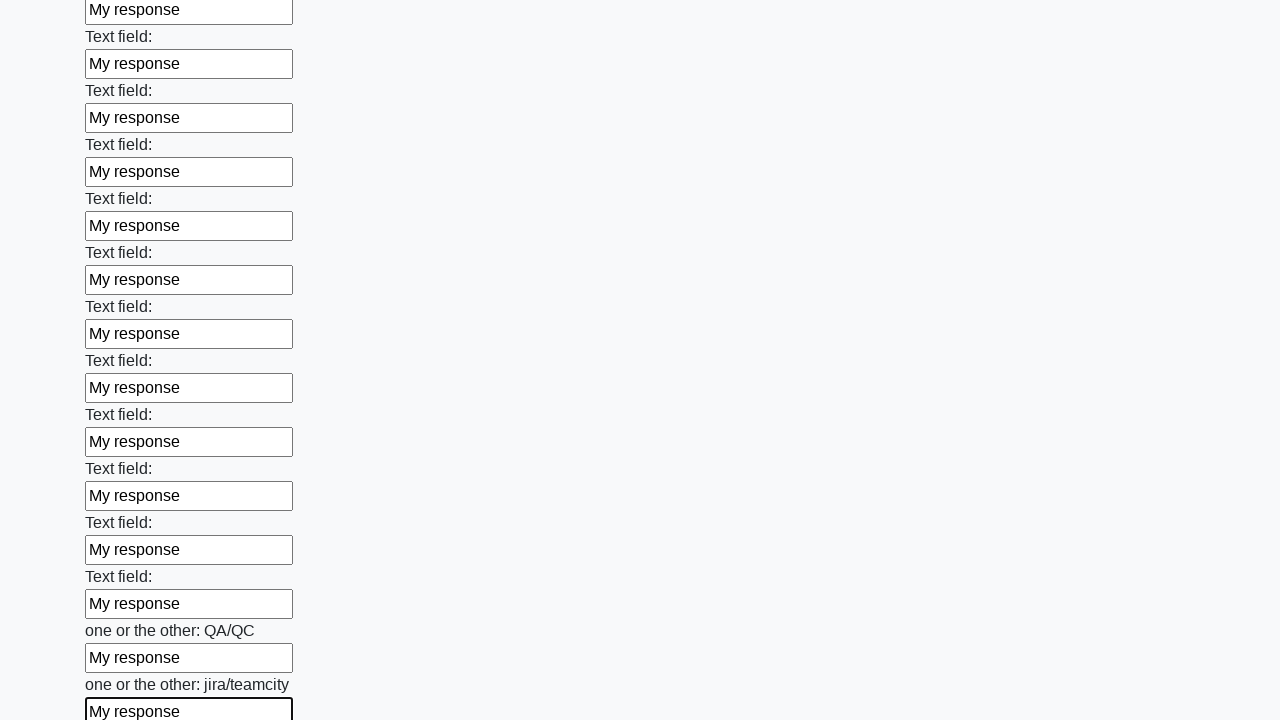

Filled text input field 90 with 'My response' on input[type='text'] >> nth=89
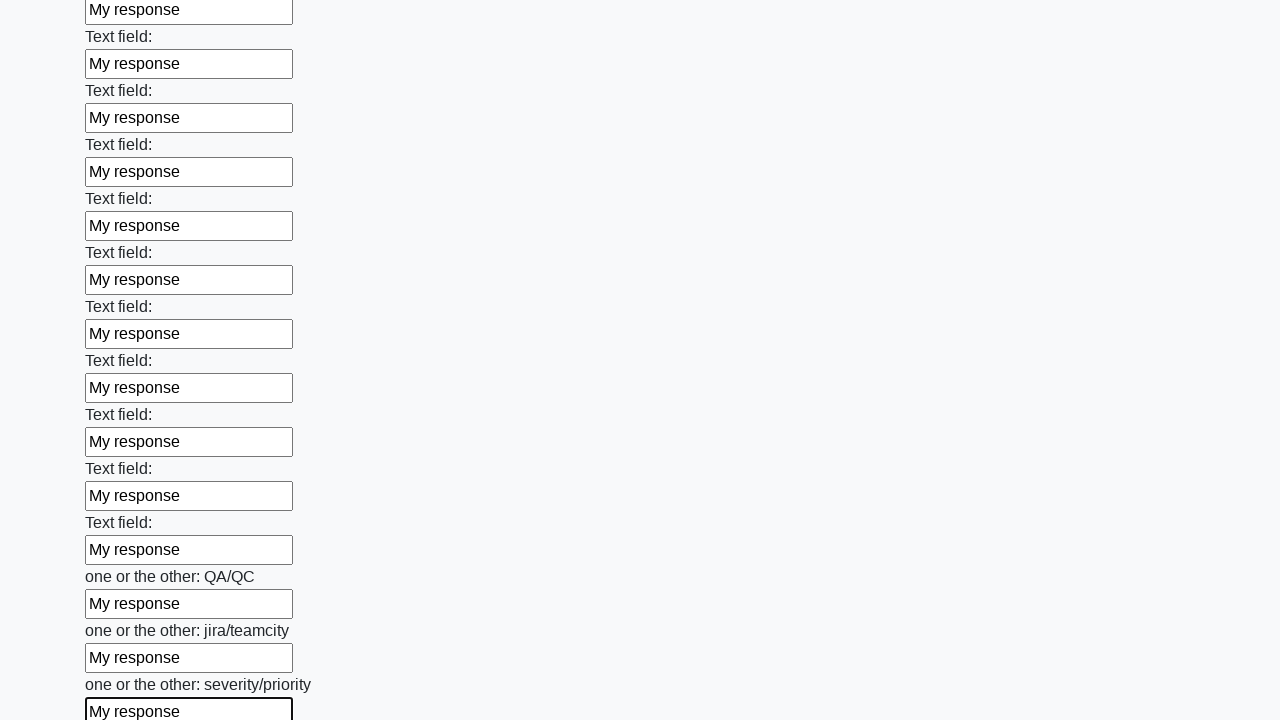

Filled text input field 91 with 'My response' on input[type='text'] >> nth=90
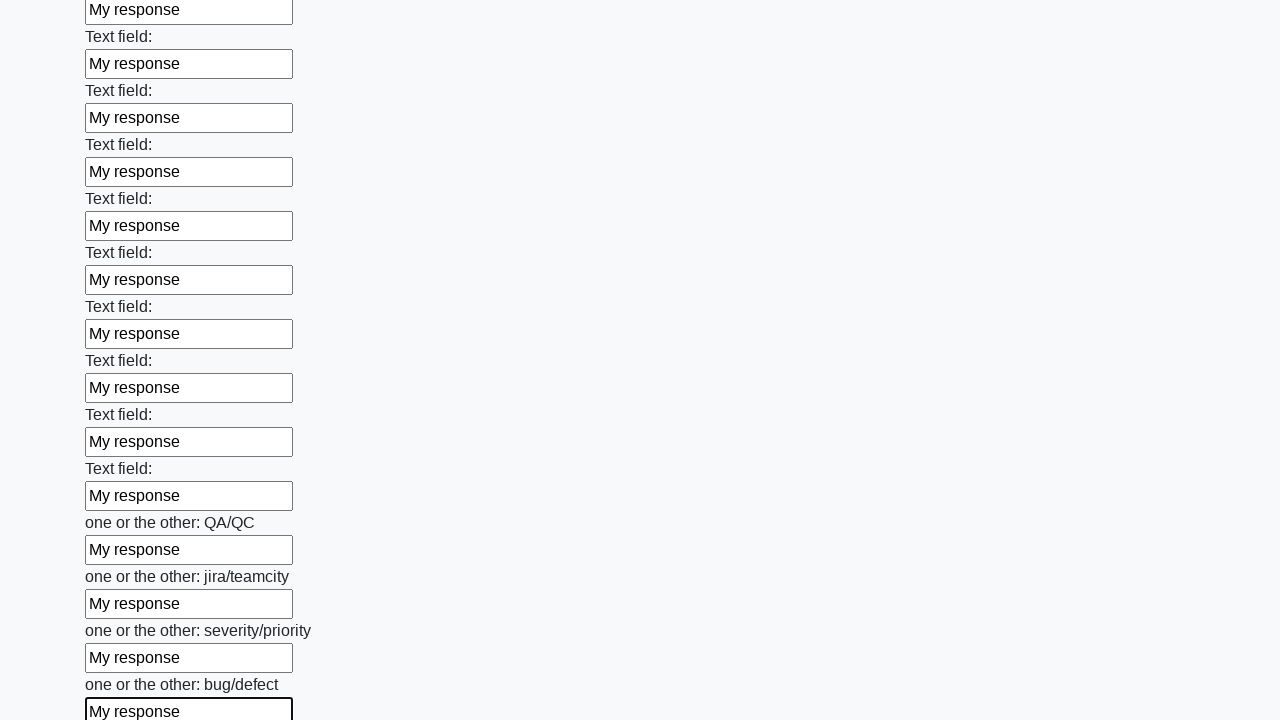

Filled text input field 92 with 'My response' on input[type='text'] >> nth=91
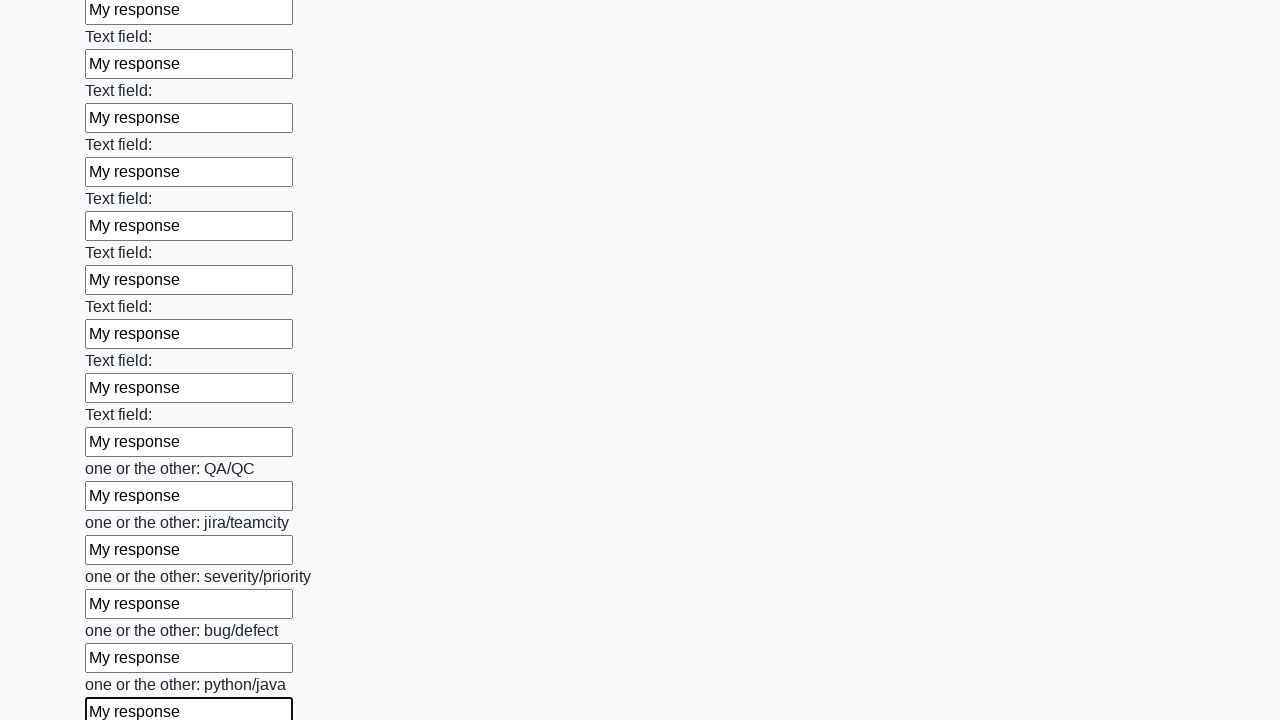

Filled text input field 93 with 'My response' on input[type='text'] >> nth=92
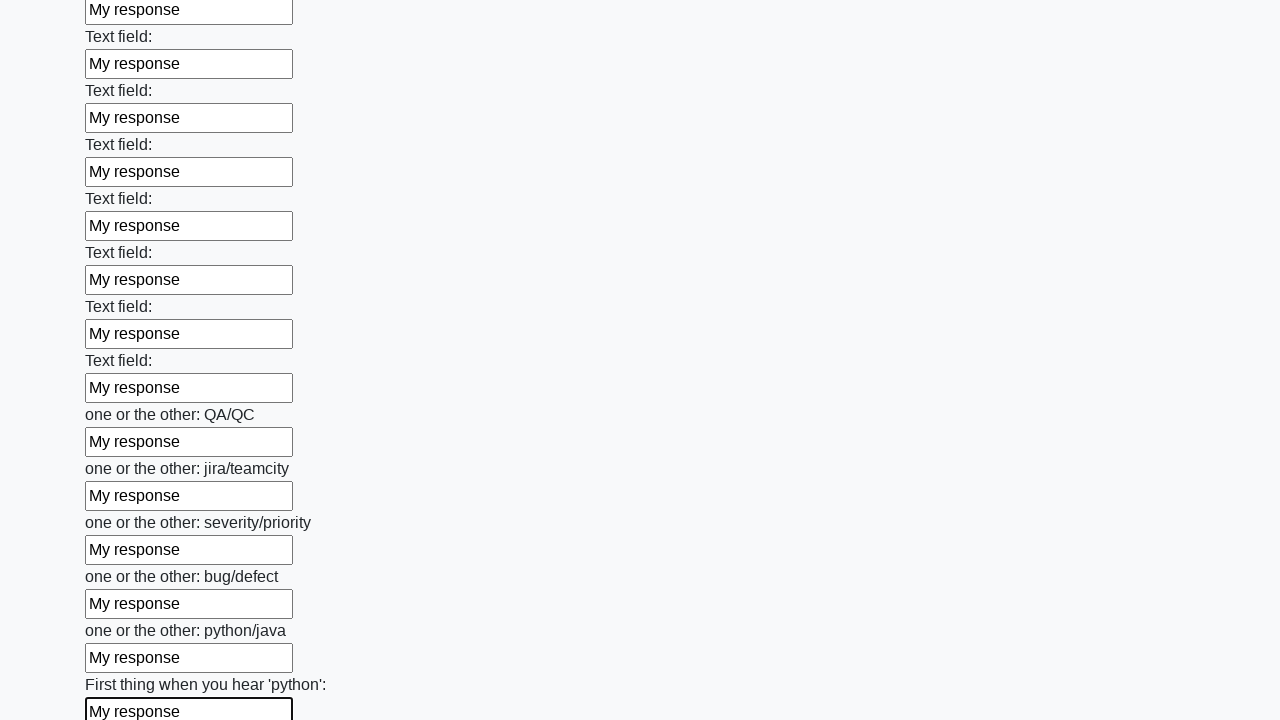

Filled text input field 94 with 'My response' on input[type='text'] >> nth=93
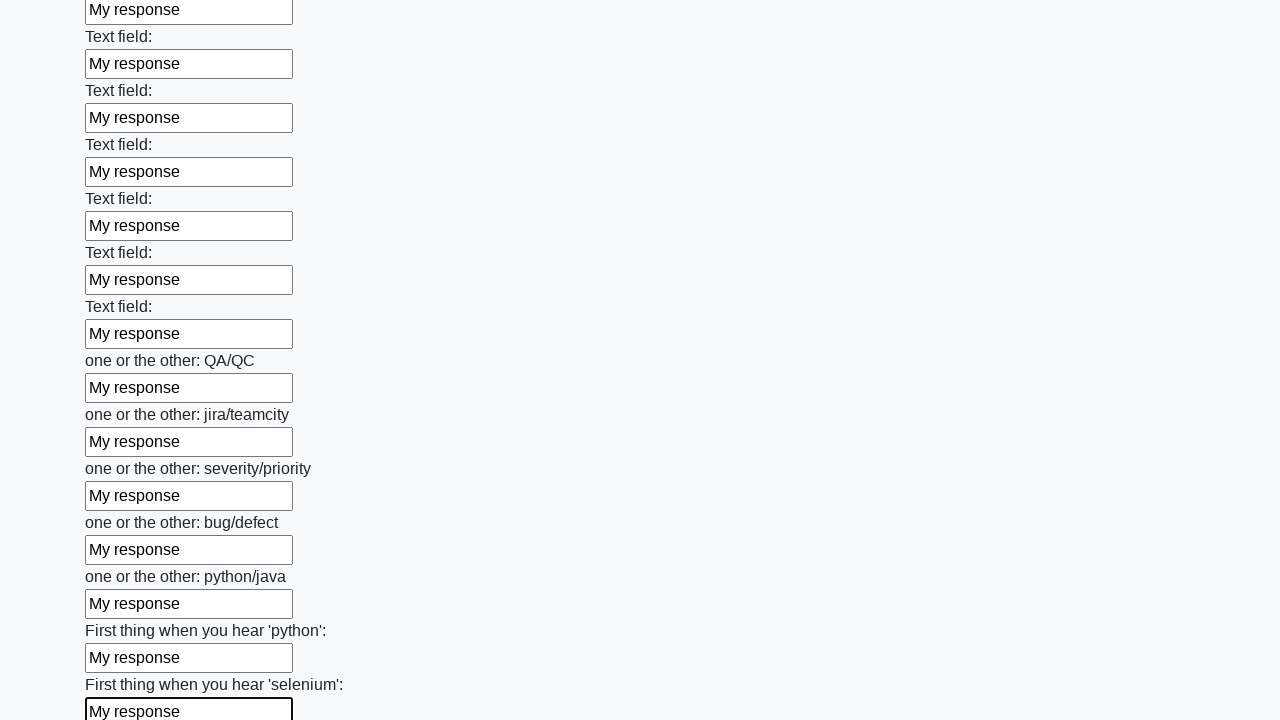

Filled text input field 95 with 'My response' on input[type='text'] >> nth=94
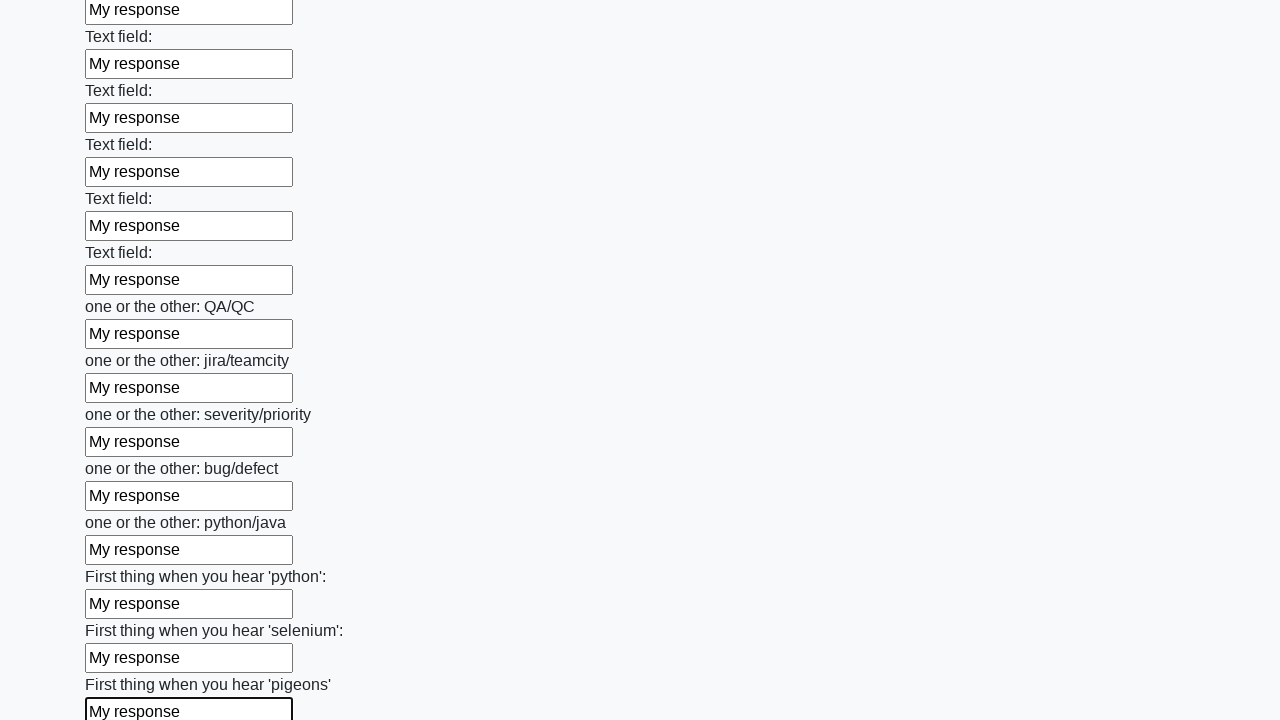

Filled text input field 96 with 'My response' on input[type='text'] >> nth=95
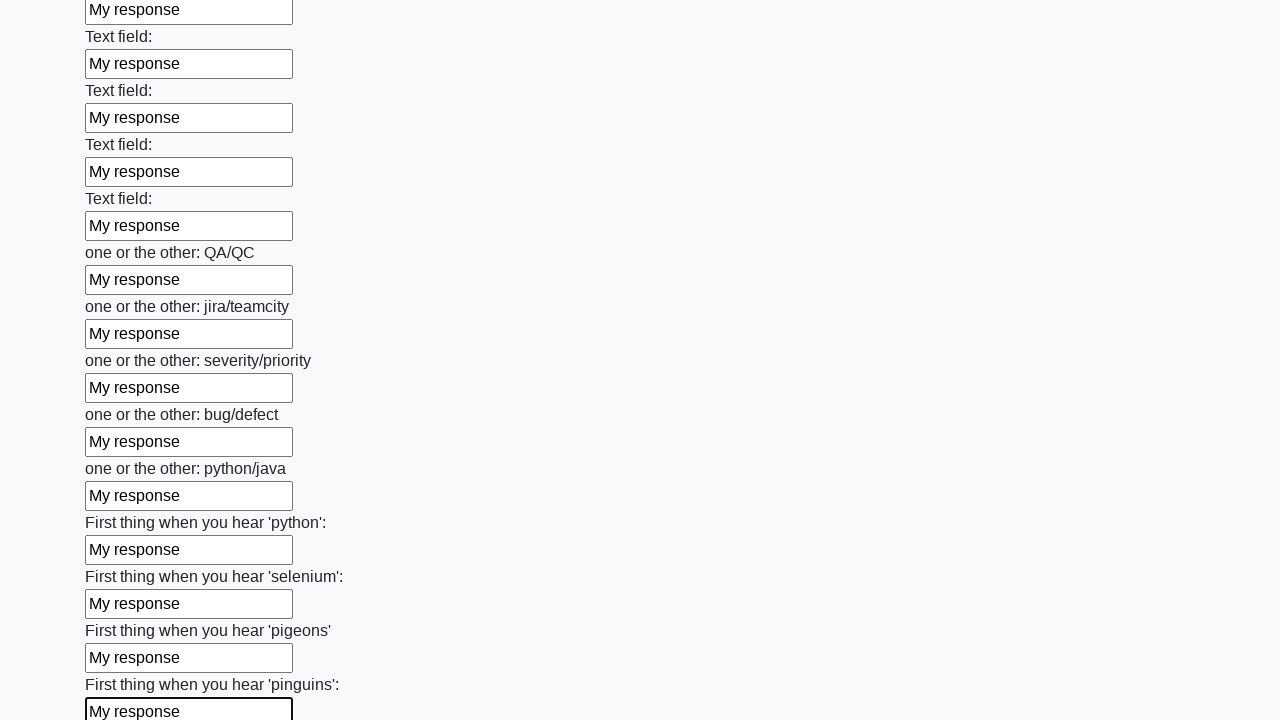

Filled text input field 97 with 'My response' on input[type='text'] >> nth=96
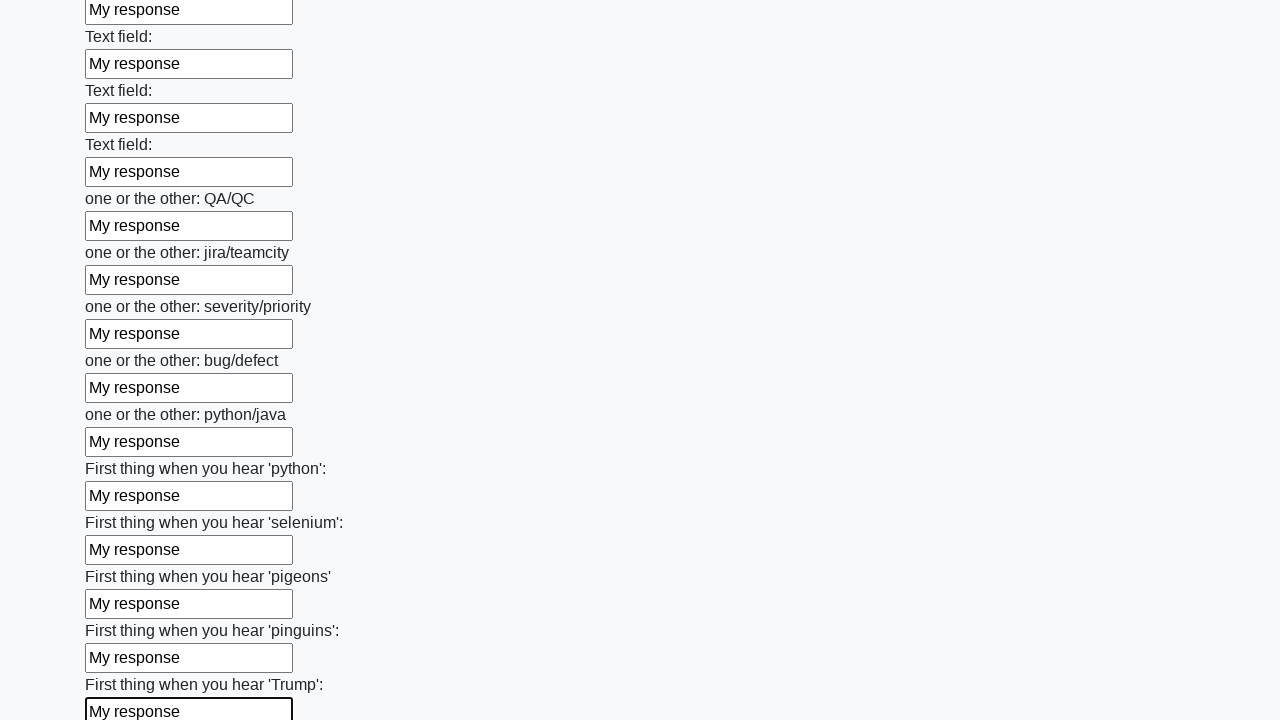

Filled text input field 98 with 'My response' on input[type='text'] >> nth=97
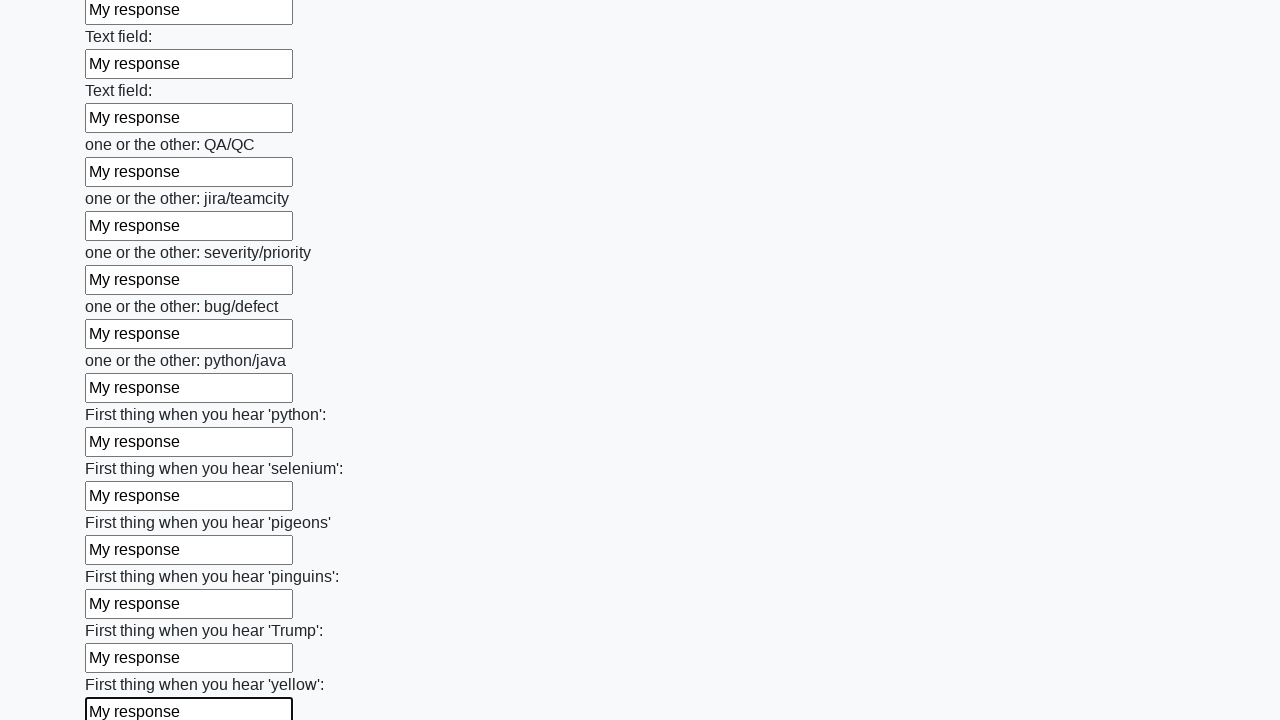

Filled text input field 99 with 'My response' on input[type='text'] >> nth=98
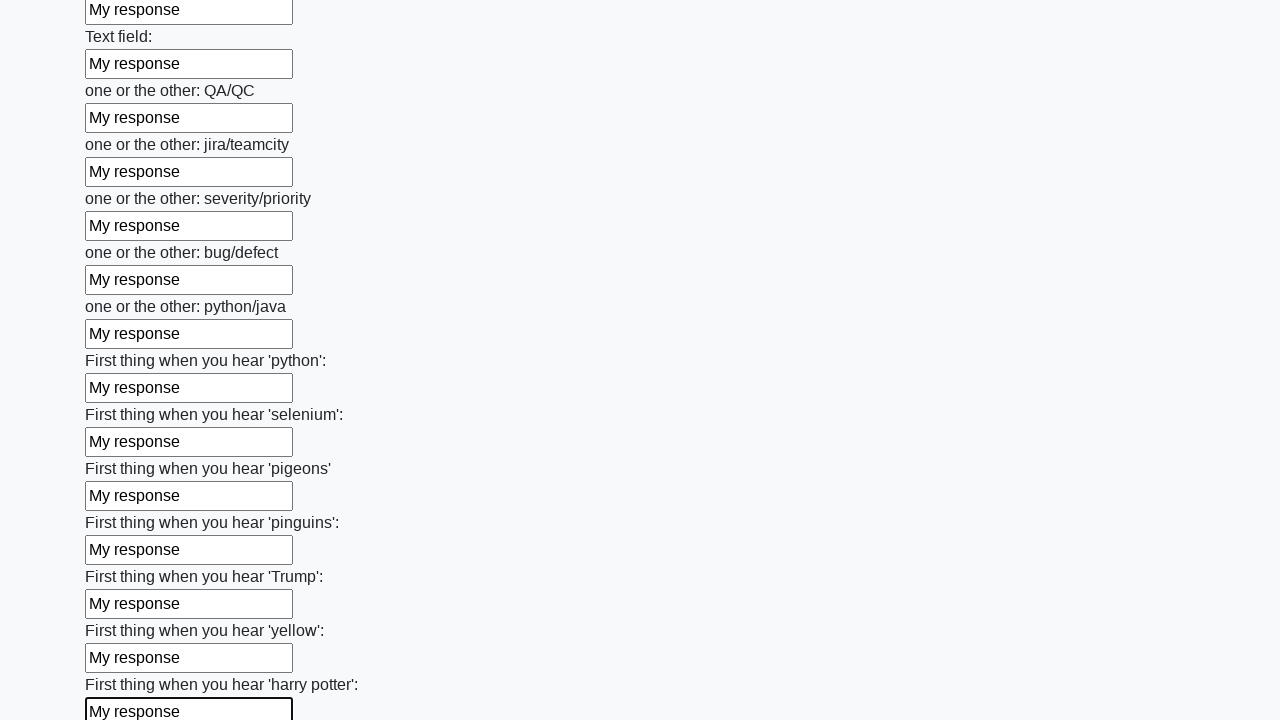

Filled text input field 100 with 'My response' on input[type='text'] >> nth=99
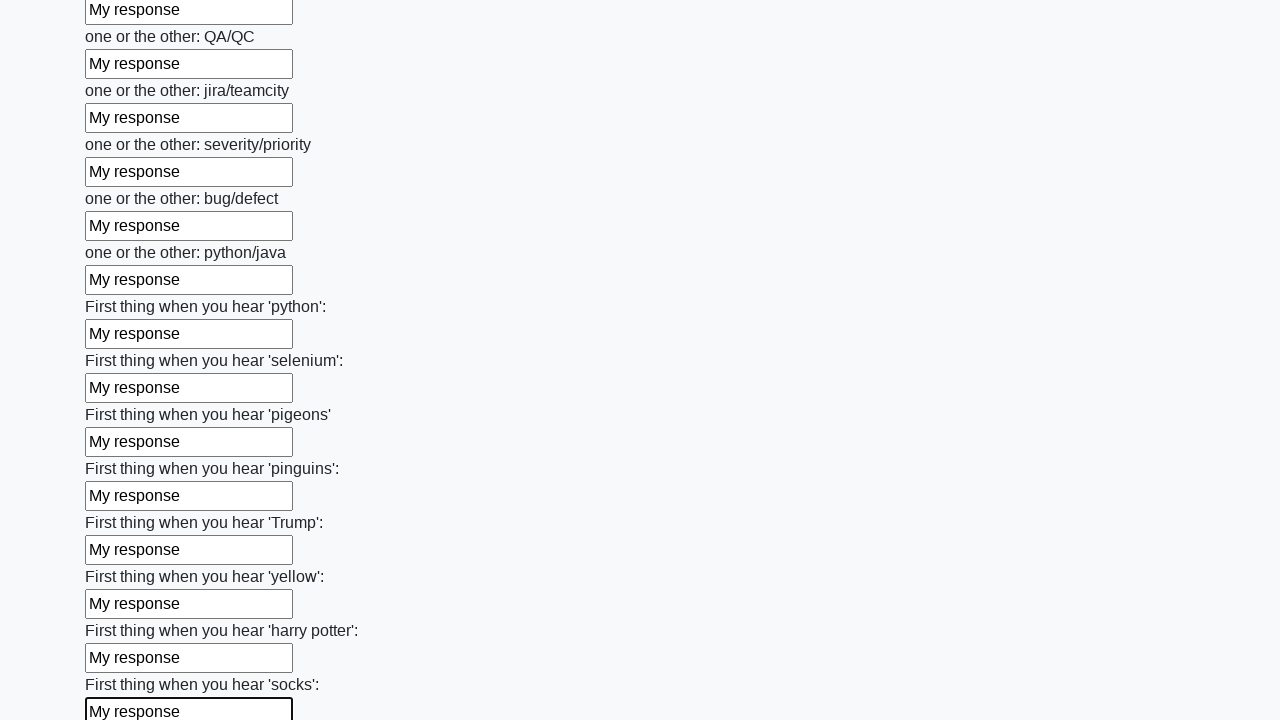

Clicked the submit button to submit the form at (123, 611) on .btn
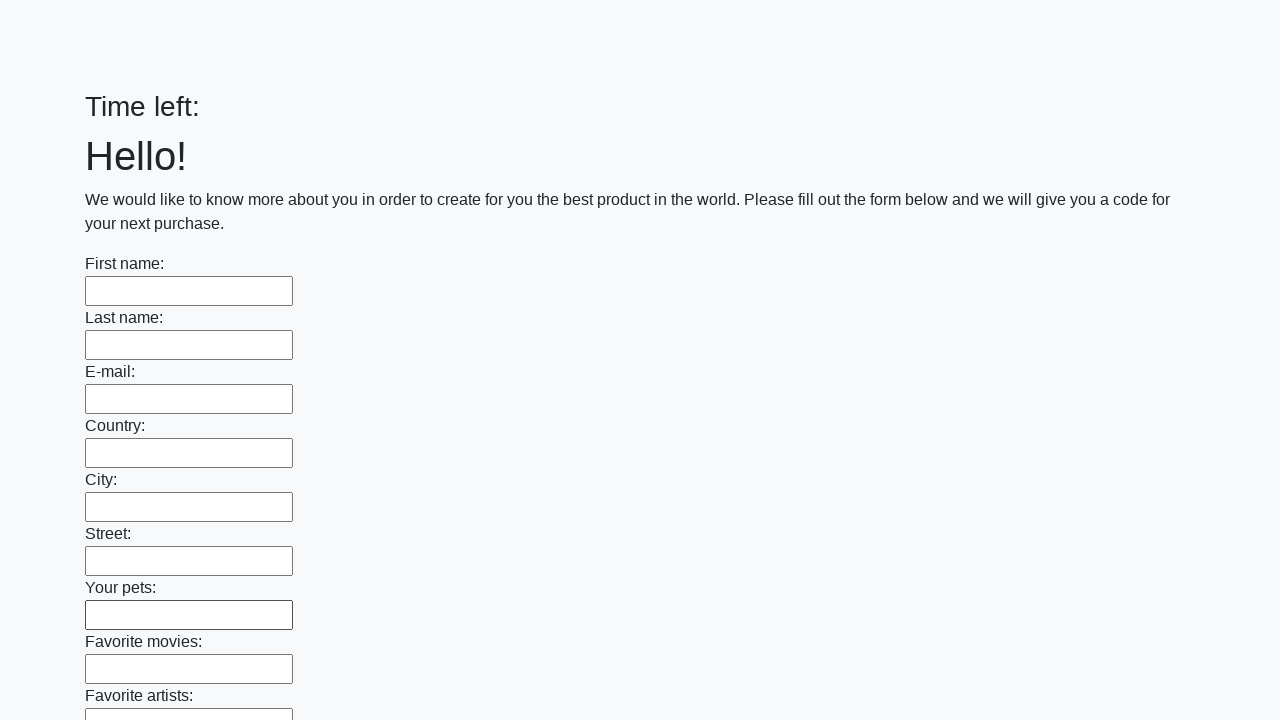

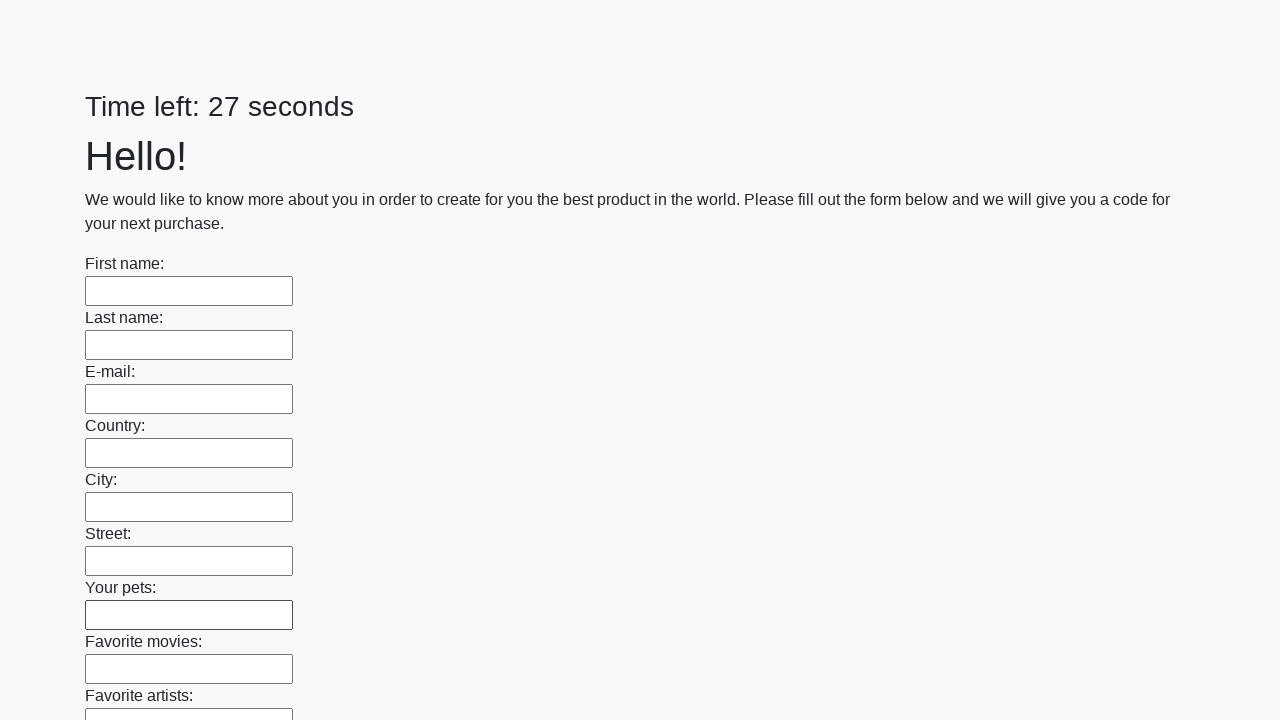